Completes the RPA Challenge by starting the challenge and filling out multiple forms with different data entries, submitting each form in sequence

Starting URL: https://rpachallenge.com/

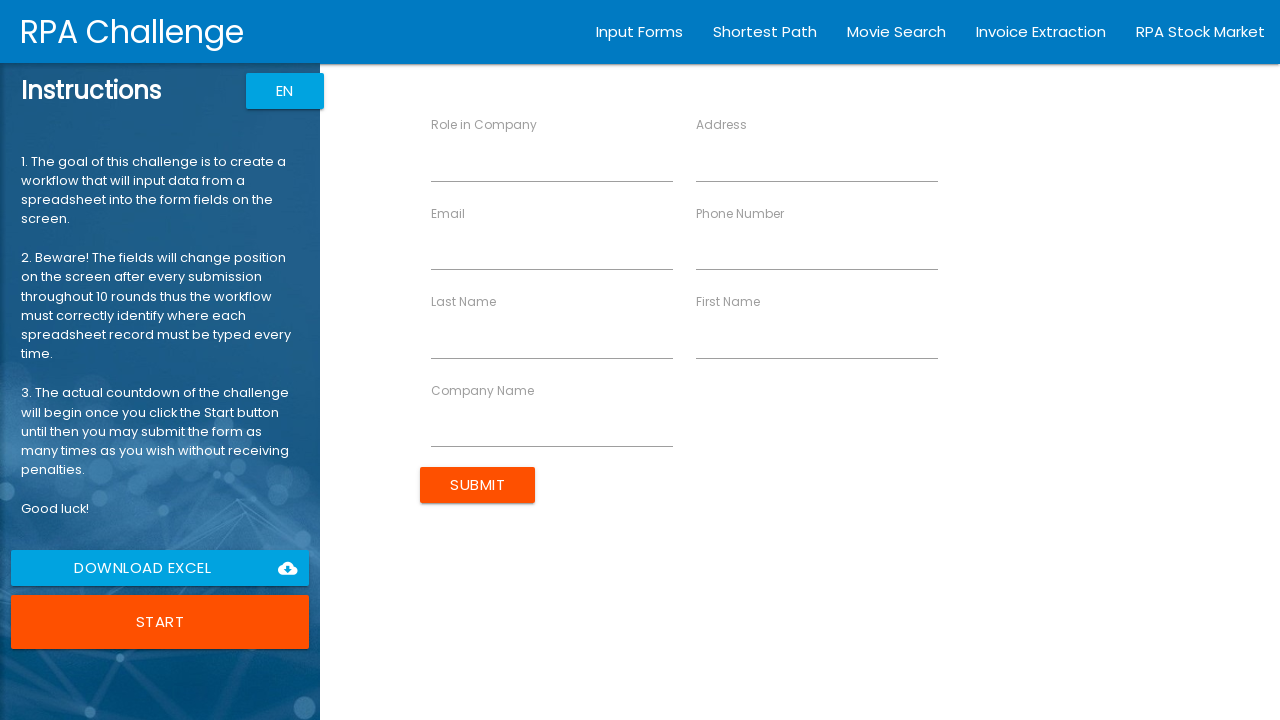

Clicked 'Start' button to begin the RPA Challenge at (160, 622) on xpath=//button[text()='Start']
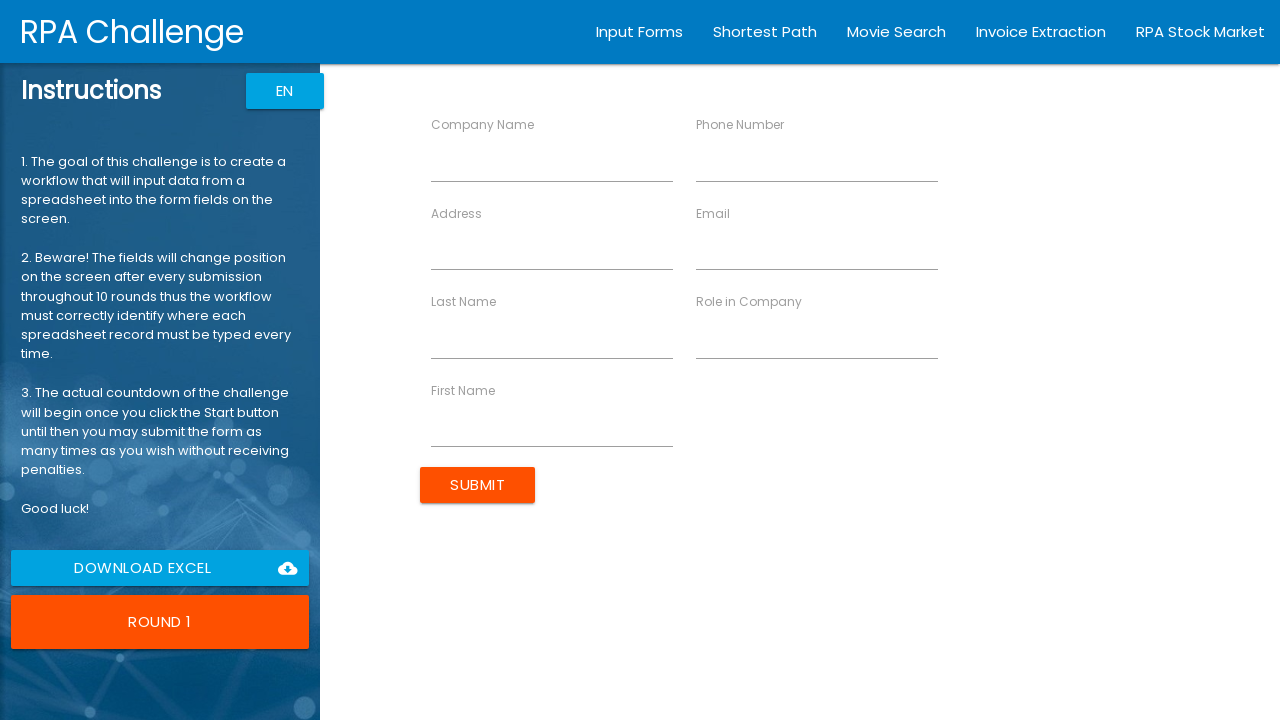

Filled First Name field with 'John' on //input[@ng-reflect-name='labelFirstName']
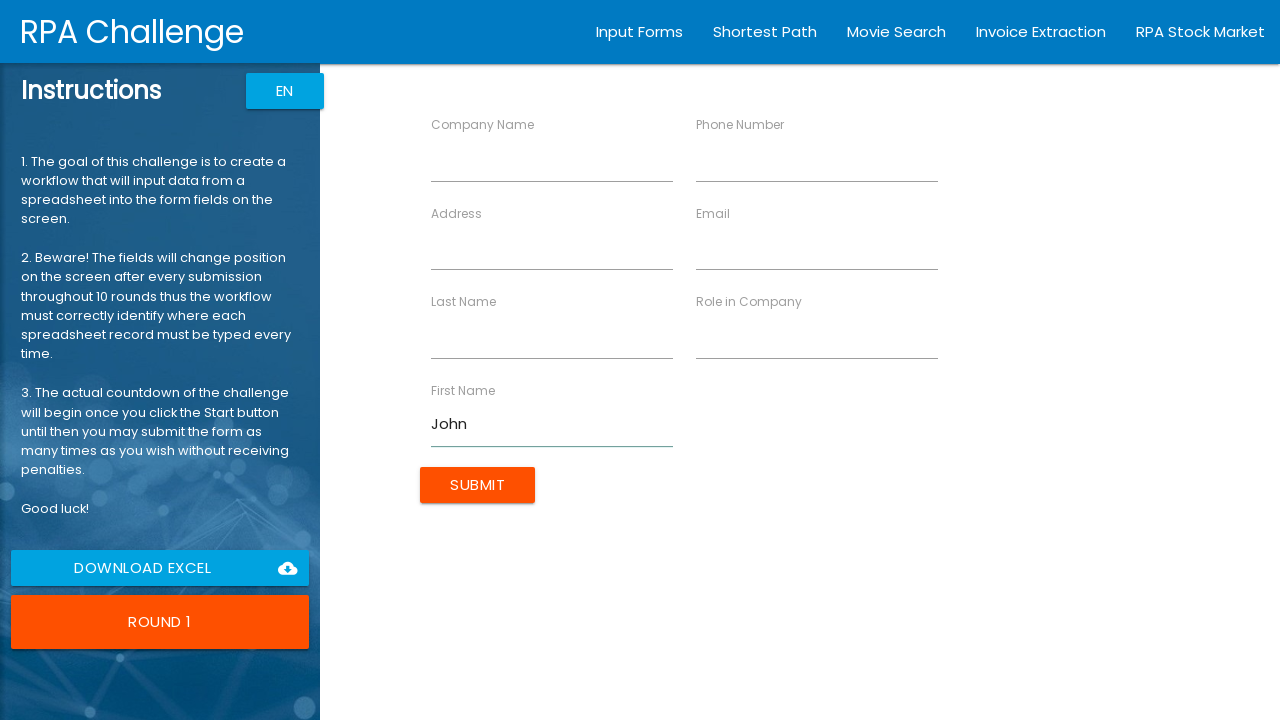

Filled Last Name field with 'Smith' on //input[@ng-reflect-name='labelLastName']
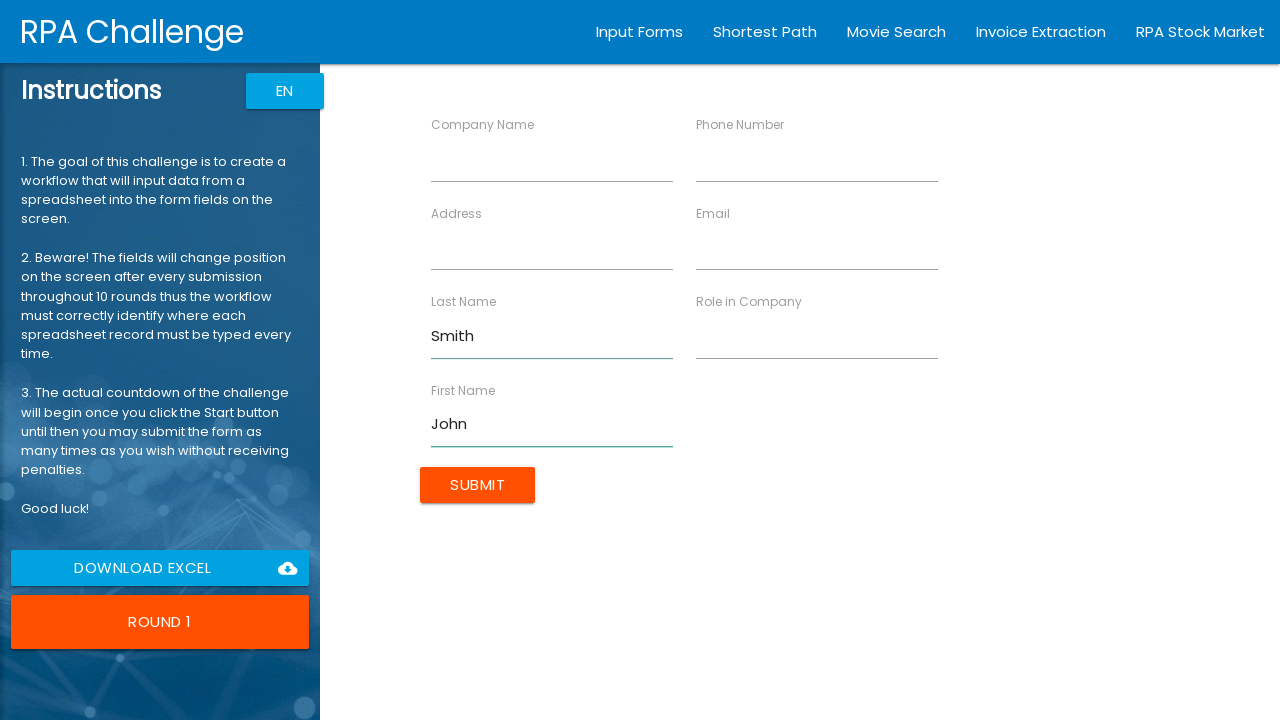

Filled Company Name field with 'IT Solutions' on //input[@ng-reflect-name='labelCompanyName']
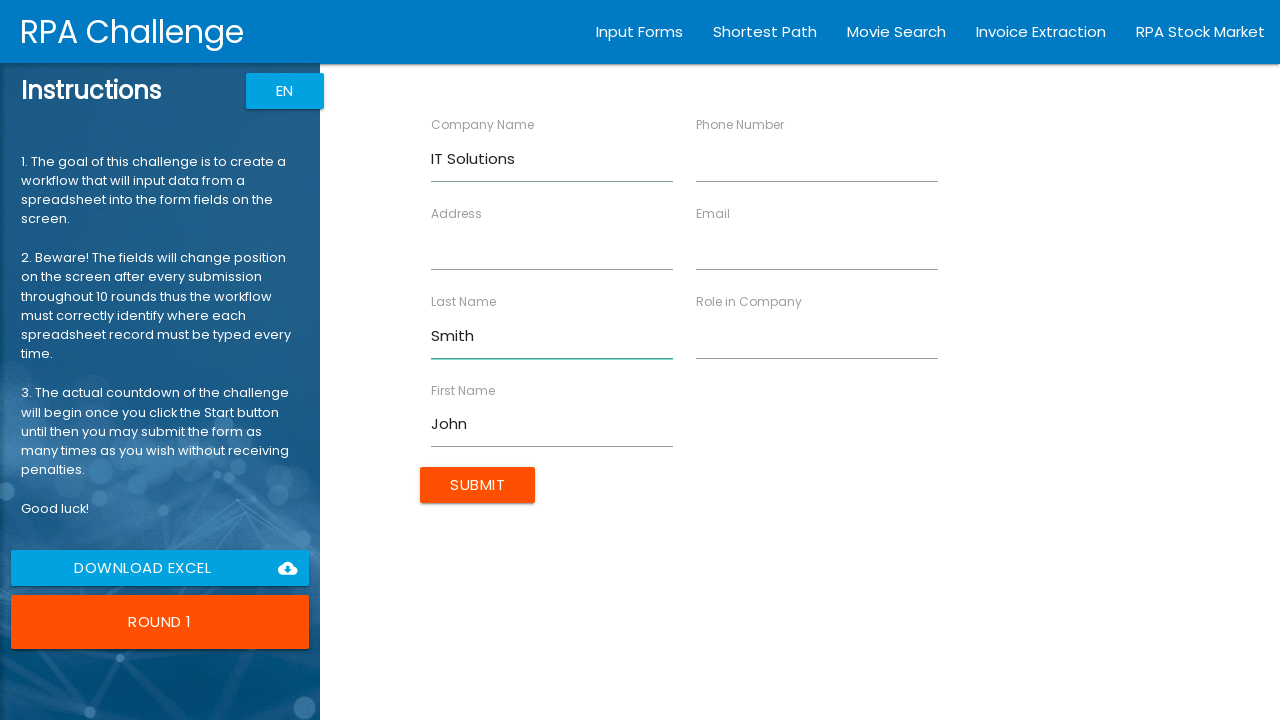

Filled Role in Company field with 'Analyst' on //input[@ng-reflect-name='labelRole']
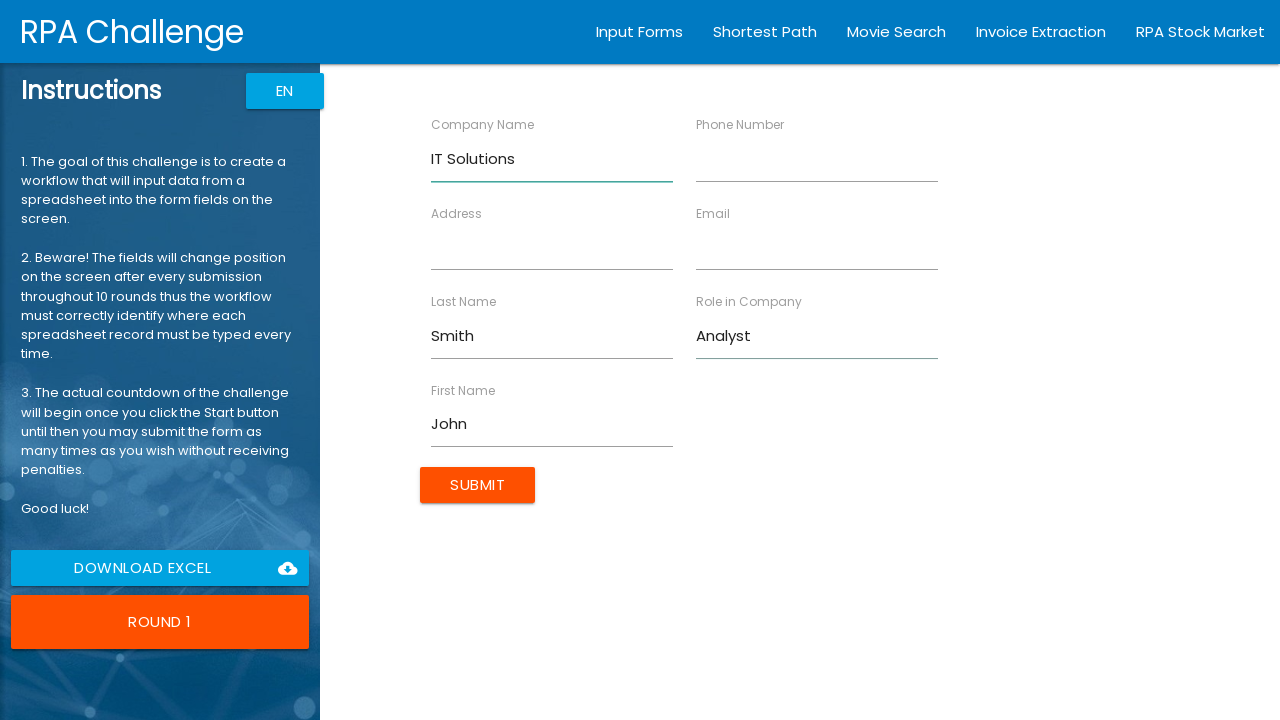

Filled Address field with '98 North Road' on //input[@ng-reflect-name='labelAddress']
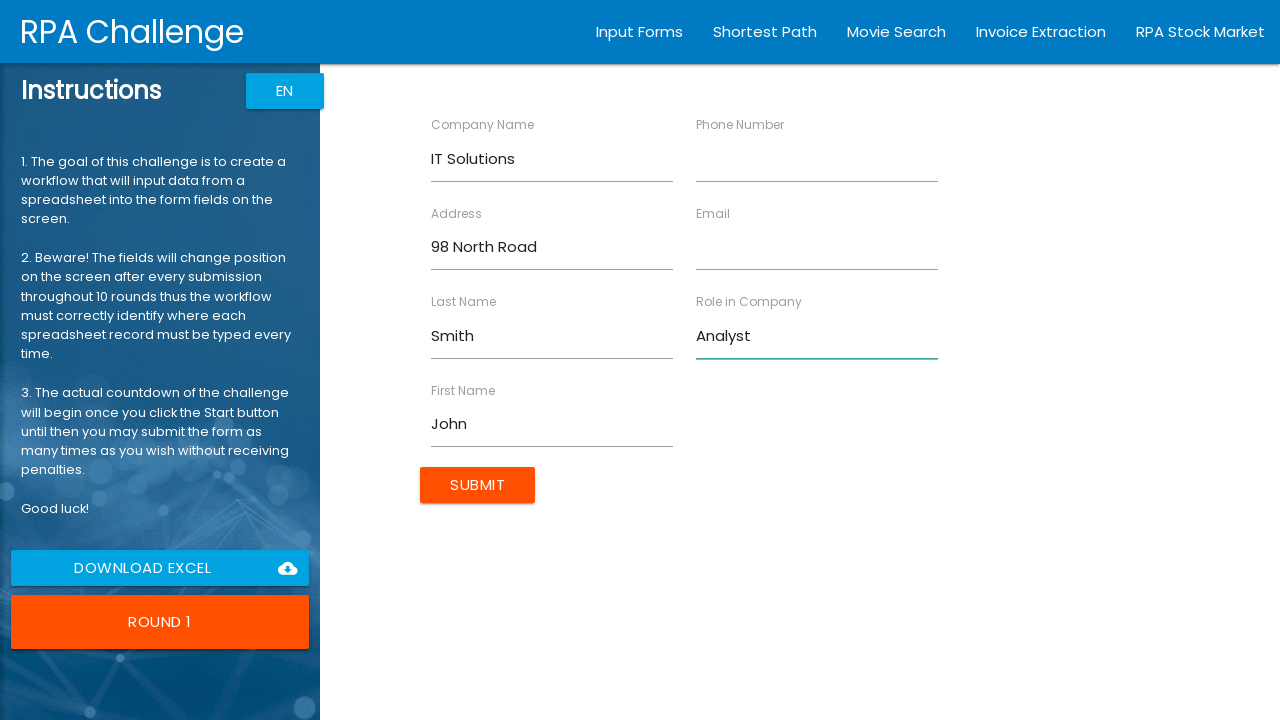

Filled Email field with 'jsmith@itsolutions.co.uk' on //input[@ng-reflect-name='labelEmail']
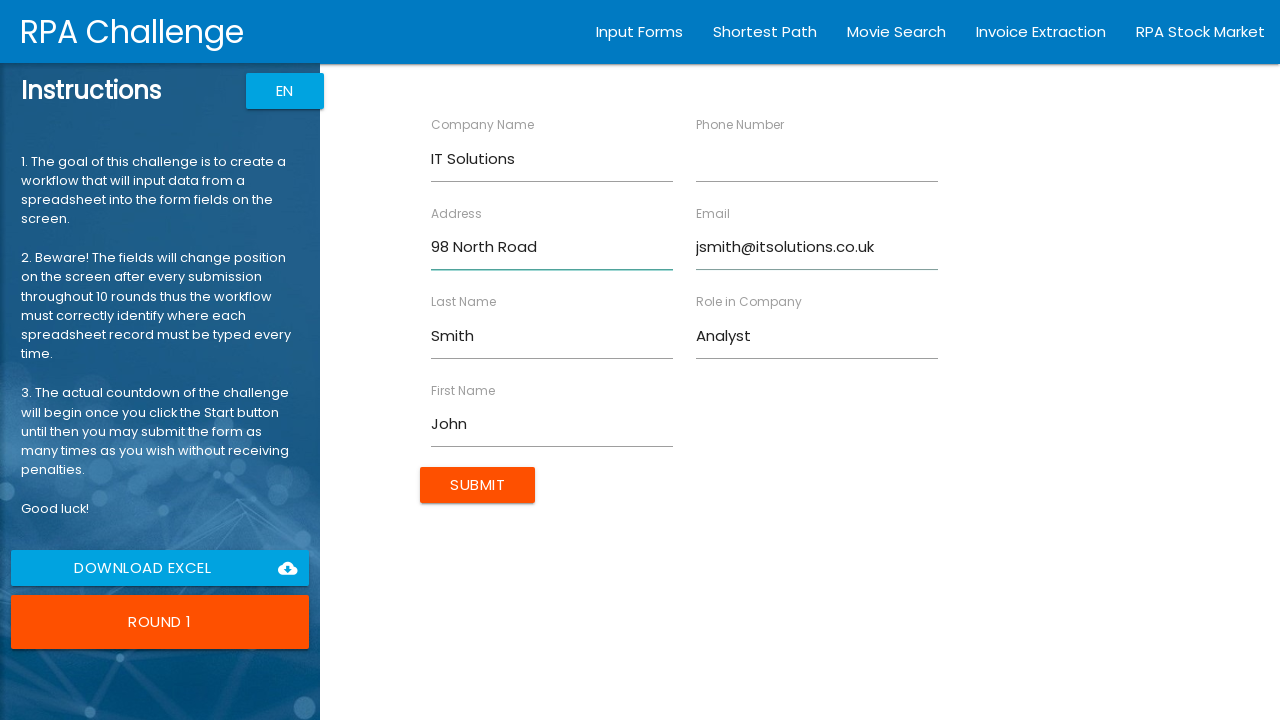

Filled Phone Number field with '40716543298' on //input[@ng-reflect-name='labelPhone']
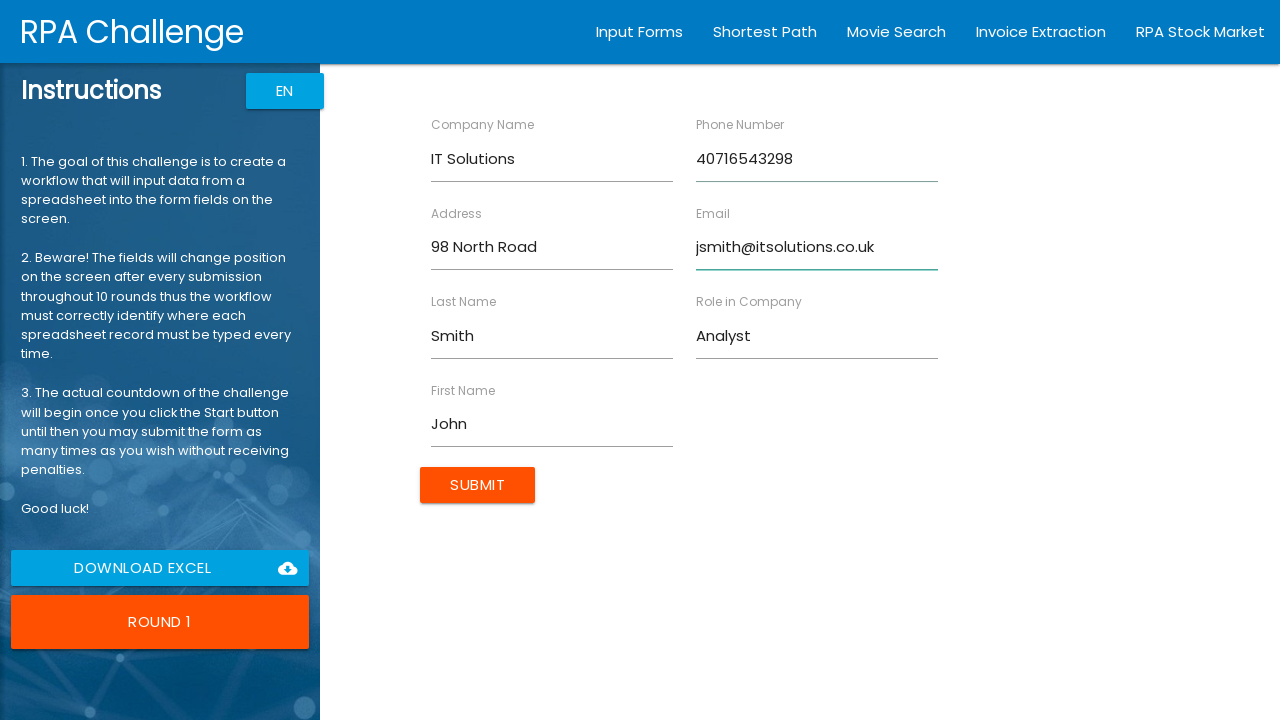

Clicked submit button for John Smith at (478, 485) on xpath=//input[@type='submit']
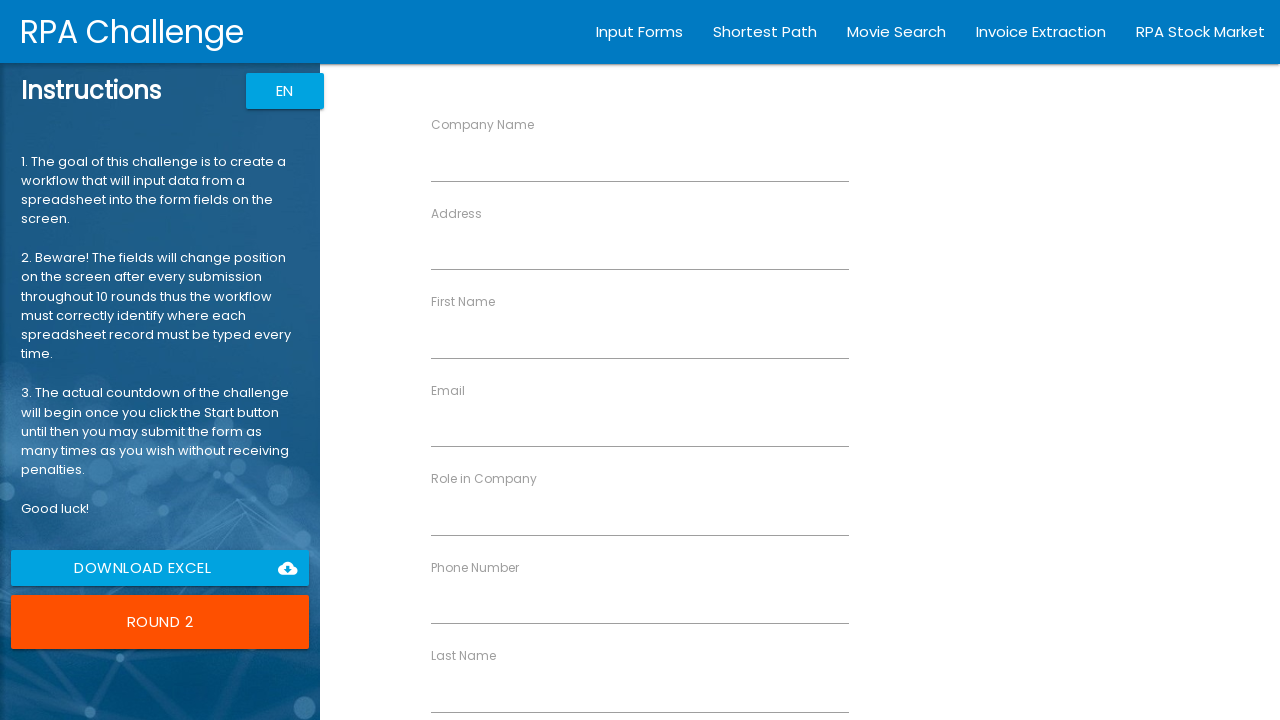

Waited 1000ms for form submission to be processed
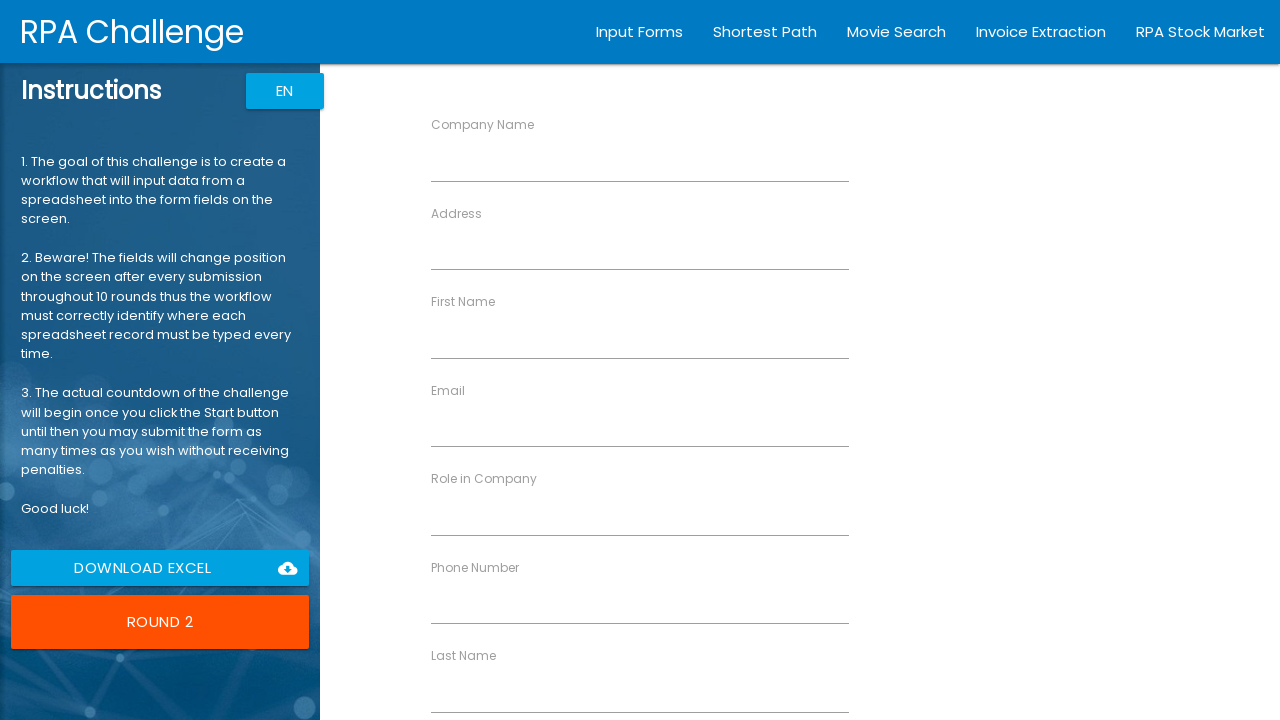

Filled First Name field with 'Jane' on //input[@ng-reflect-name='labelFirstName']
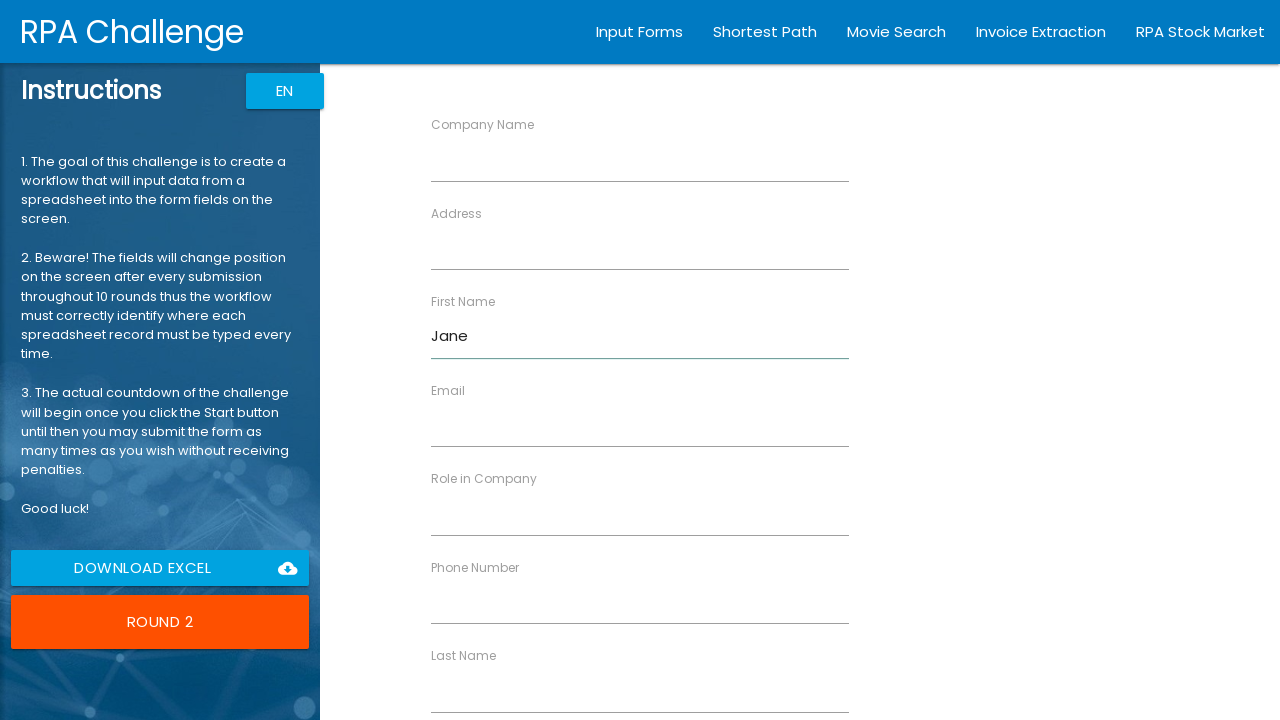

Filled Last Name field with 'Dorsey' on //input[@ng-reflect-name='labelLastName']
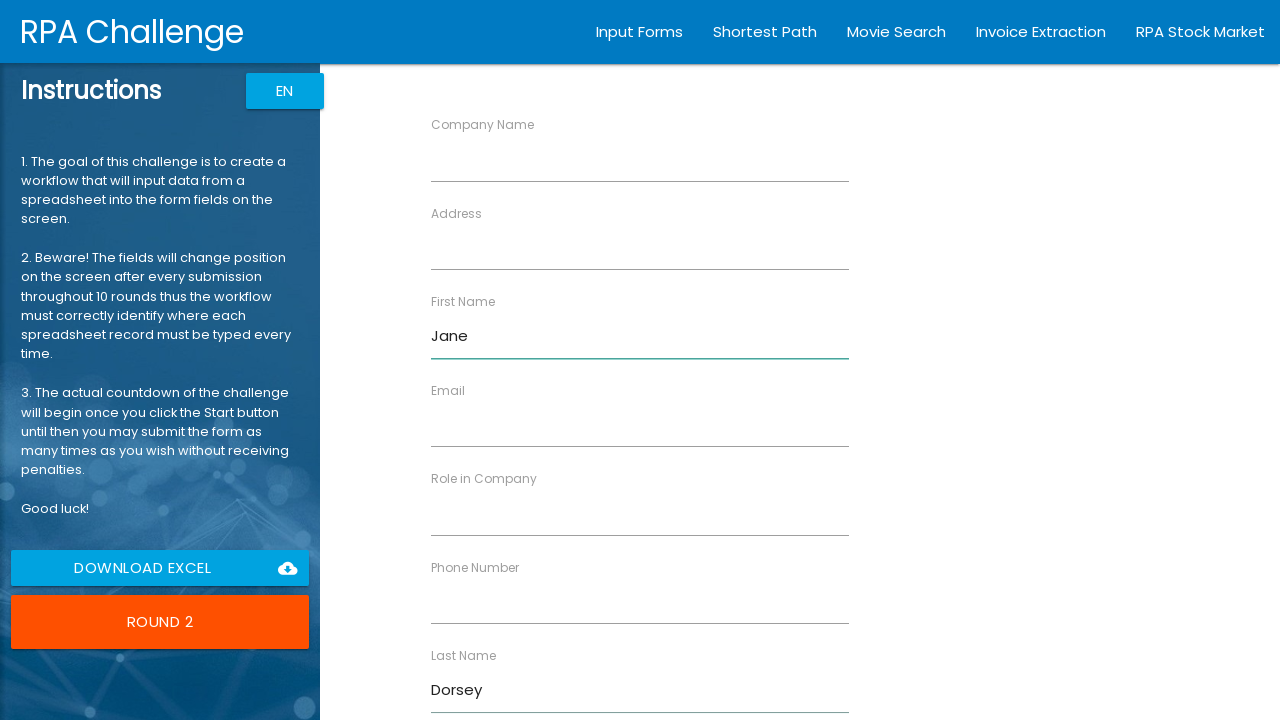

Filled Company Name field with 'MediCare' on //input[@ng-reflect-name='labelCompanyName']
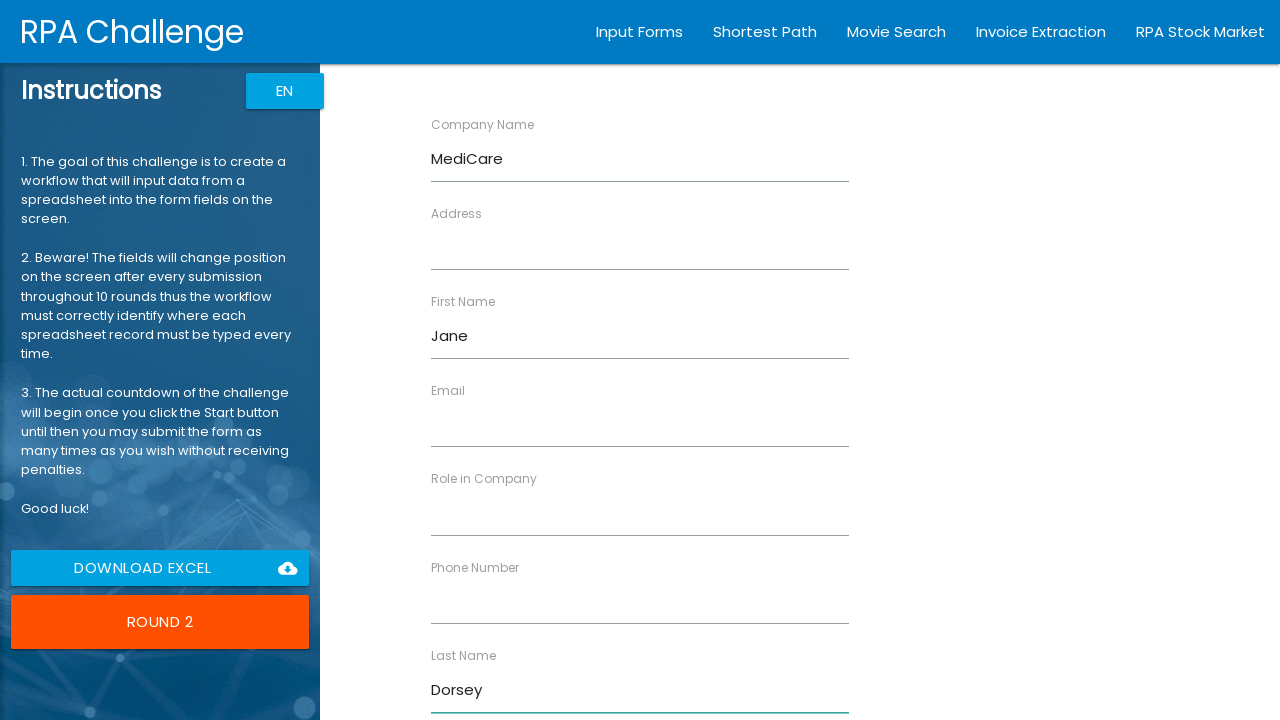

Filled Role in Company field with 'Medical Engineer' on //input[@ng-reflect-name='labelRole']
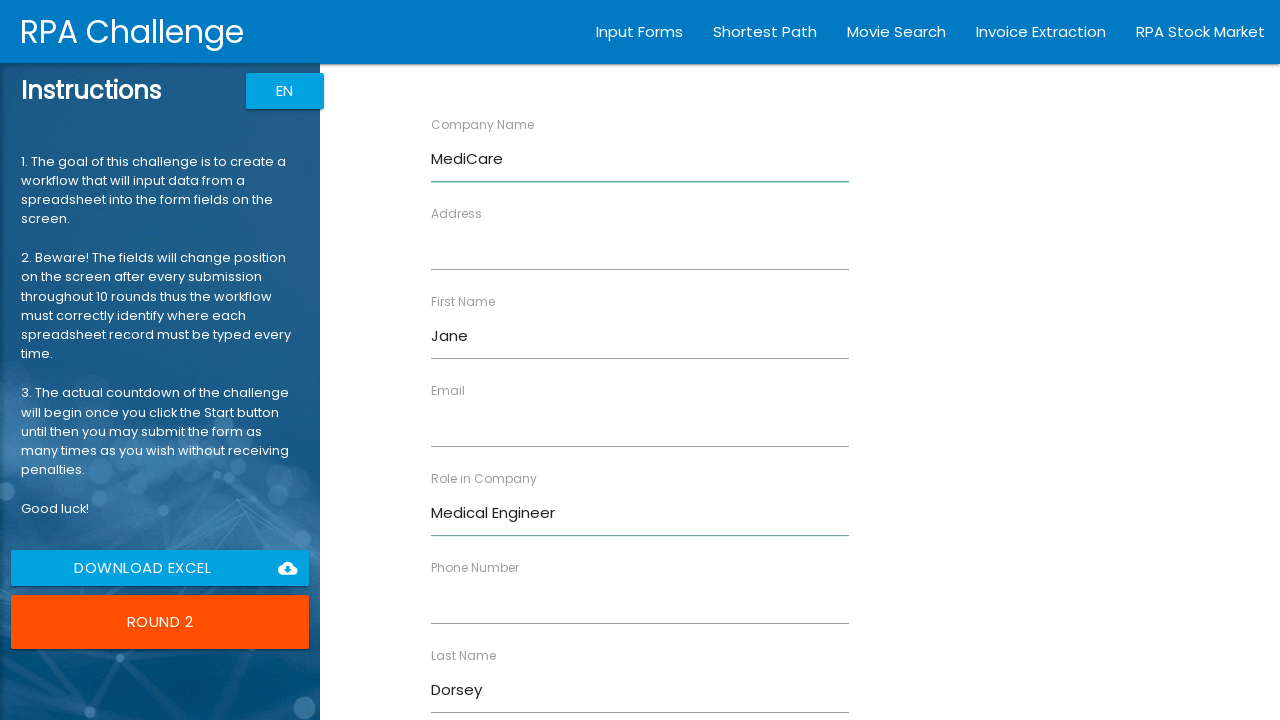

Filled Address field with '11 Crown Street' on //input[@ng-reflect-name='labelAddress']
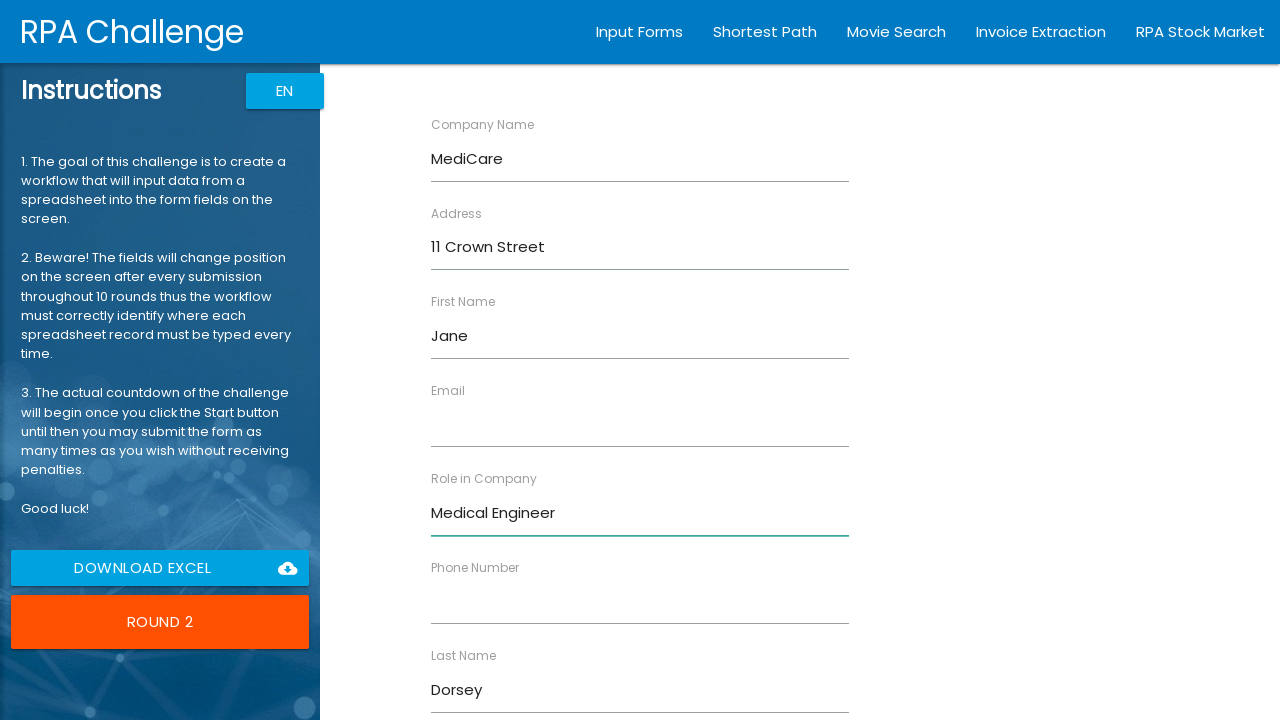

Filled Email field with 'jdorsey@mc.com' on //input[@ng-reflect-name='labelEmail']
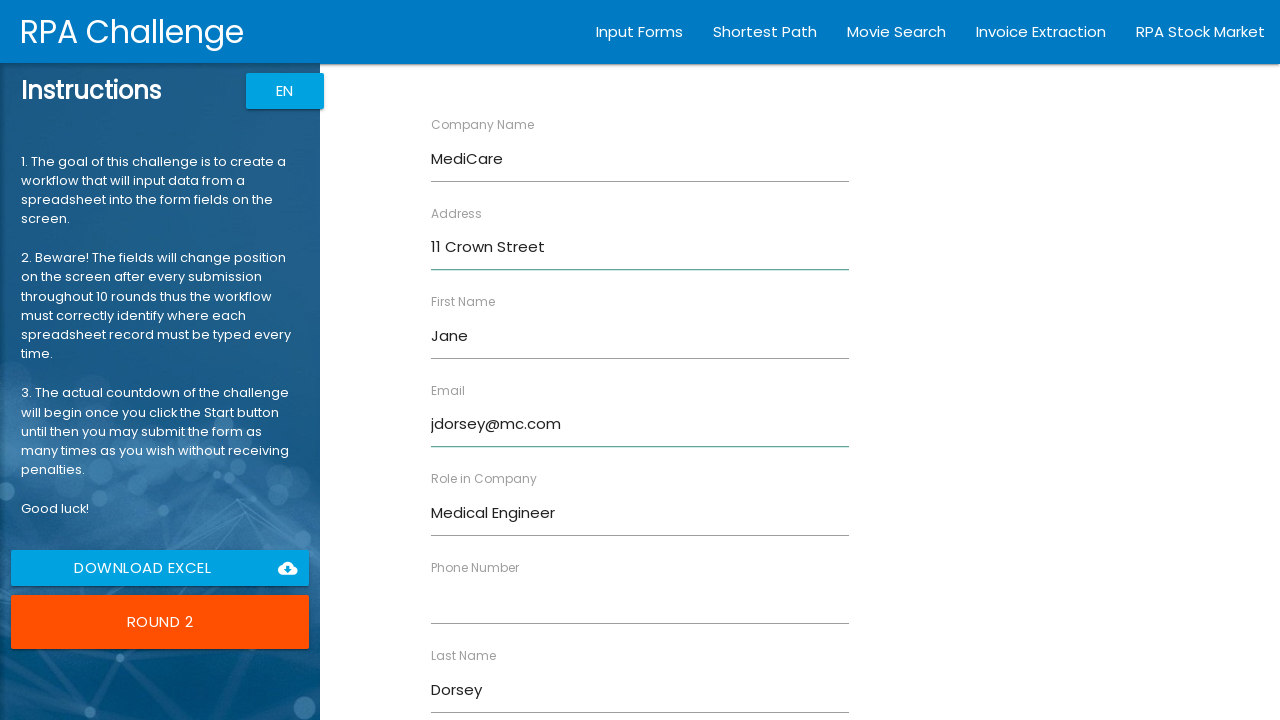

Filled Phone Number field with '40791345621' on //input[@ng-reflect-name='labelPhone']
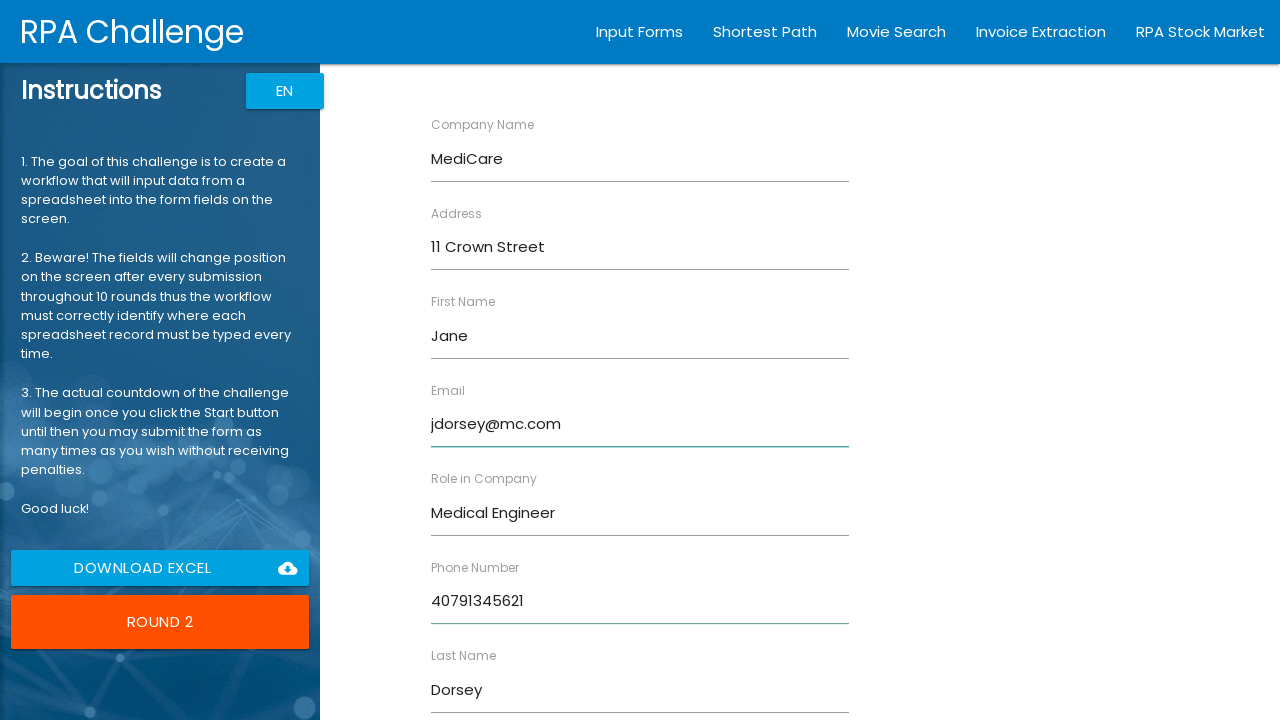

Clicked submit button for Jane Dorsey at (478, 688) on xpath=//input[@type='submit']
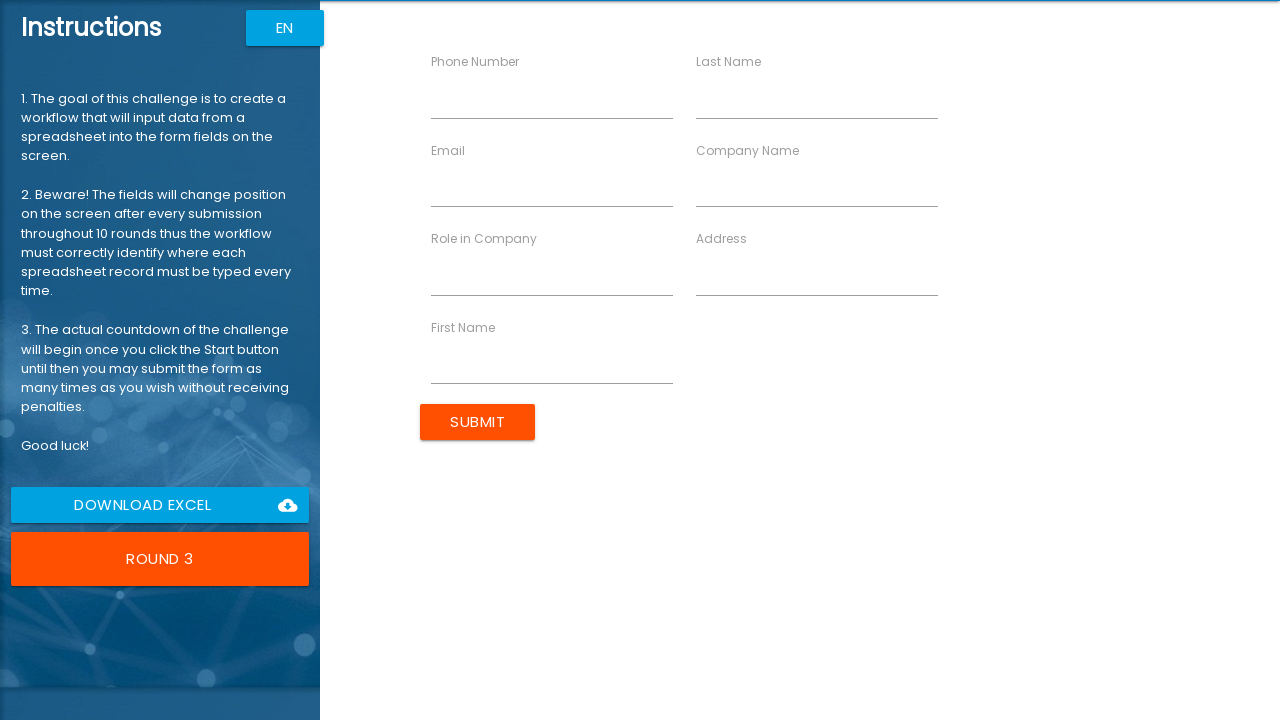

Waited 1000ms for form submission to be processed
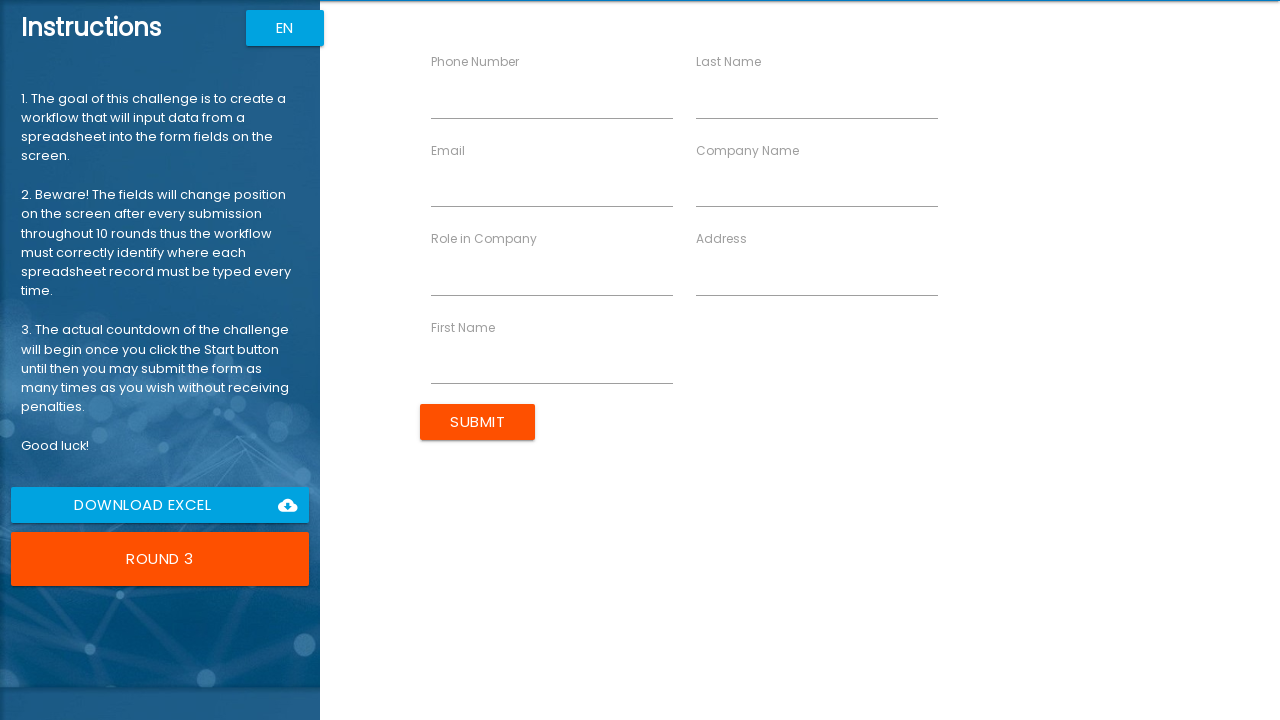

Filled First Name field with 'Albert' on //input[@ng-reflect-name='labelFirstName']
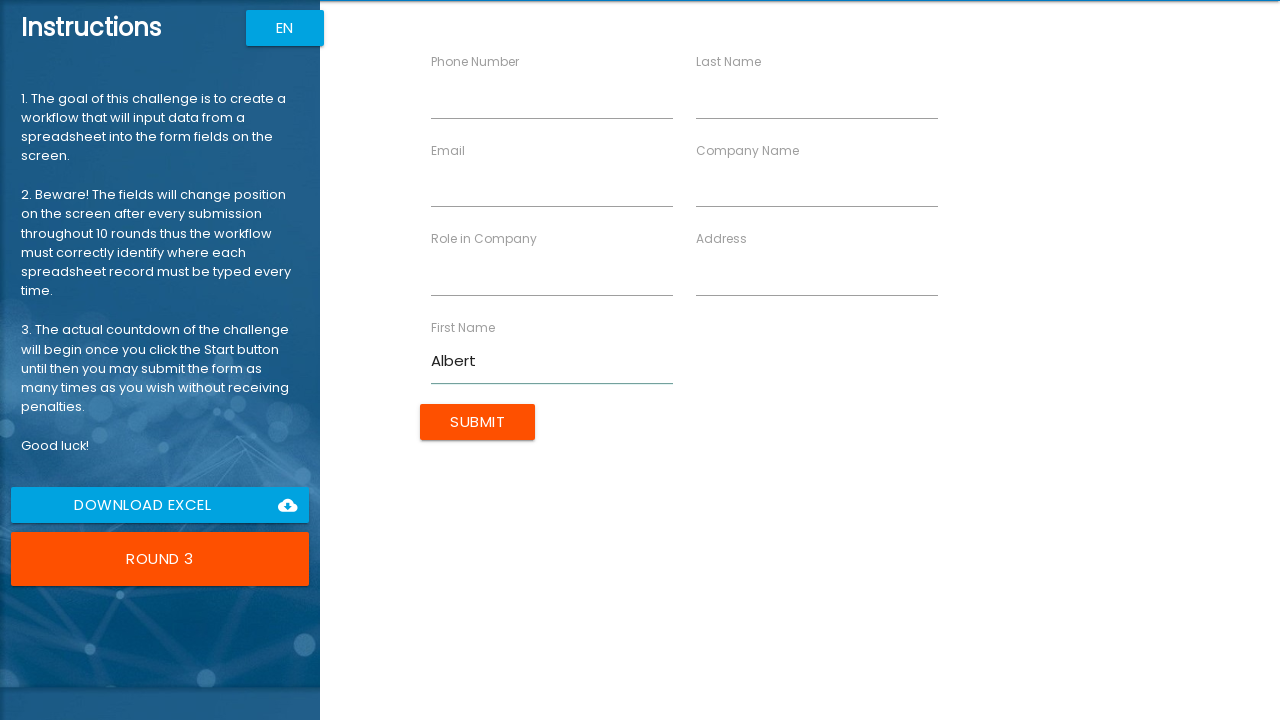

Filled Last Name field with 'Kipling' on //input[@ng-reflect-name='labelLastName']
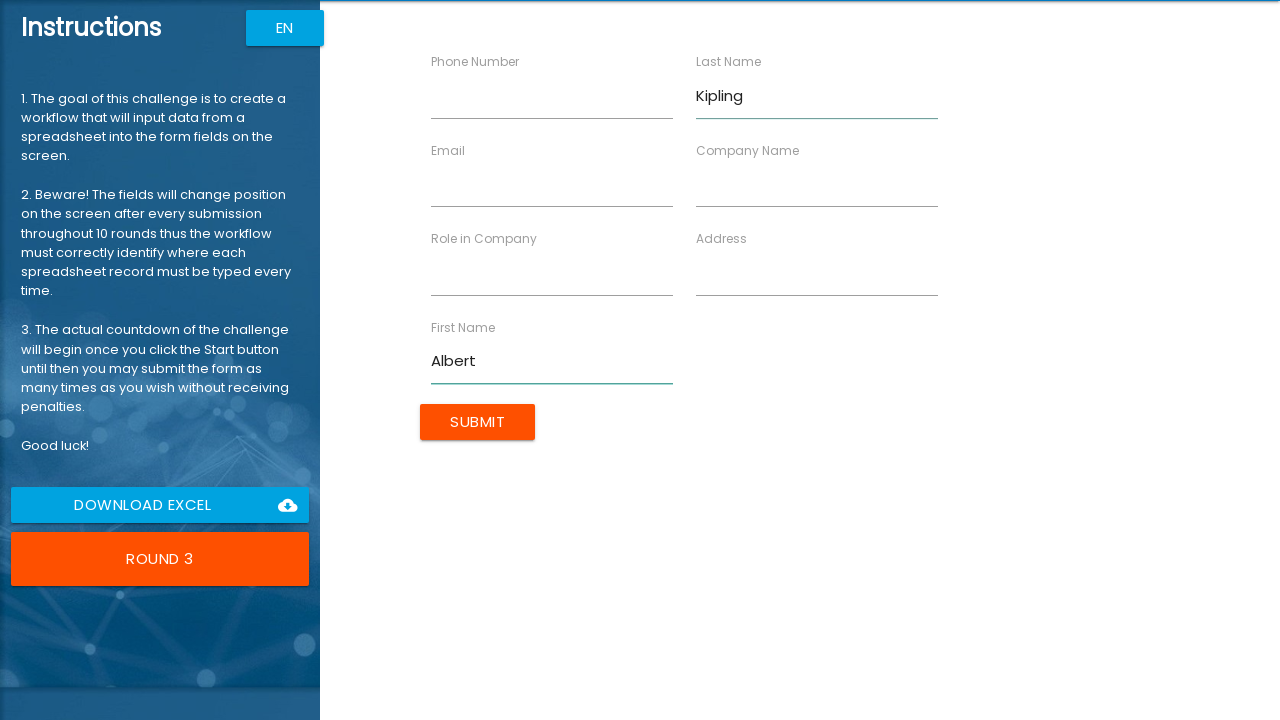

Filled Company Name field with 'Waterfront' on //input[@ng-reflect-name='labelCompanyName']
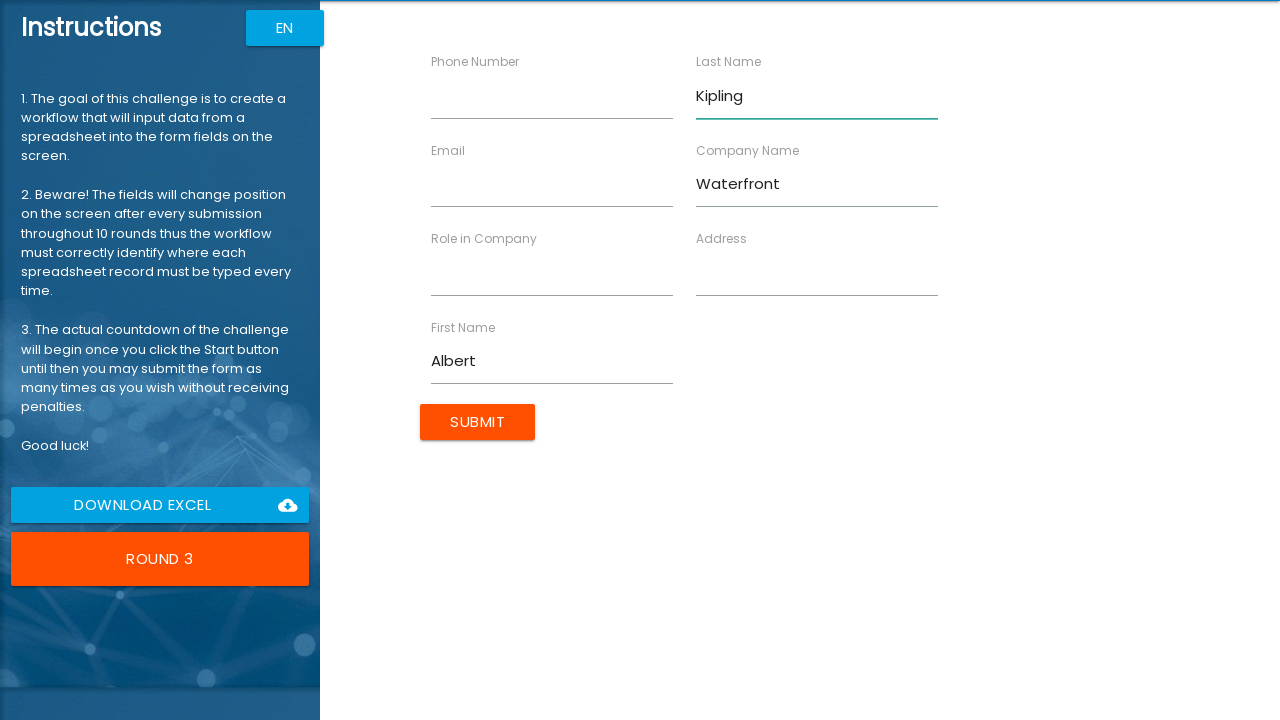

Filled Role in Company field with 'Accountant' on //input[@ng-reflect-name='labelRole']
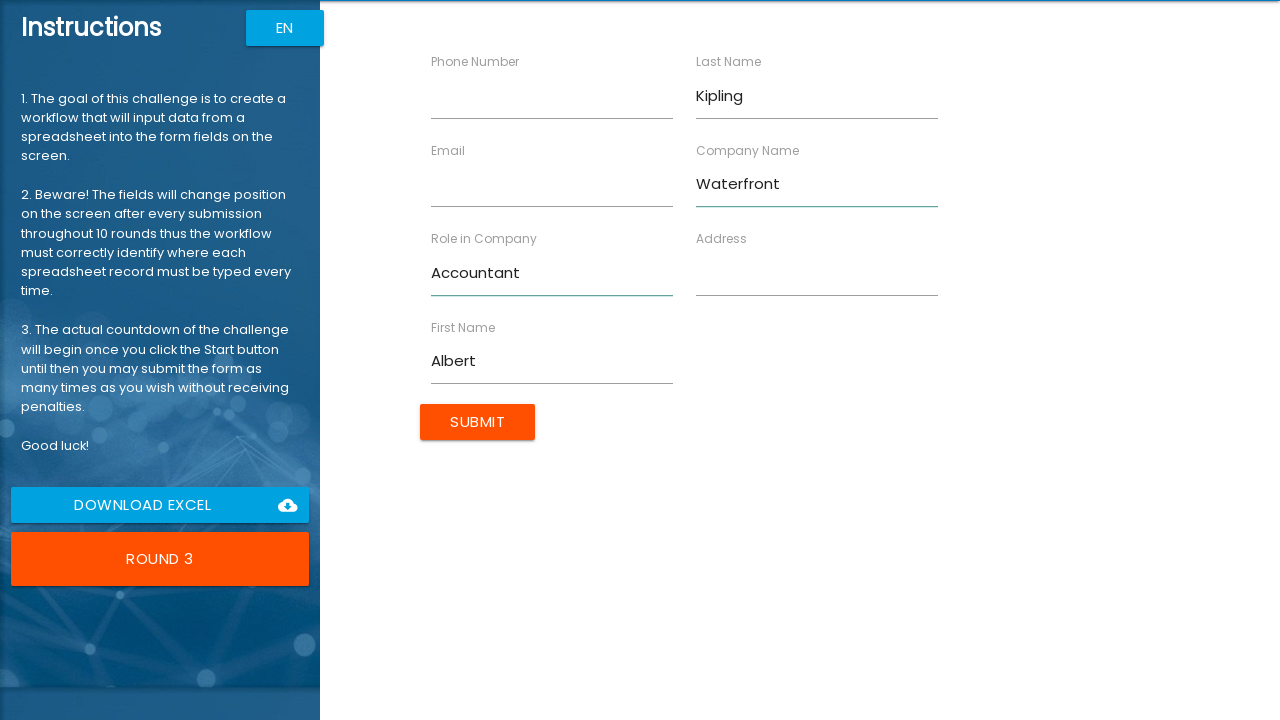

Filled Address field with '22 Guild Street' on //input[@ng-reflect-name='labelAddress']
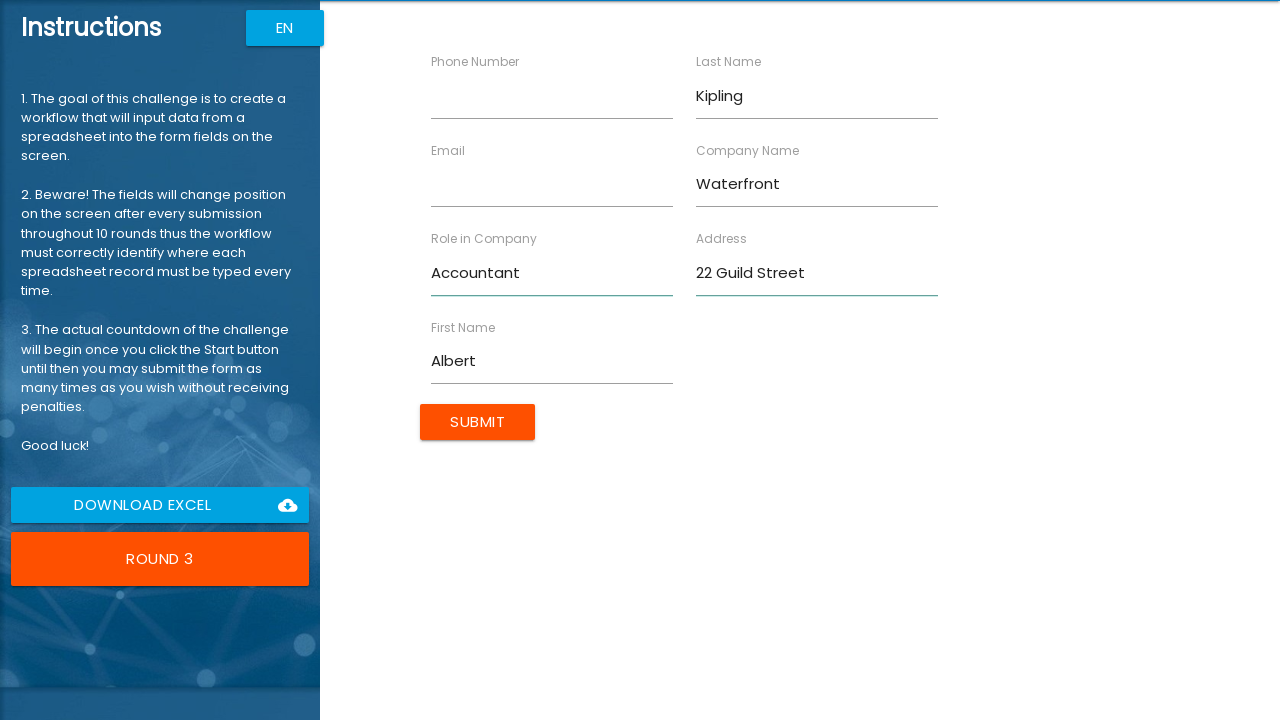

Filled Email field with 'kipling@waterfront.com' on //input[@ng-reflect-name='labelEmail']
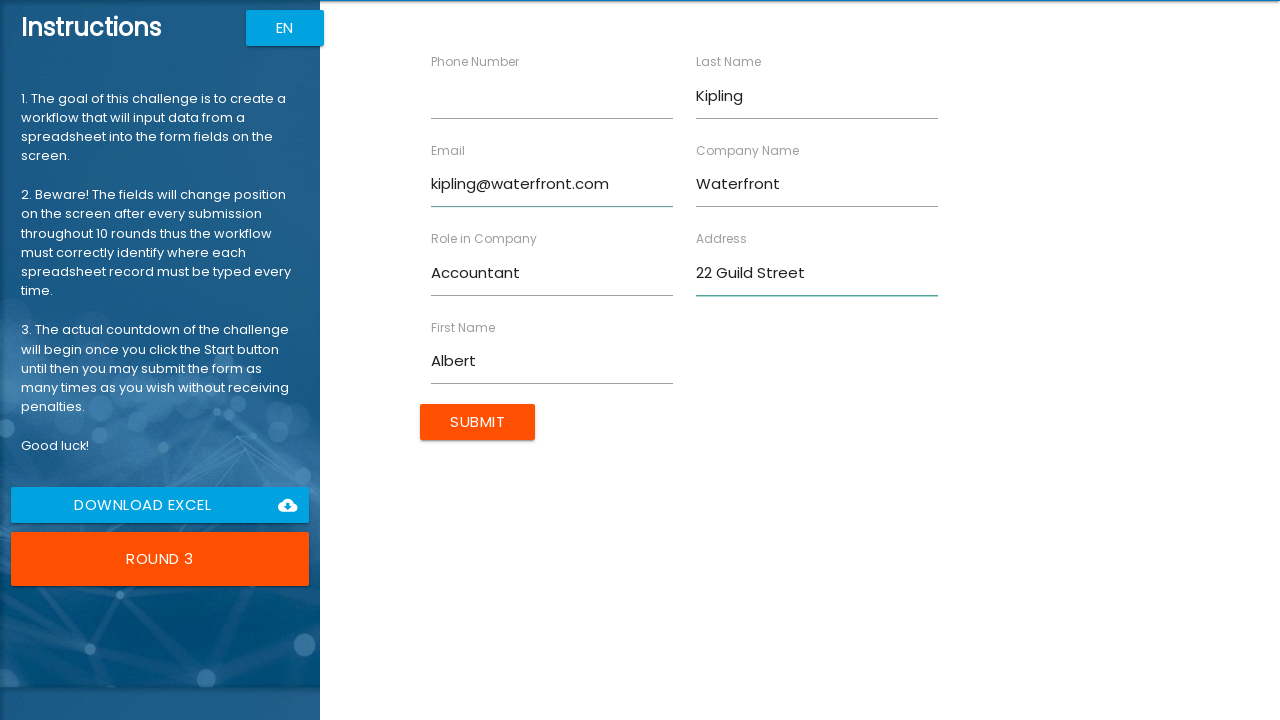

Filled Phone Number field with '40735416854' on //input[@ng-reflect-name='labelPhone']
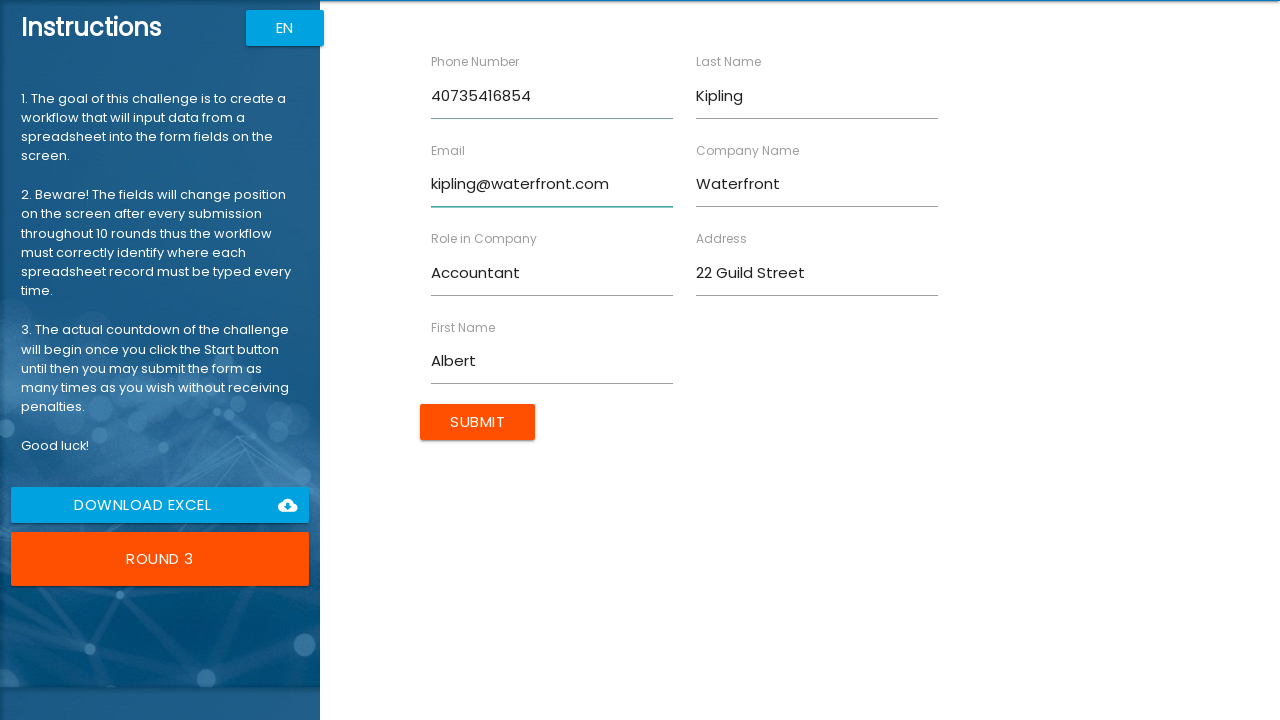

Clicked submit button for Albert Kipling at (478, 422) on xpath=//input[@type='submit']
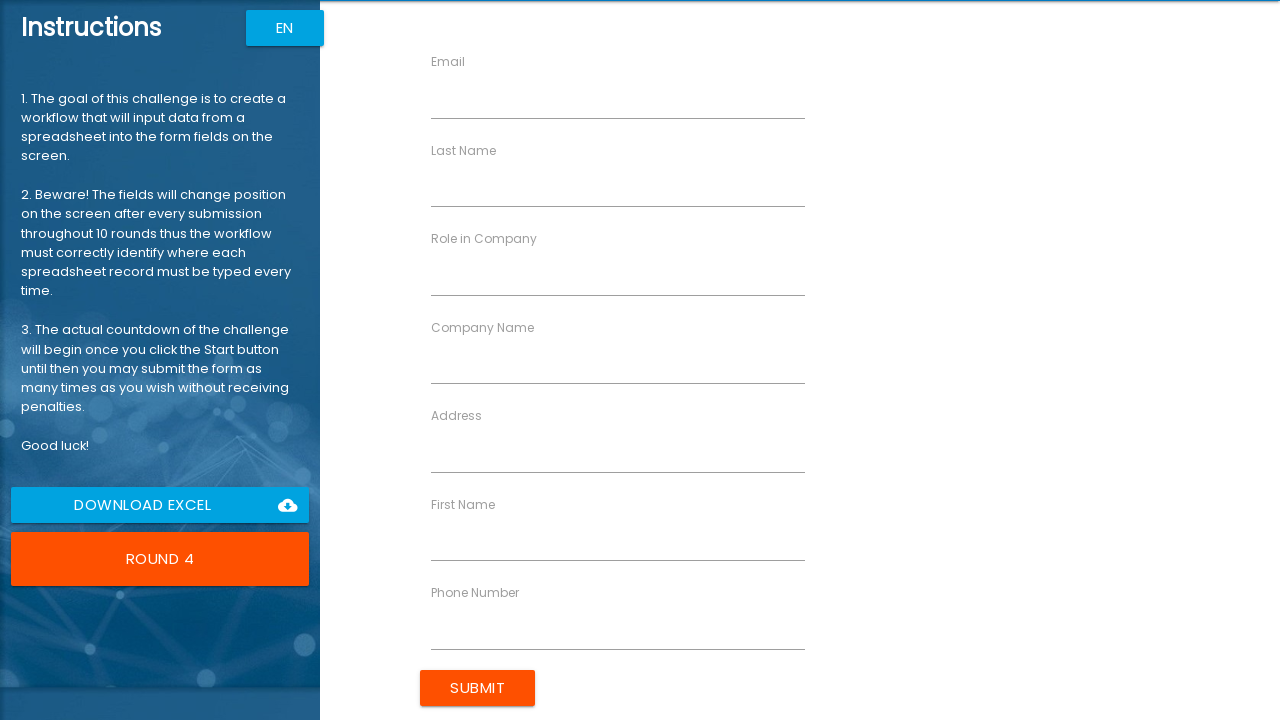

Waited 1000ms for form submission to be processed
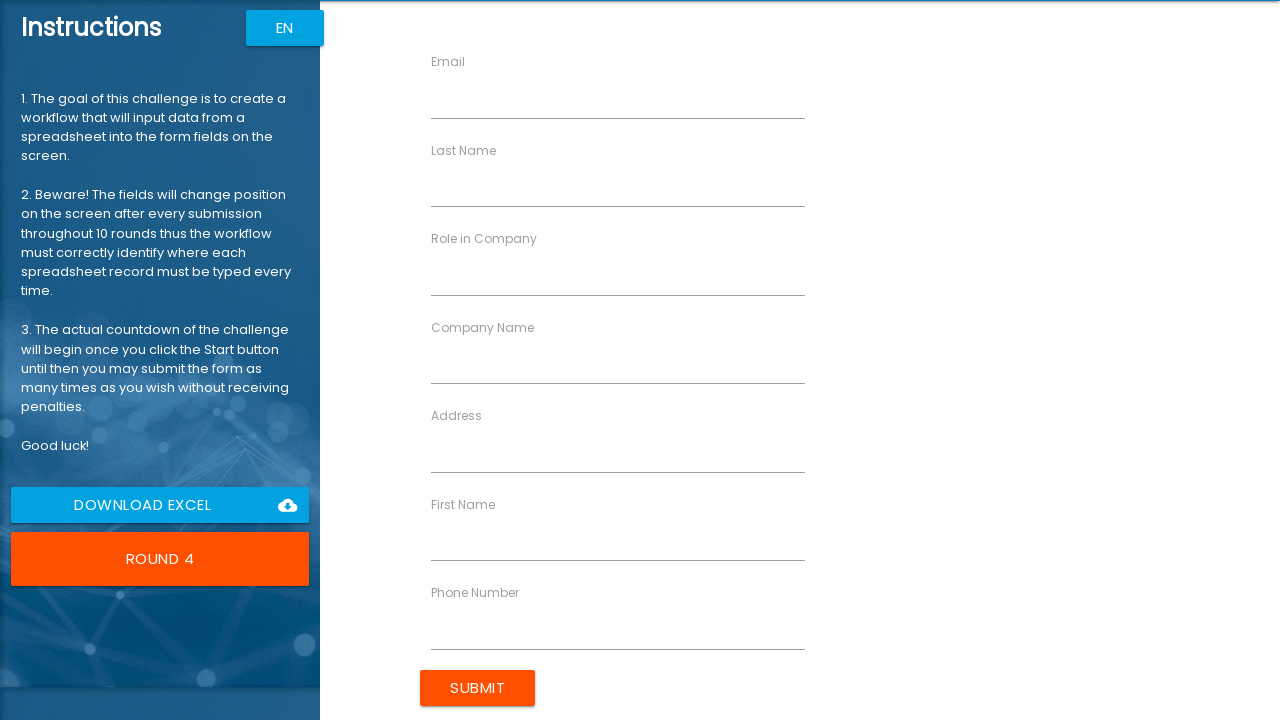

Filled First Name field with 'Michael' on //input[@ng-reflect-name='labelFirstName']
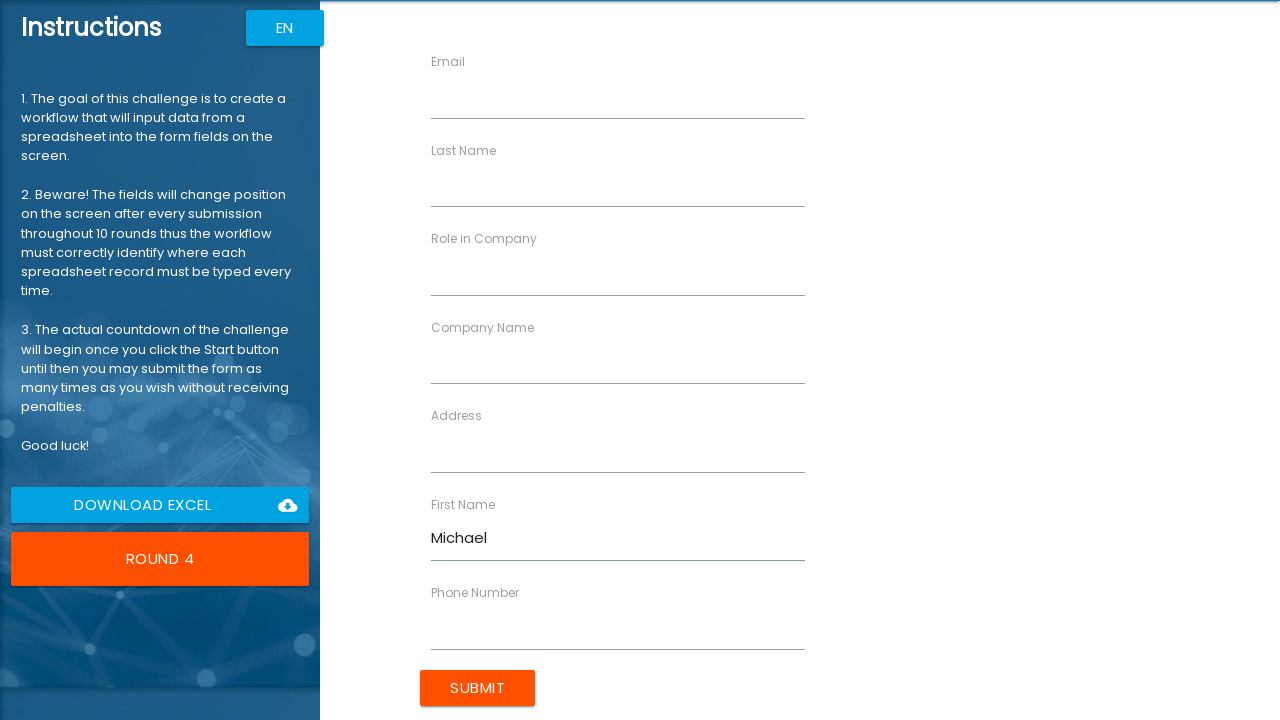

Filled Last Name field with 'Robertson' on //input[@ng-reflect-name='labelLastName']
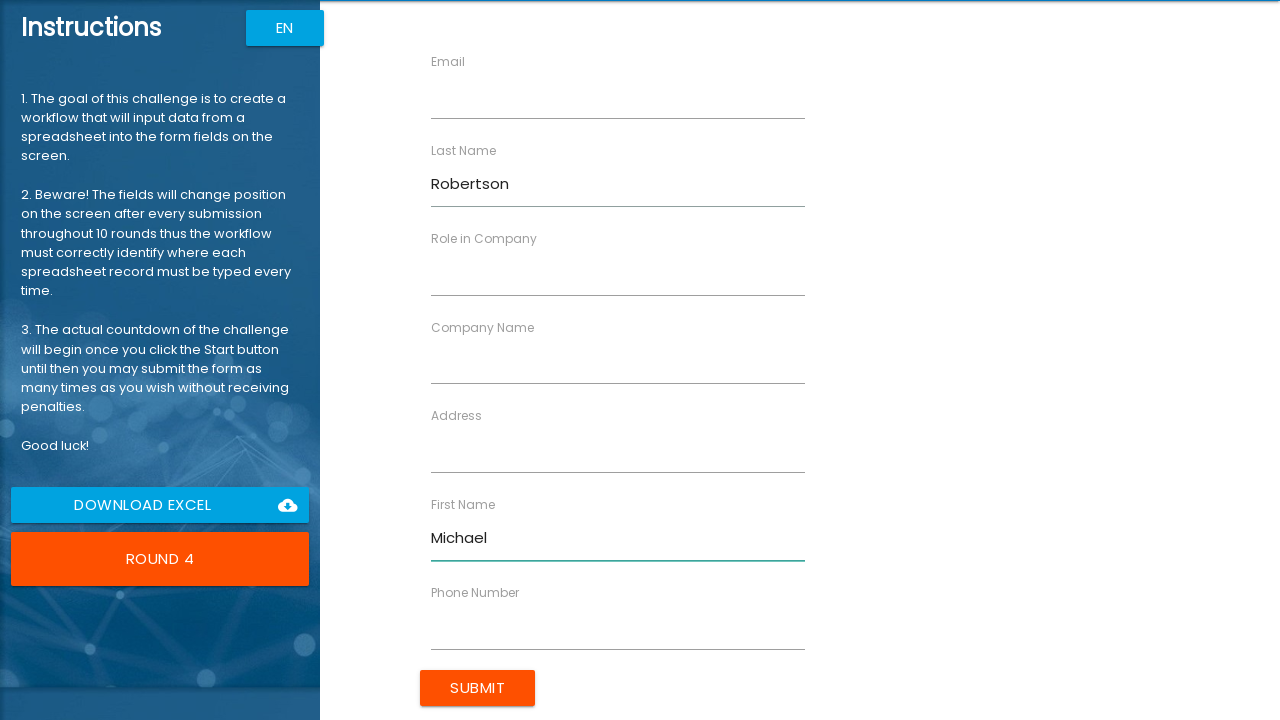

Filled Company Name field with 'MediCare' on //input[@ng-reflect-name='labelCompanyName']
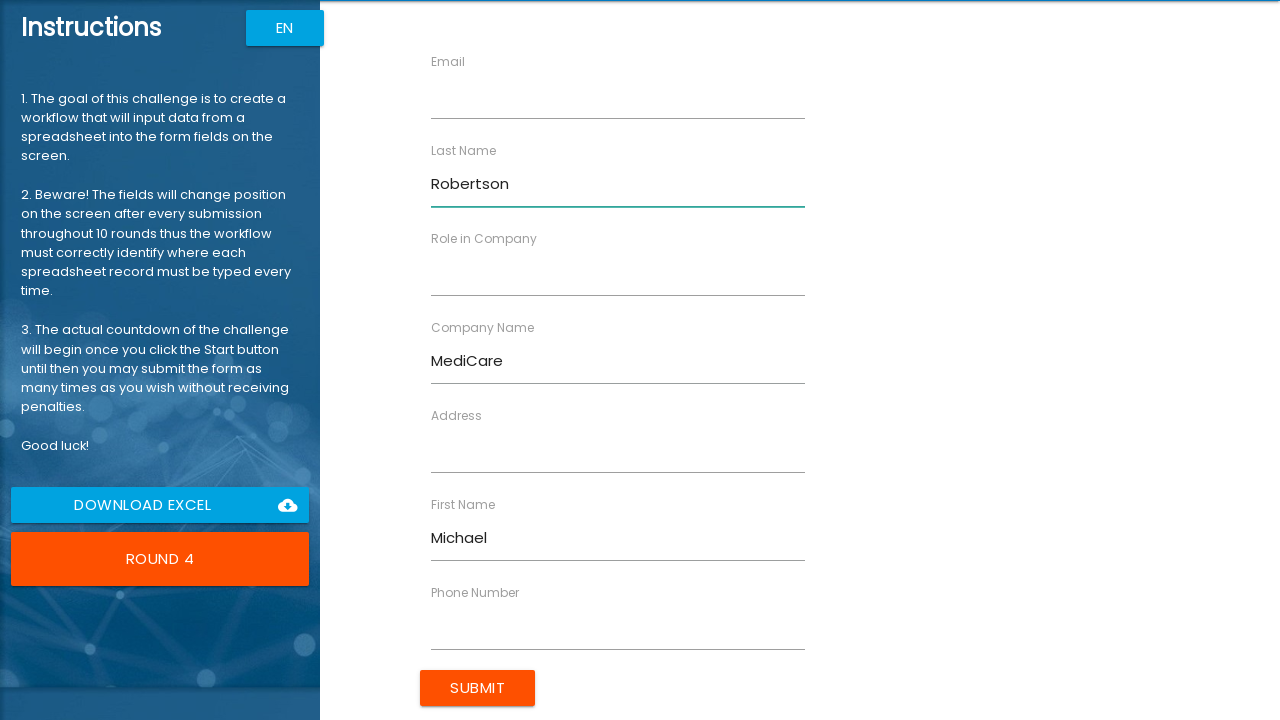

Filled Role in Company field with 'IT Specialist' on //input[@ng-reflect-name='labelRole']
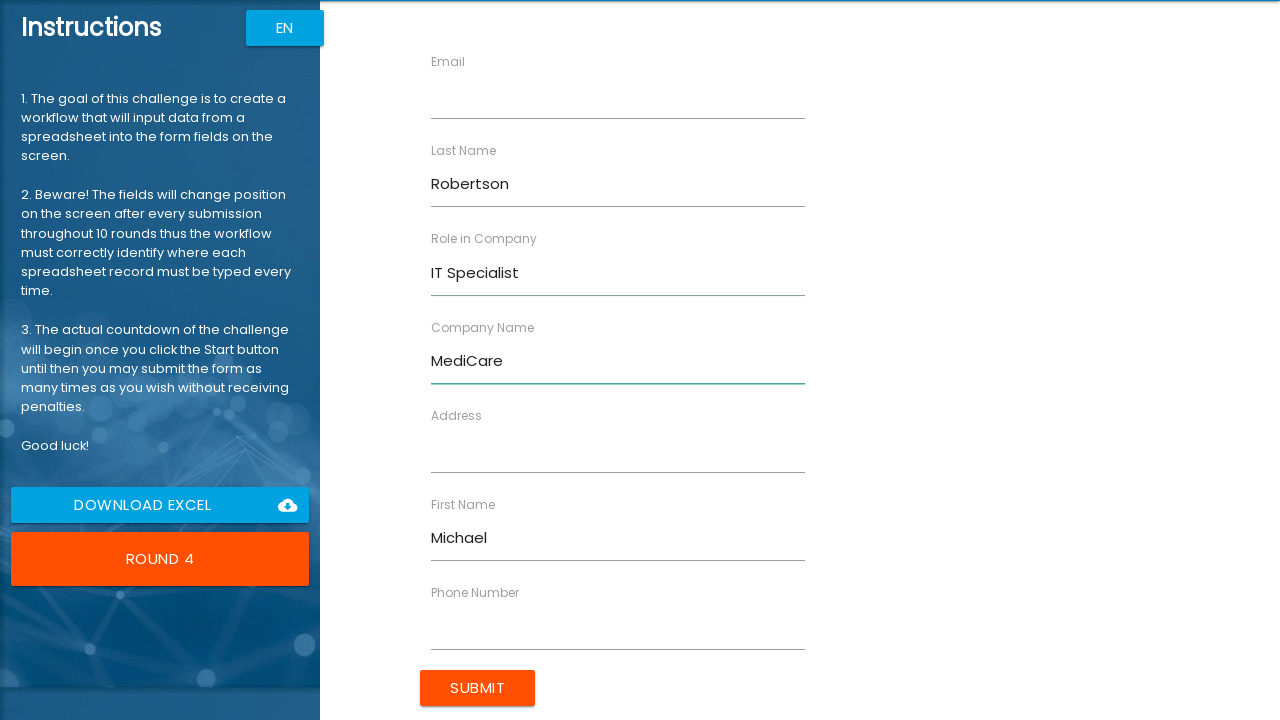

Filled Address field with '17 Farburn Terrace' on //input[@ng-reflect-name='labelAddress']
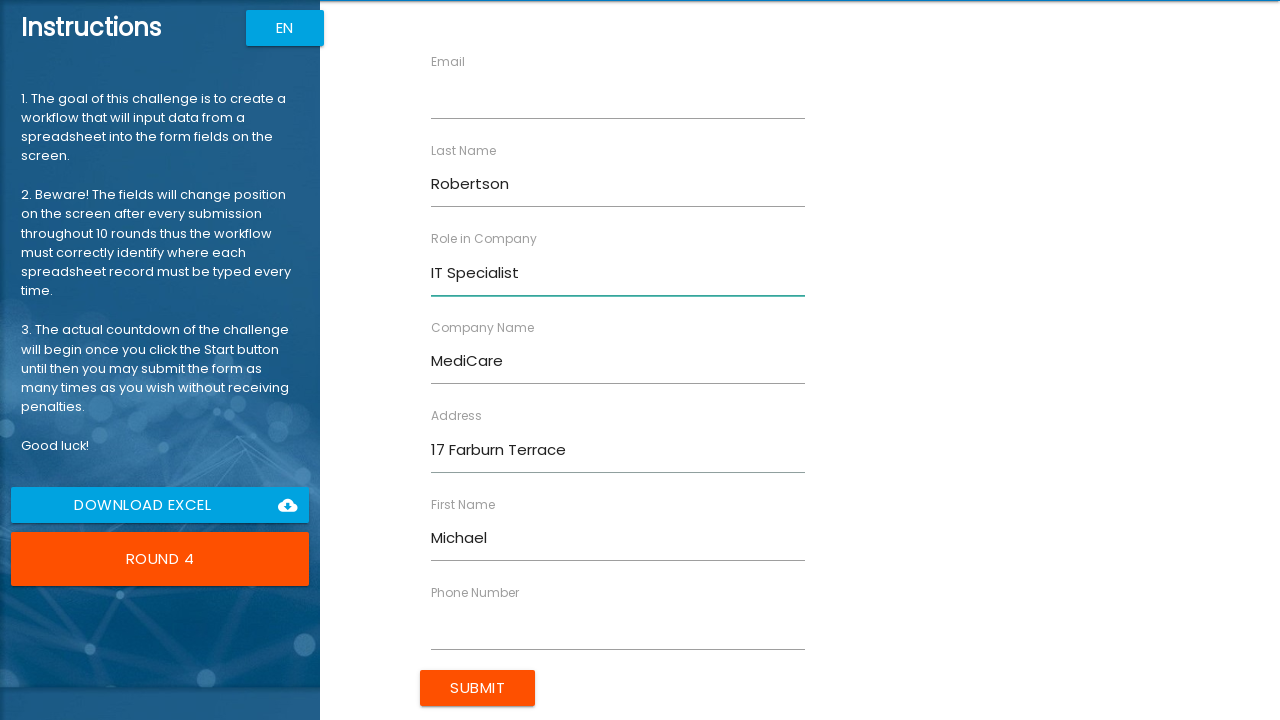

Filled Email field with 'mrobertson@mc.com' on //input[@ng-reflect-name='labelEmail']
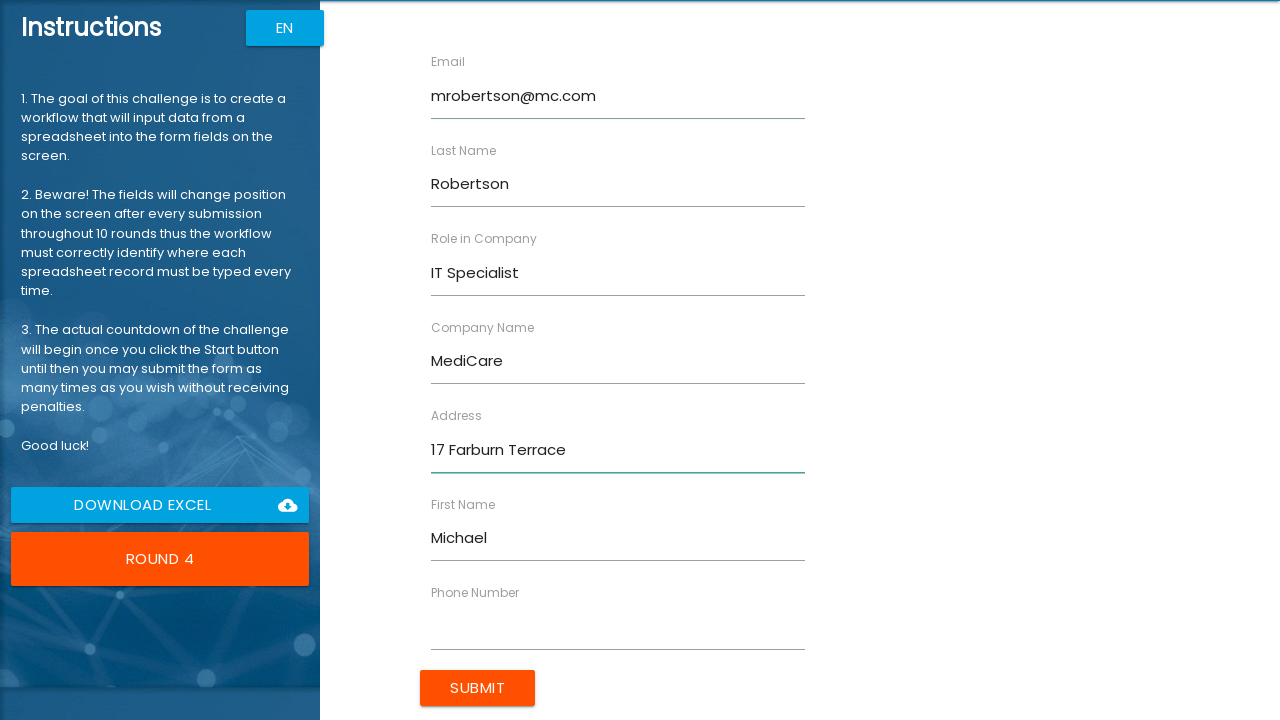

Filled Phone Number field with '40733652145' on //input[@ng-reflect-name='labelPhone']
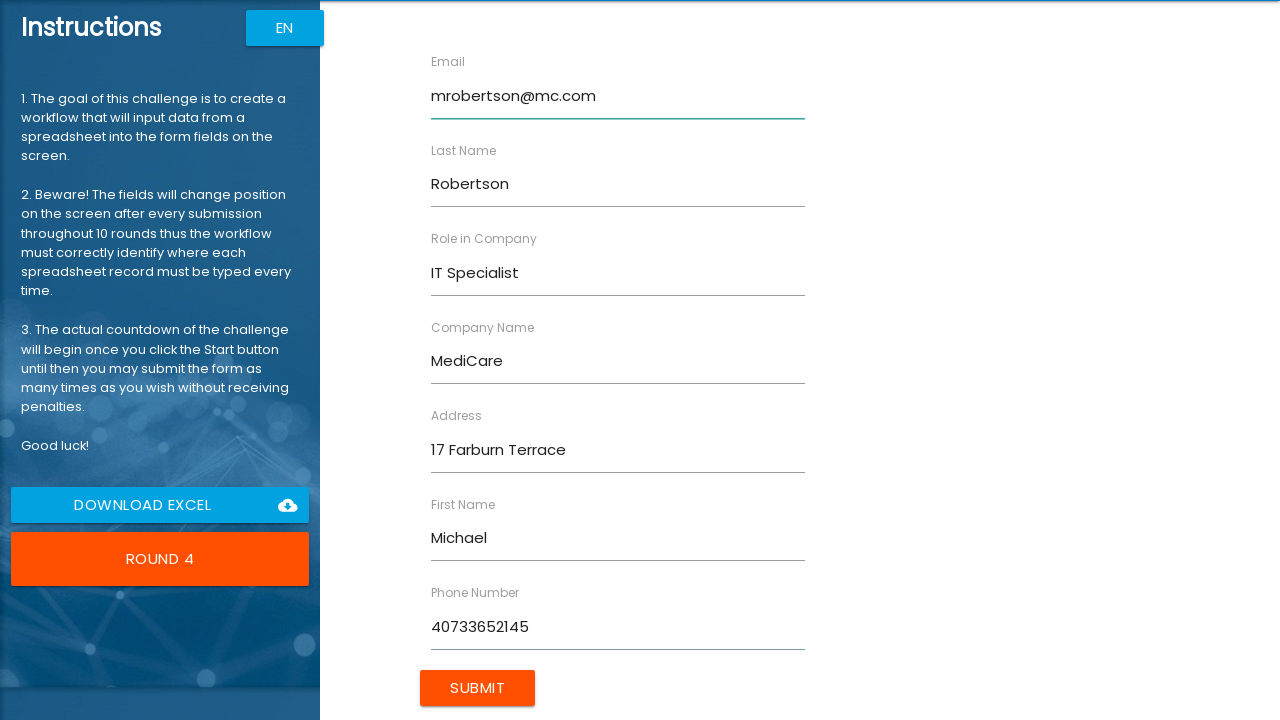

Clicked submit button for Michael Robertson at (478, 688) on xpath=//input[@type='submit']
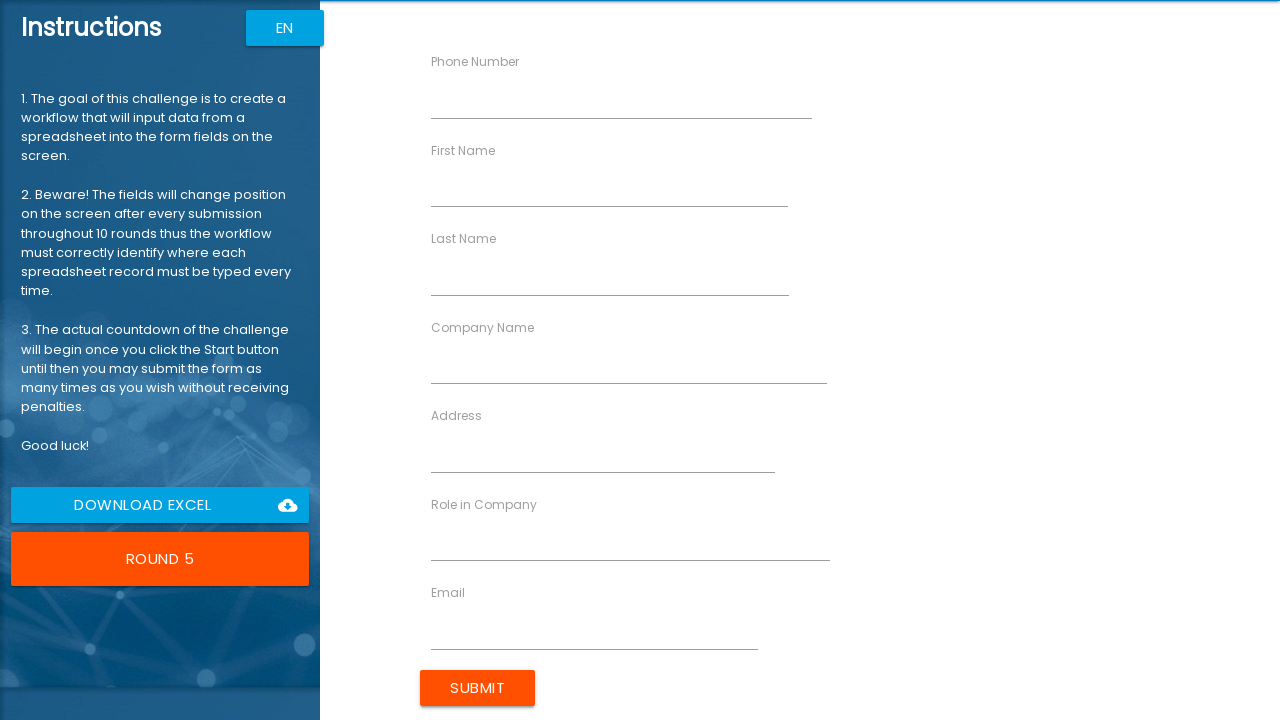

Waited 1000ms for form submission to be processed
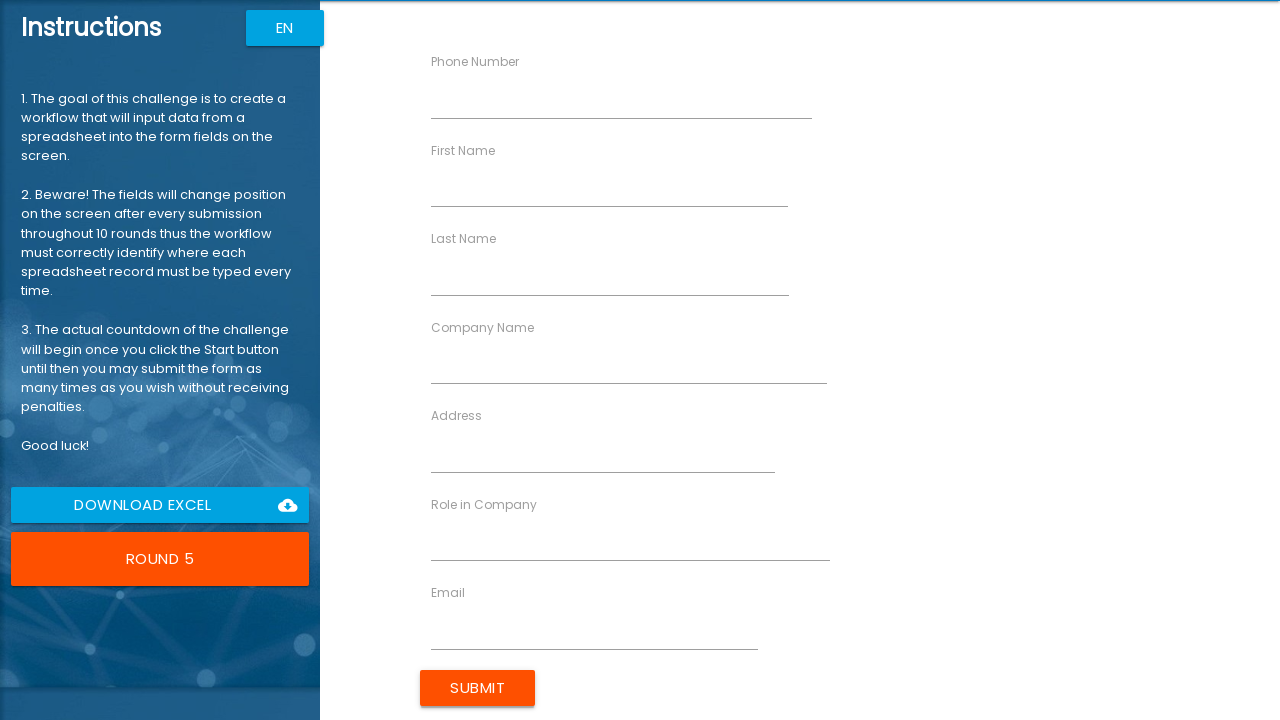

Filled First Name field with 'Doug' on //input[@ng-reflect-name='labelFirstName']
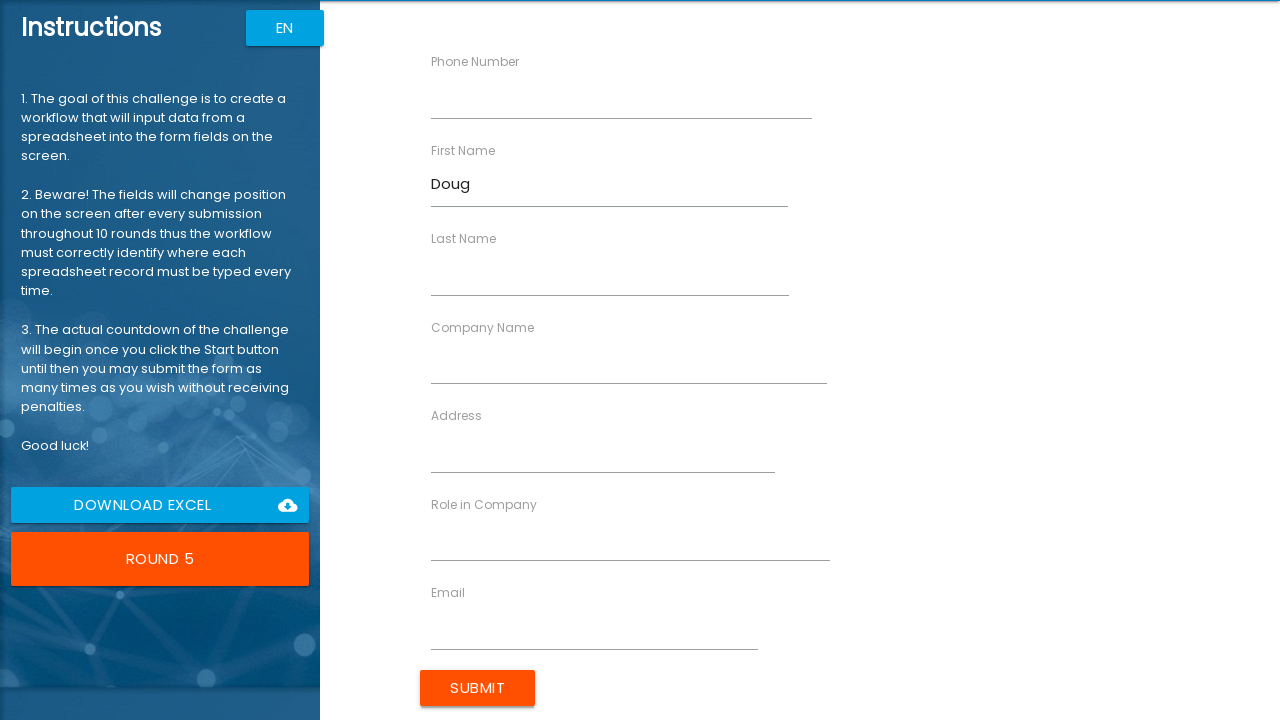

Filled Last Name field with 'Derrick' on //input[@ng-reflect-name='labelLastName']
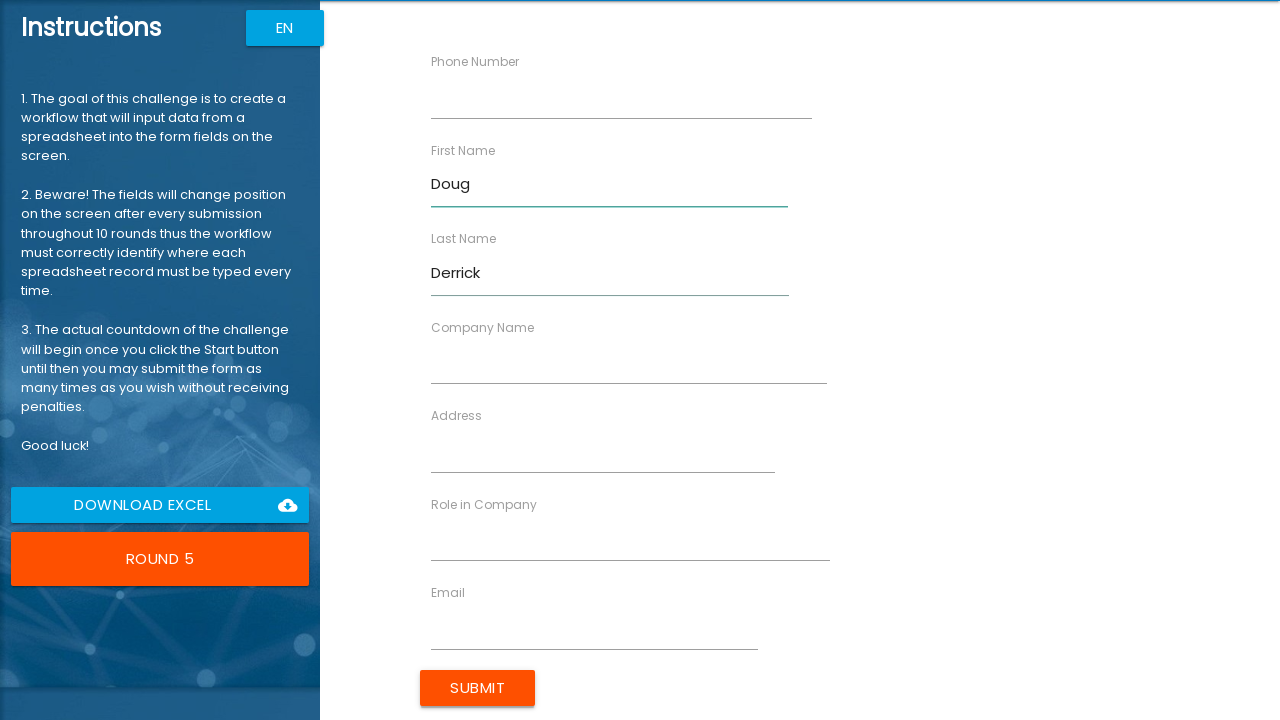

Filled Company Name field with 'Timepath Inc.' on //input[@ng-reflect-name='labelCompanyName']
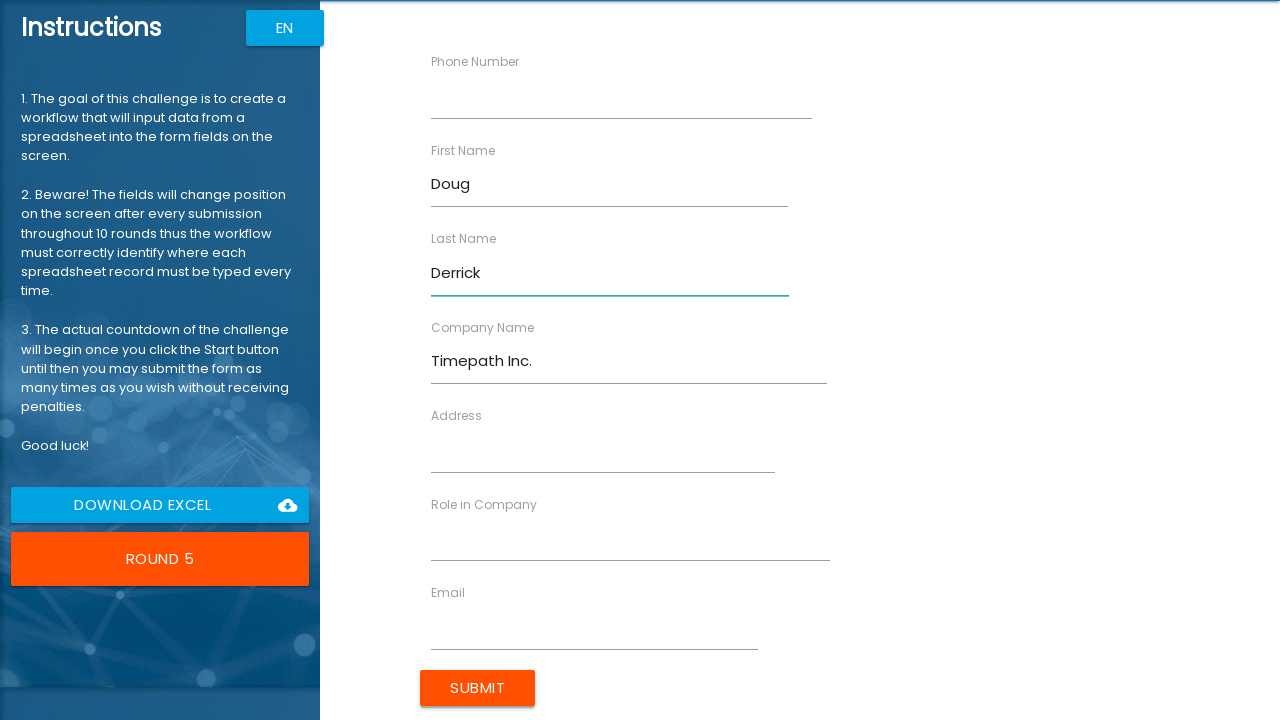

Filled Role in Company field with 'Analyst' on //input[@ng-reflect-name='labelRole']
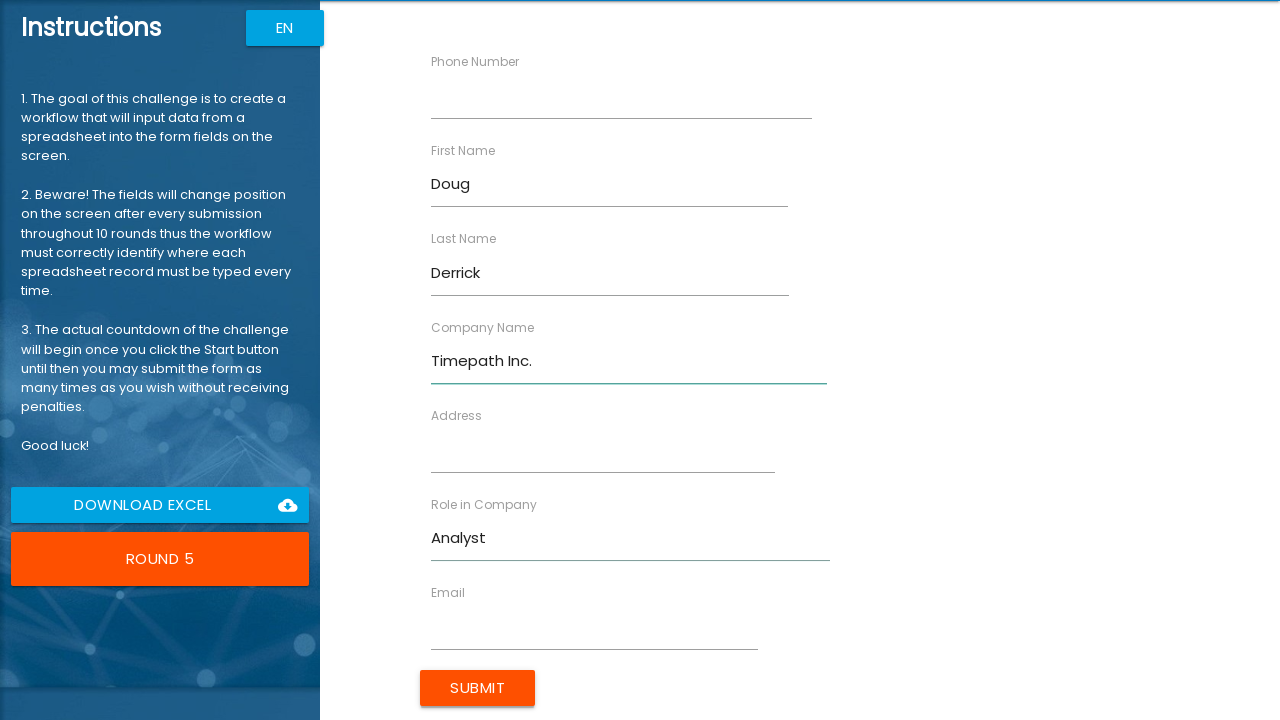

Filled Address field with '99 Shire Oak Road' on //input[@ng-reflect-name='labelAddress']
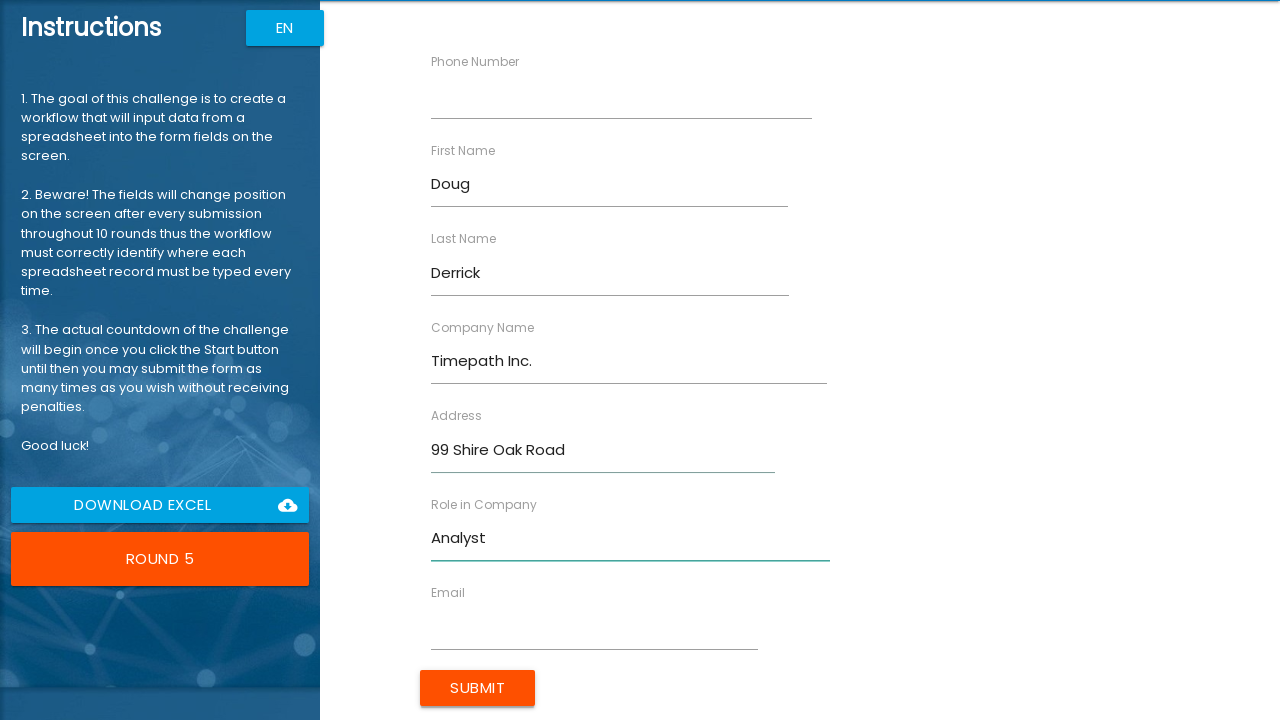

Filled Email field with 'dderrick@timepath.co.uk' on //input[@ng-reflect-name='labelEmail']
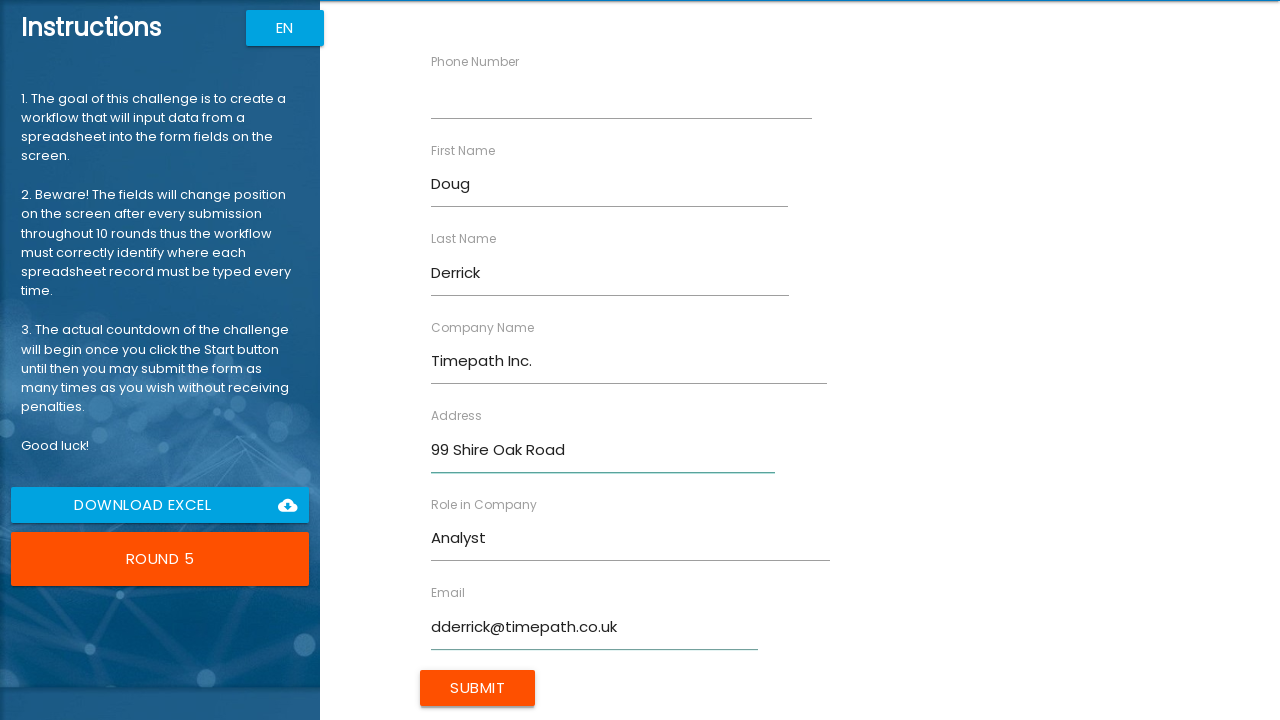

Filled Phone Number field with '40799885412' on //input[@ng-reflect-name='labelPhone']
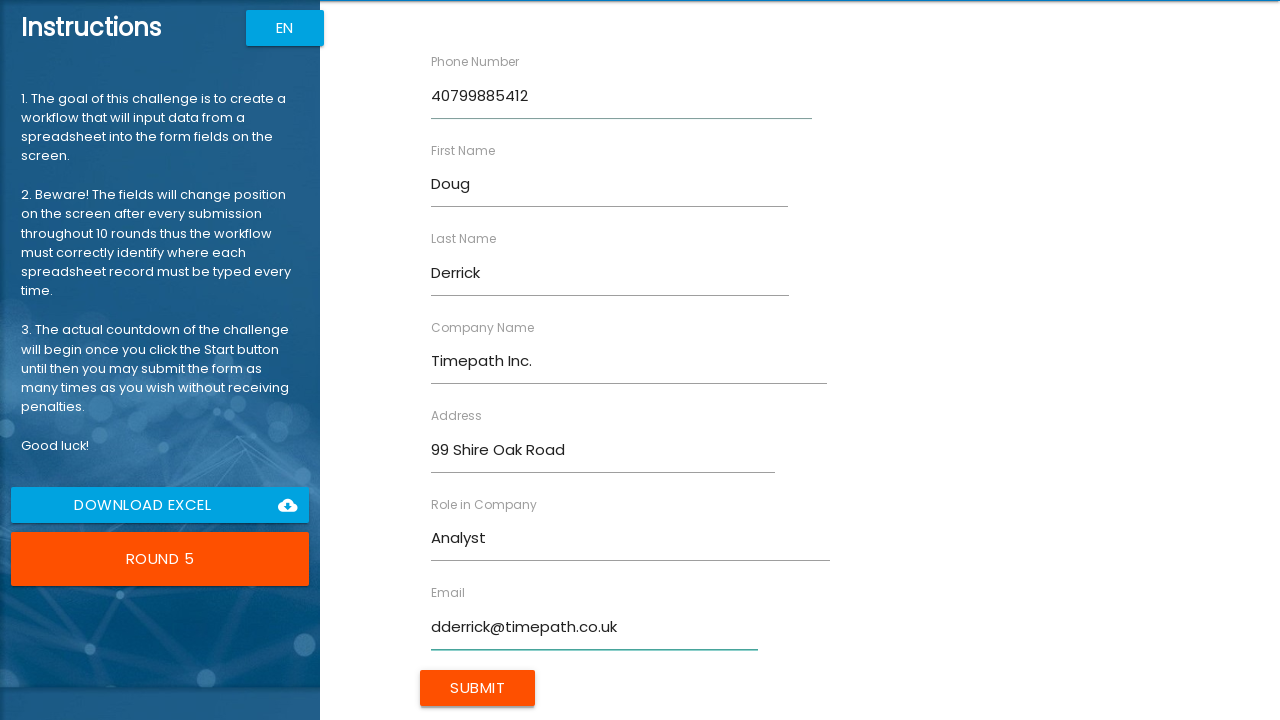

Clicked submit button for Doug Derrick at (478, 688) on xpath=//input[@type='submit']
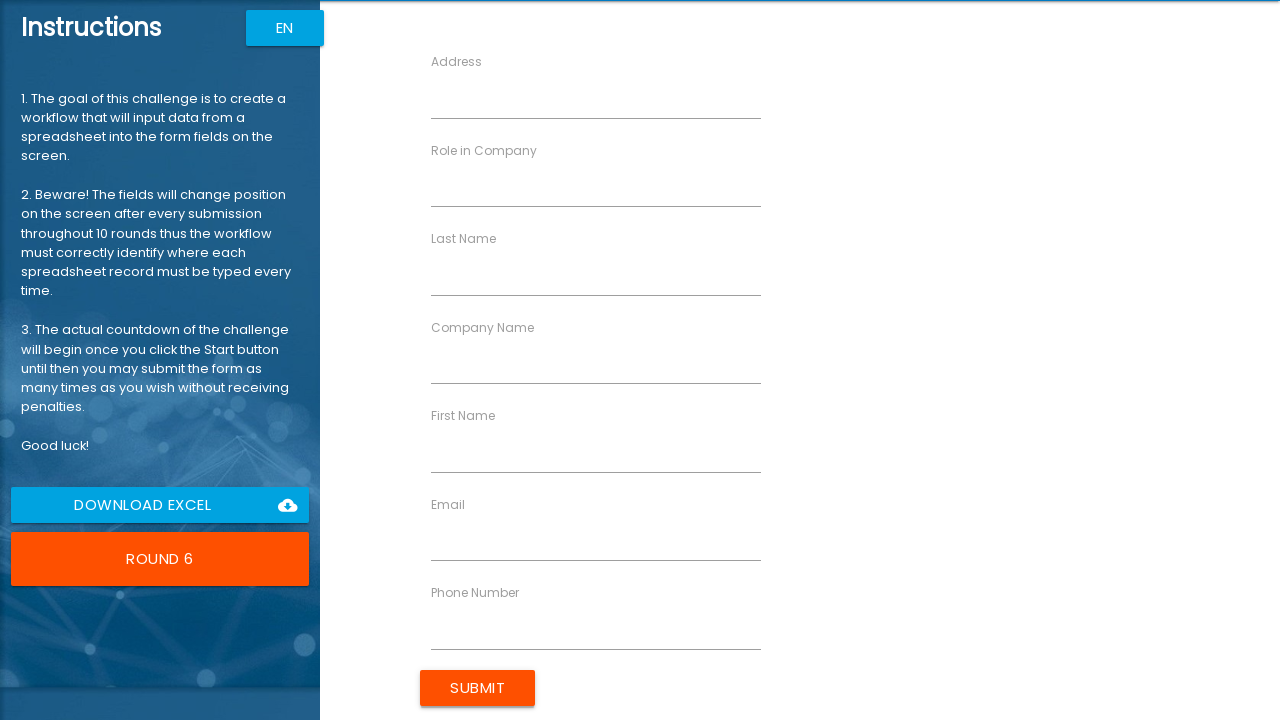

Waited 1000ms for form submission to be processed
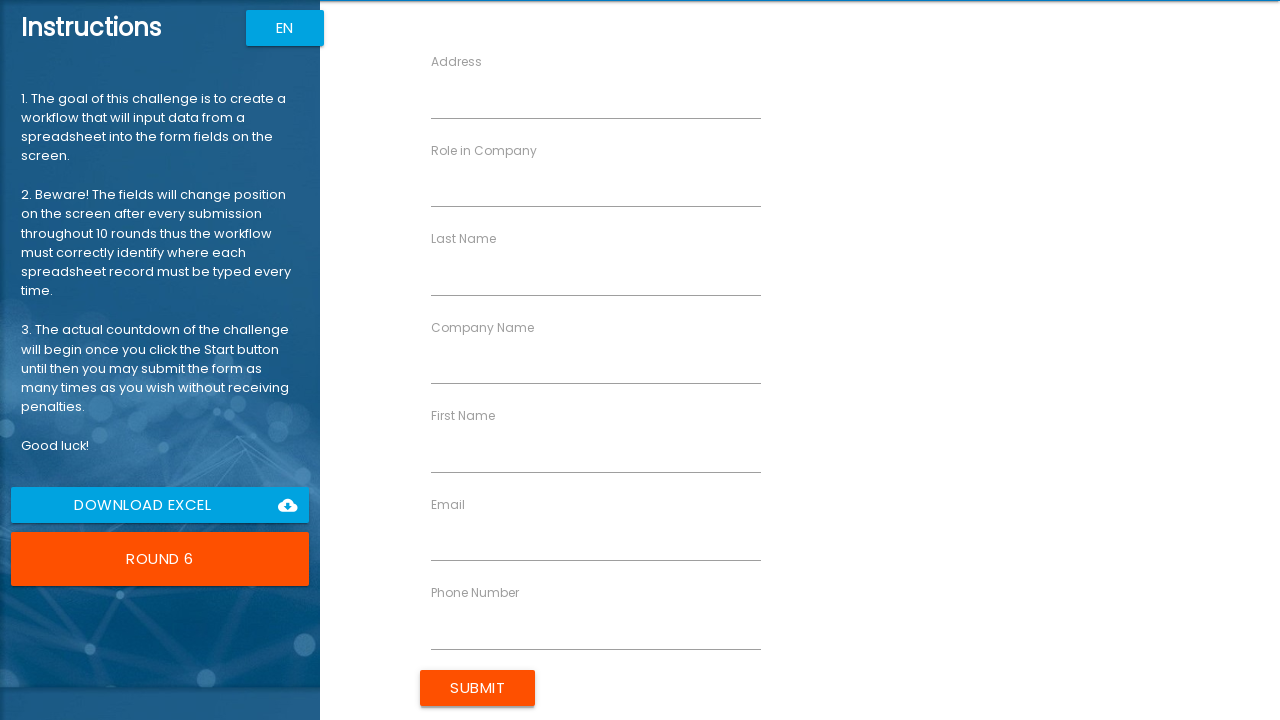

Filled First Name field with 'Jessie' on //input[@ng-reflect-name='labelFirstName']
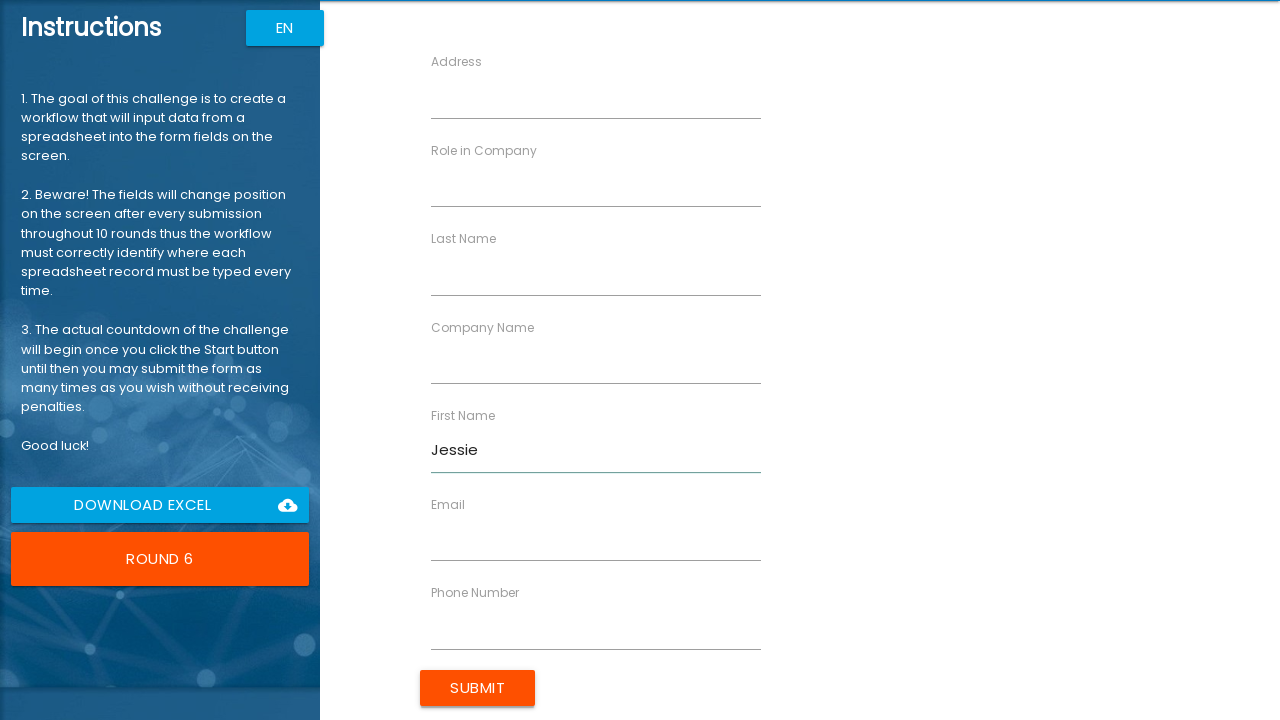

Filled Last Name field with 'Marlowe' on //input[@ng-reflect-name='labelLastName']
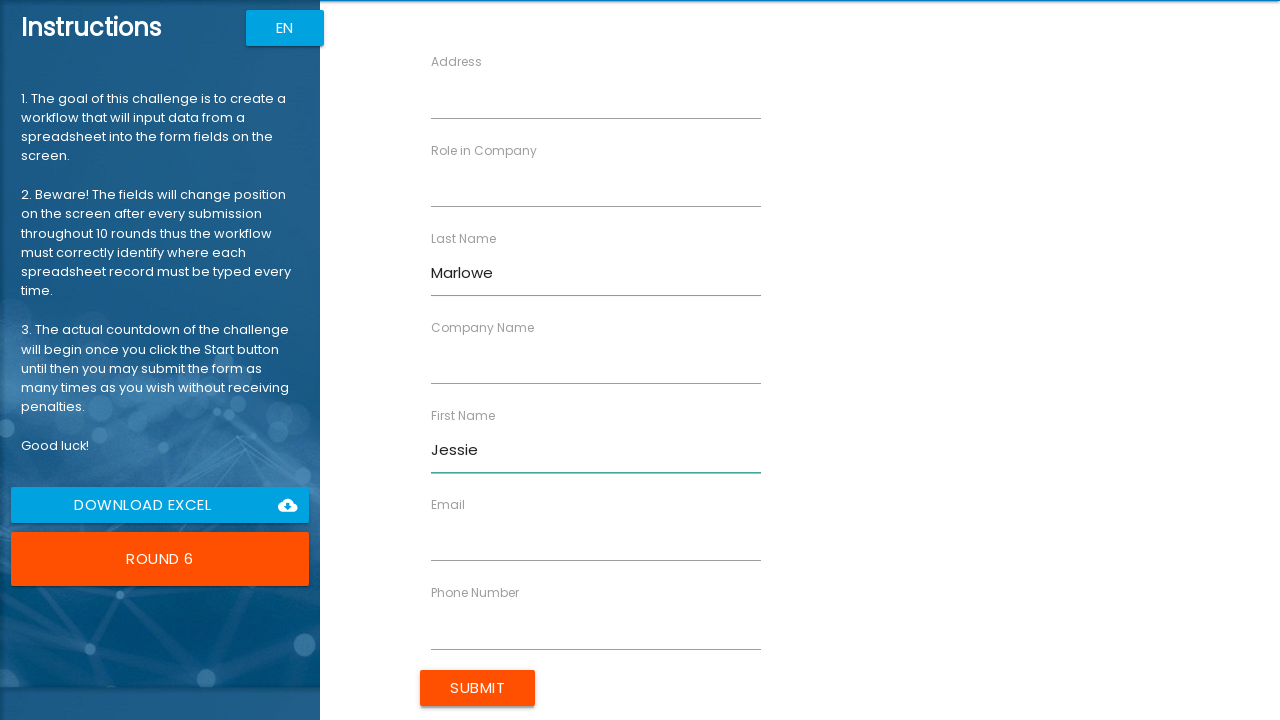

Filled Company Name field with 'Aperture Inc.' on //input[@ng-reflect-name='labelCompanyName']
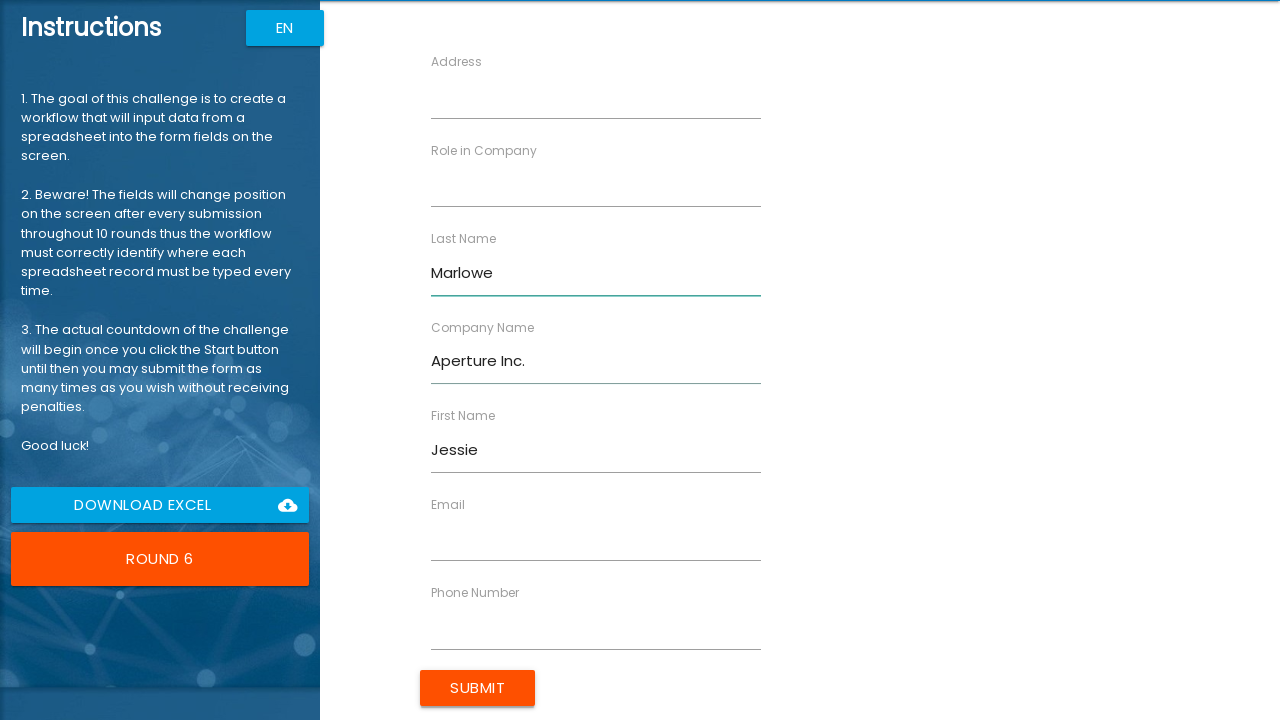

Filled Role in Company field with 'Scientist' on //input[@ng-reflect-name='labelRole']
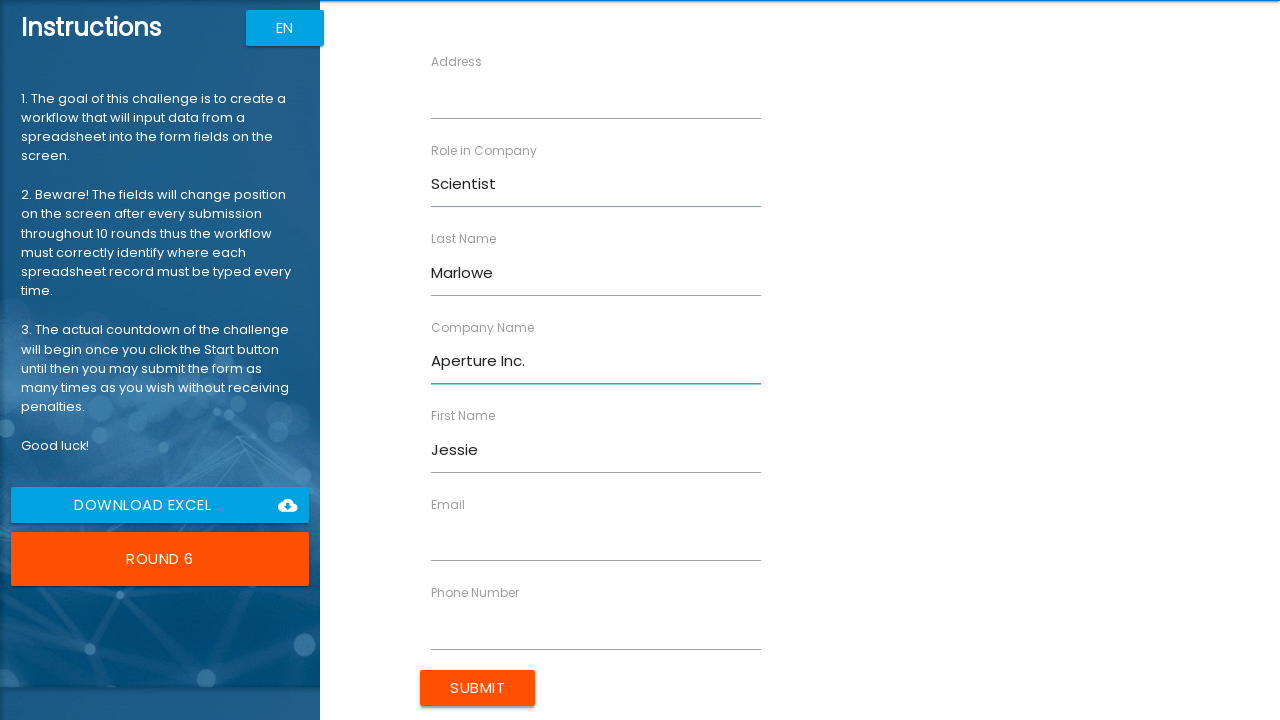

Filled Address field with '27 Cheshire Street' on //input[@ng-reflect-name='labelAddress']
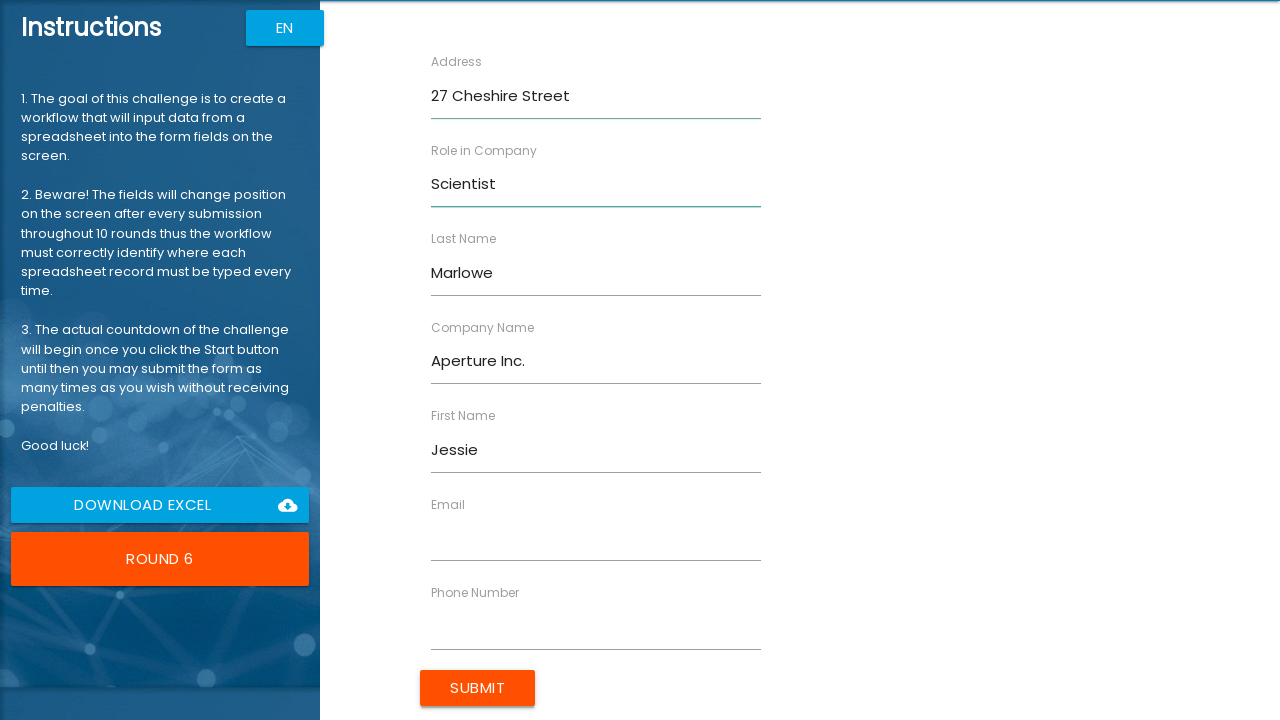

Filled Email field with 'jmarlowe@aperture.us' on //input[@ng-reflect-name='labelEmail']
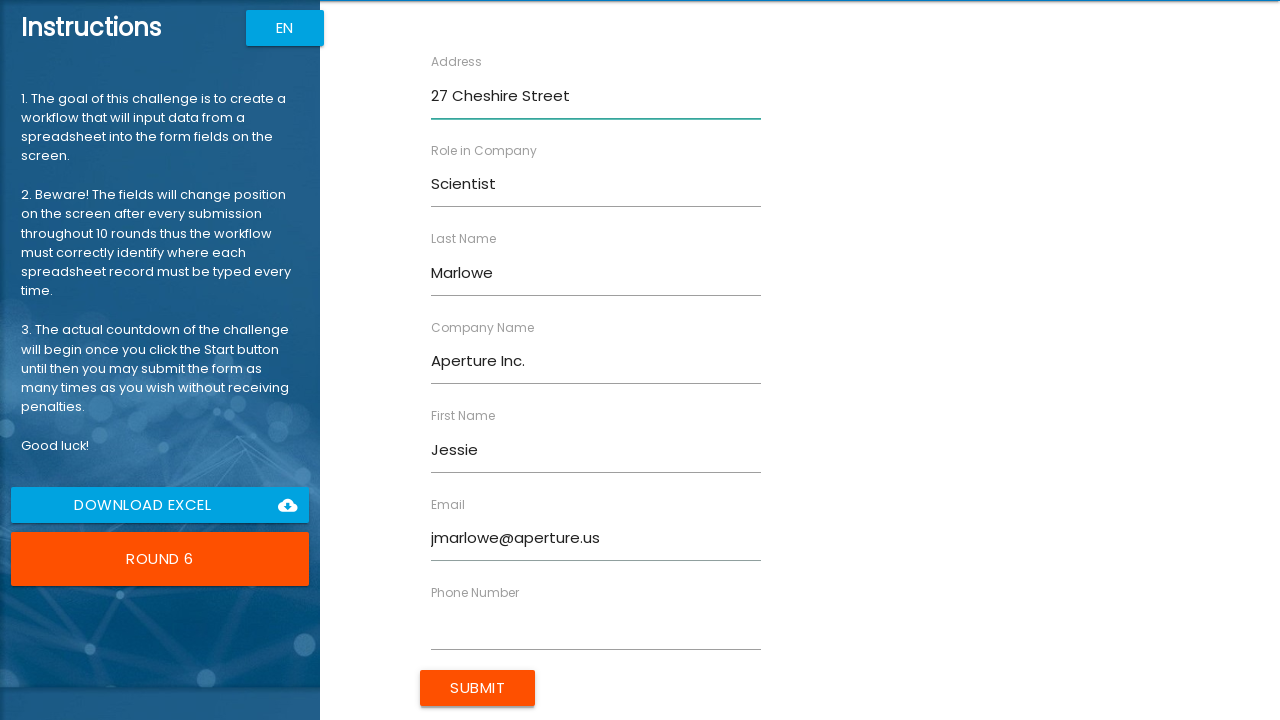

Filled Phone Number field with '40733154268' on //input[@ng-reflect-name='labelPhone']
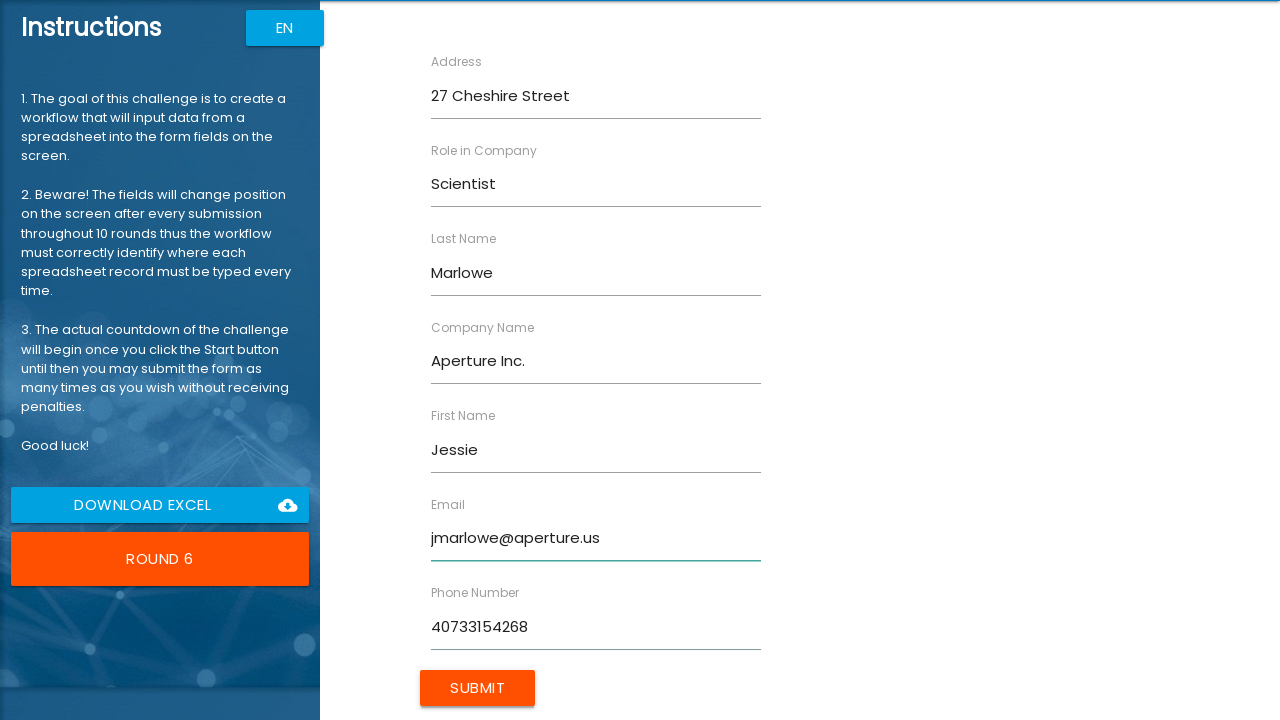

Clicked submit button for Jessie Marlowe at (478, 688) on xpath=//input[@type='submit']
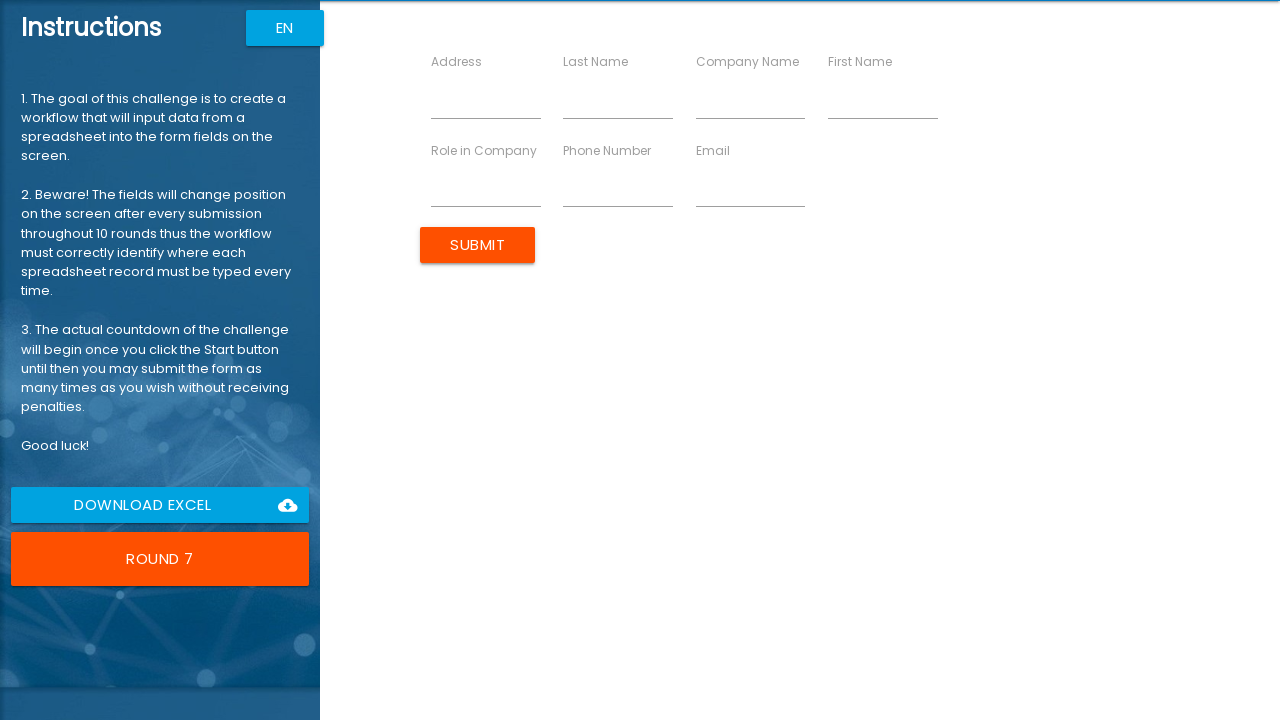

Waited 1000ms for form submission to be processed
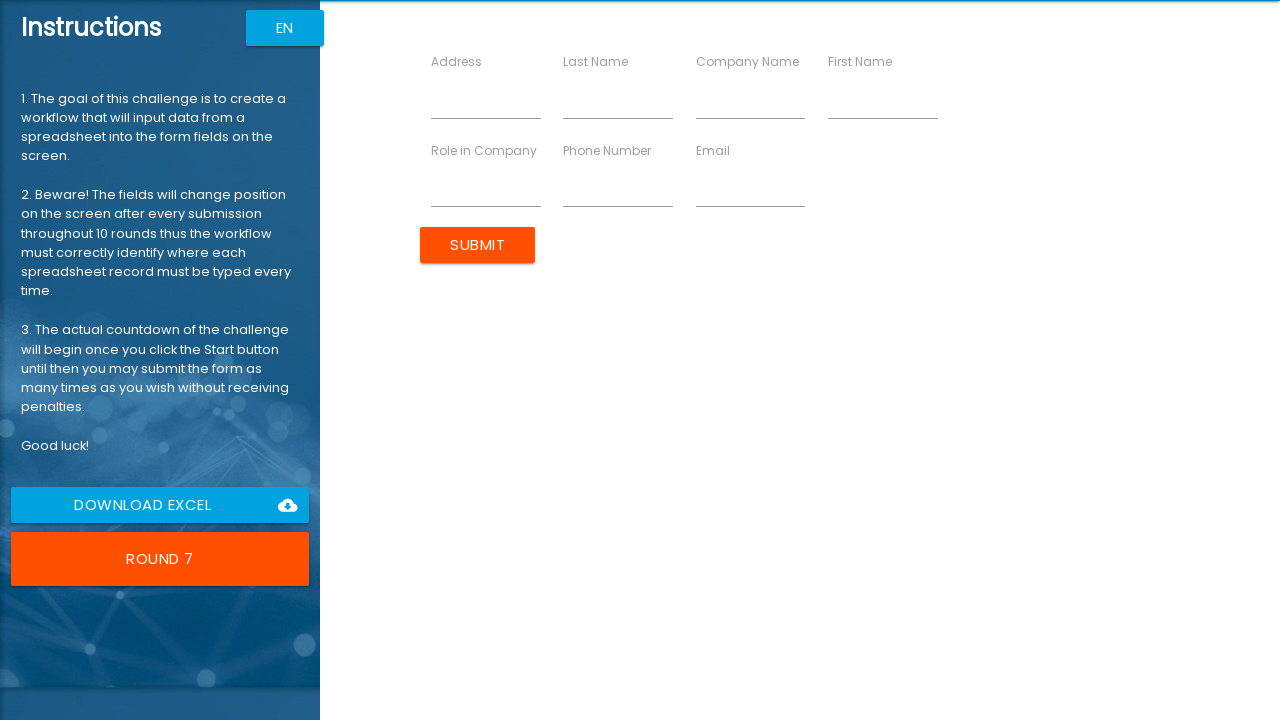

Filled First Name field with 'Stan' on //input[@ng-reflect-name='labelFirstName']
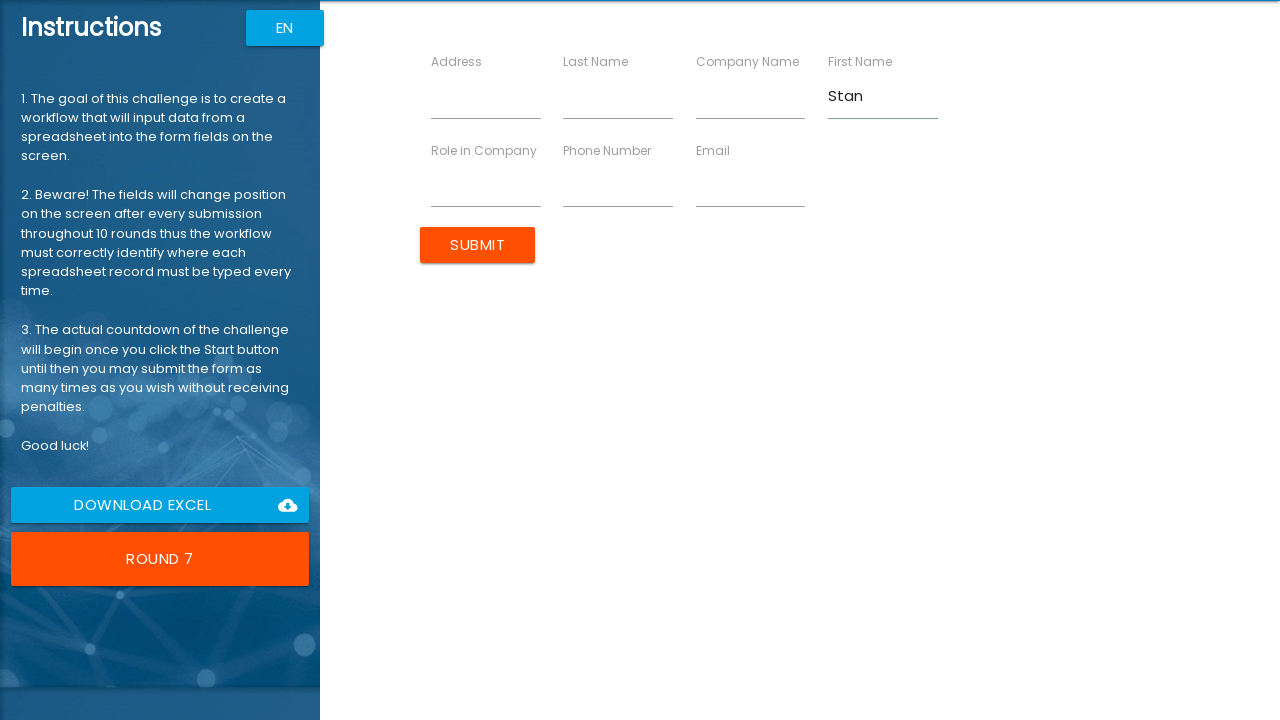

Filled Last Name field with 'Hamm' on //input[@ng-reflect-name='labelLastName']
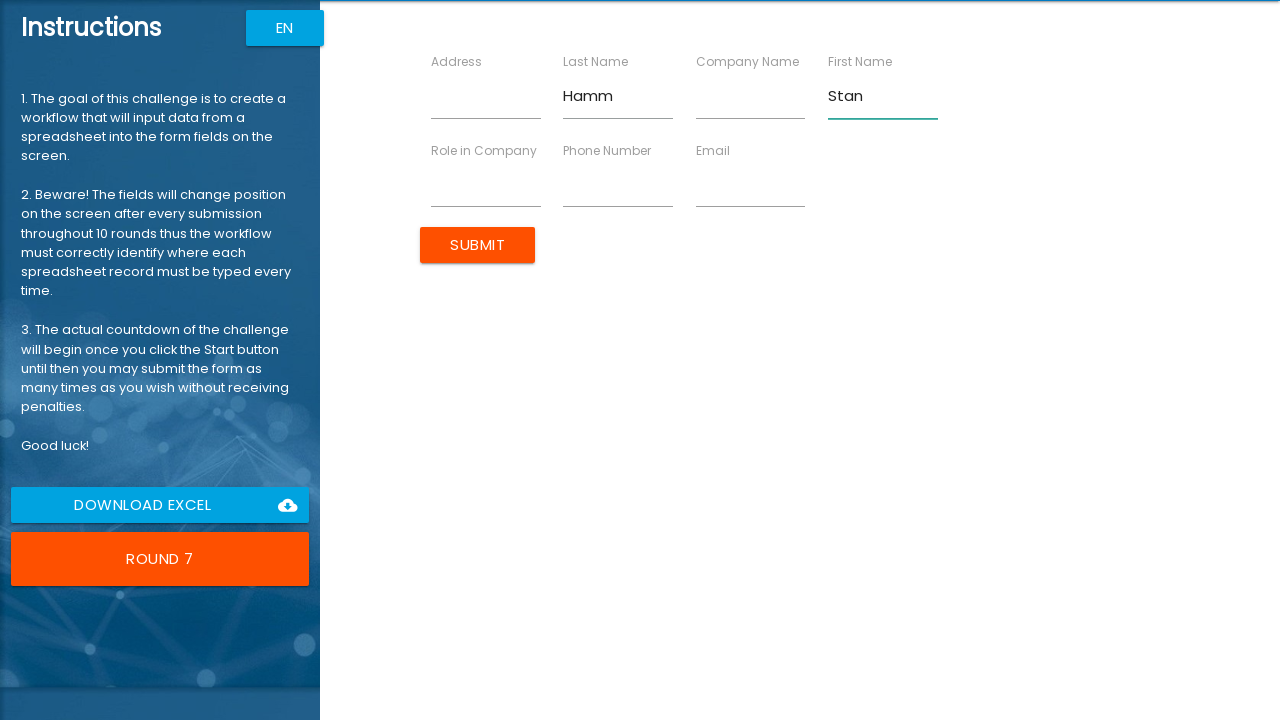

Filled Company Name field with 'Sugarwell' on //input[@ng-reflect-name='labelCompanyName']
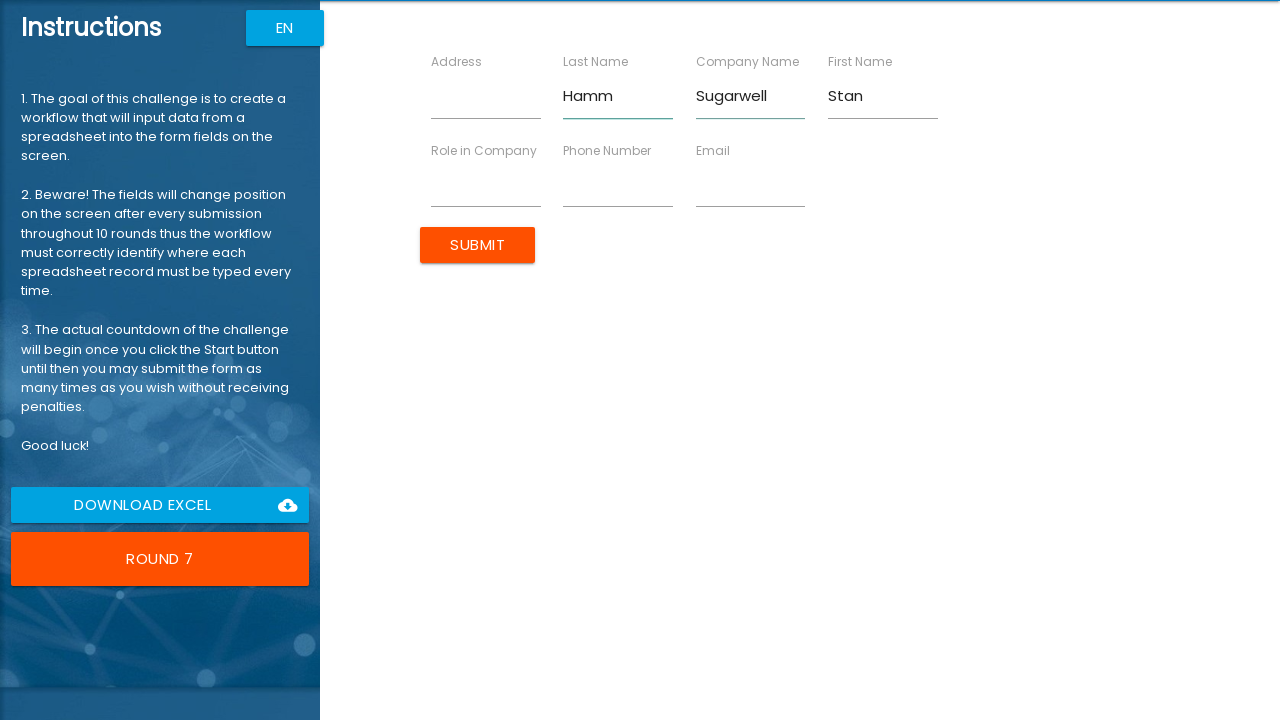

Filled Role in Company field with 'Advisor' on //input[@ng-reflect-name='labelRole']
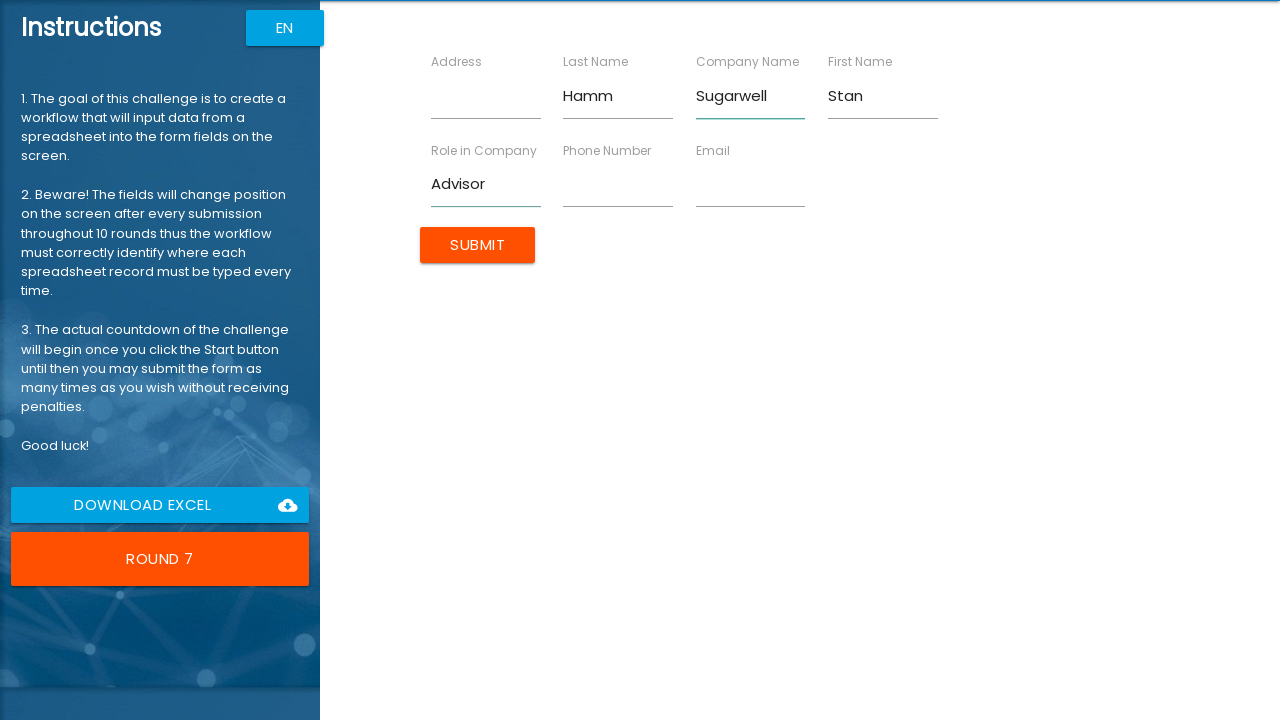

Filled Address field with '10 Dam Road' on //input[@ng-reflect-name='labelAddress']
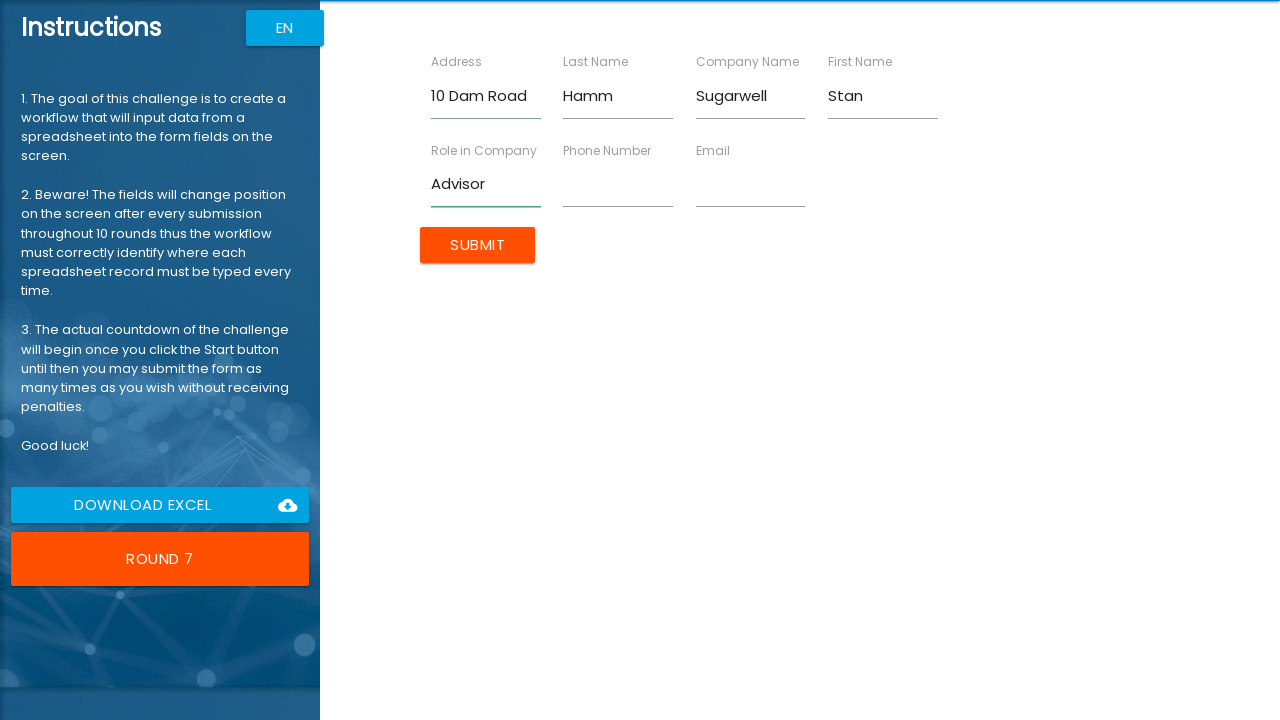

Filled Email field with 'shamm@sugarwell.org' on //input[@ng-reflect-name='labelEmail']
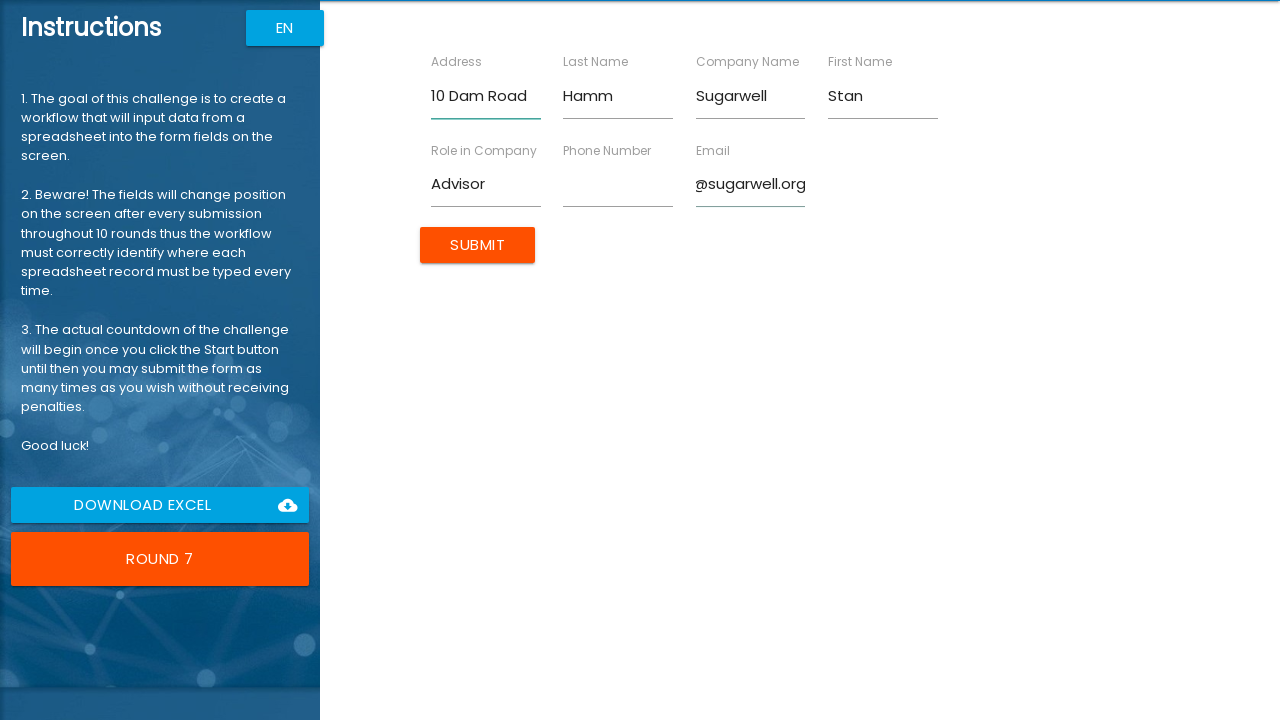

Filled Phone Number field with '40712462257' on //input[@ng-reflect-name='labelPhone']
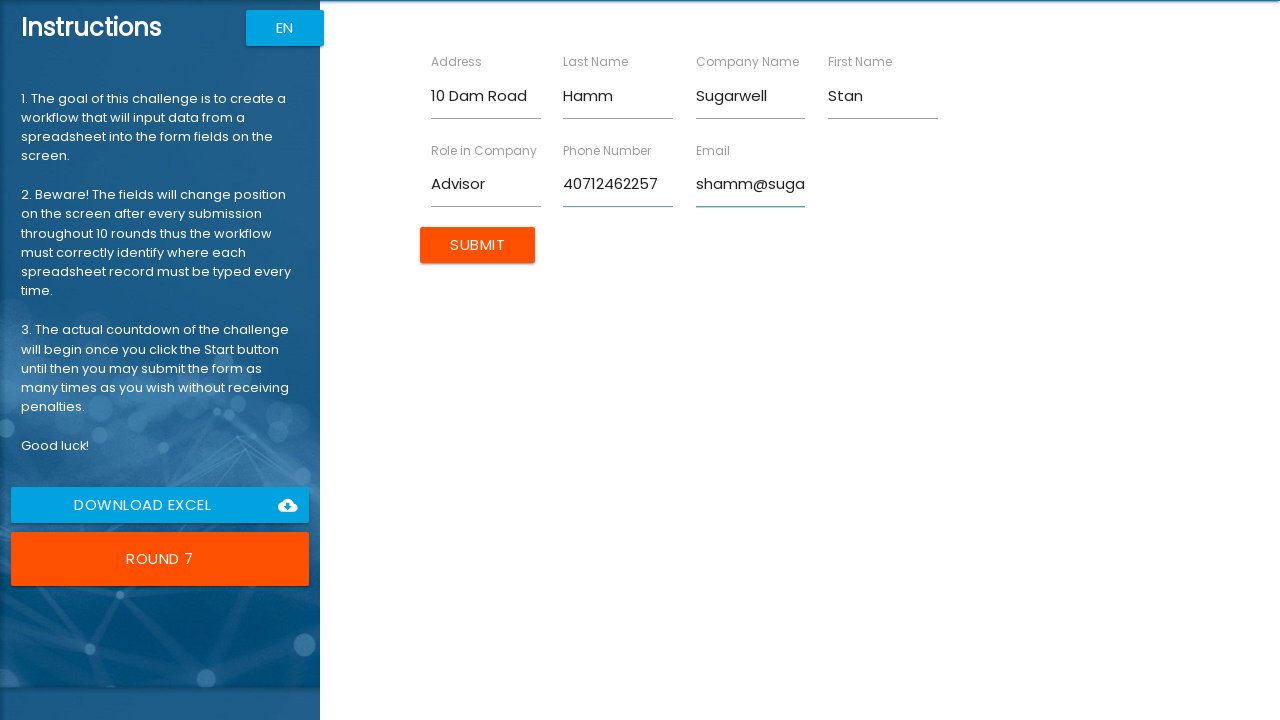

Clicked submit button for Stan Hamm at (478, 245) on xpath=//input[@type='submit']
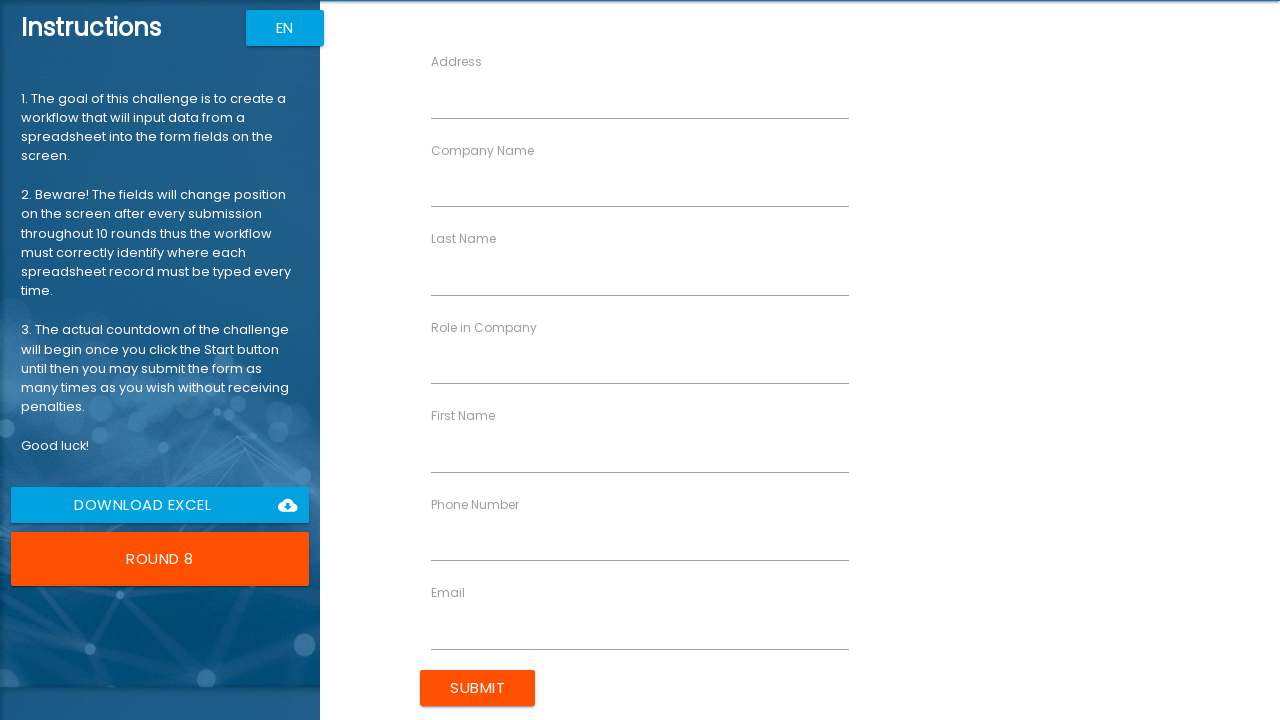

Waited 1000ms for form submission to be processed
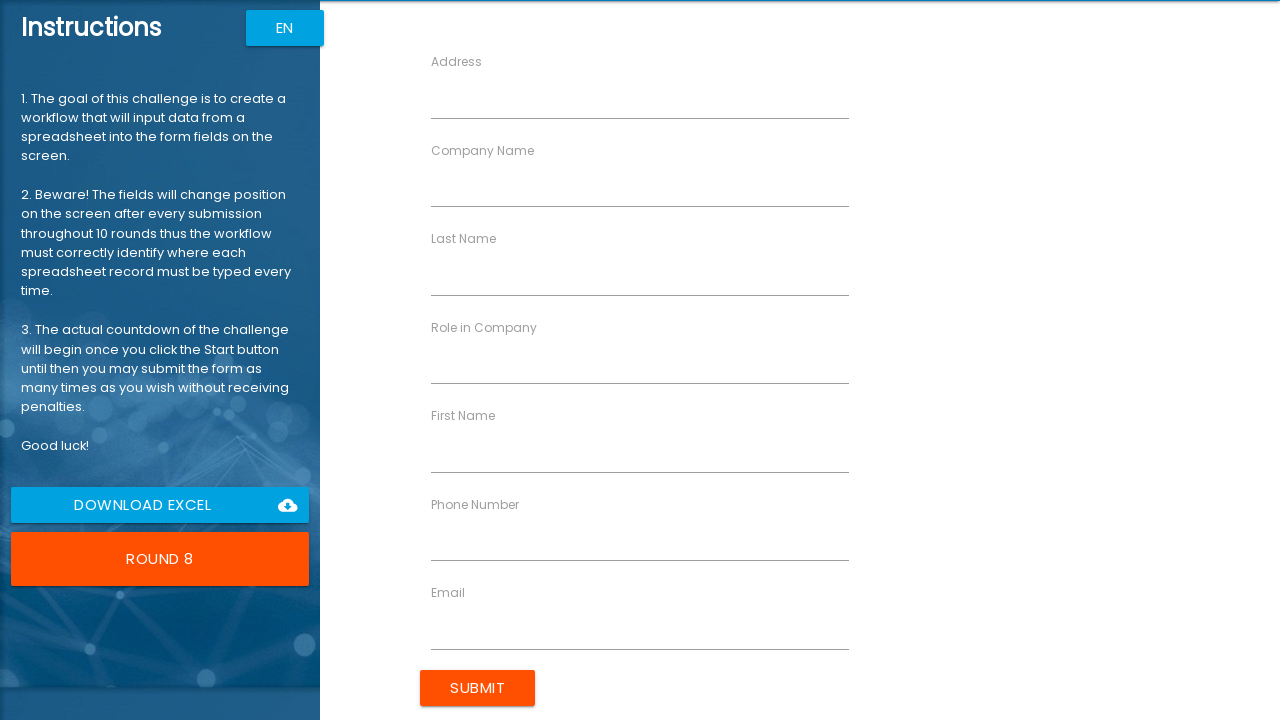

Filled First Name field with 'Michelle' on //input[@ng-reflect-name='labelFirstName']
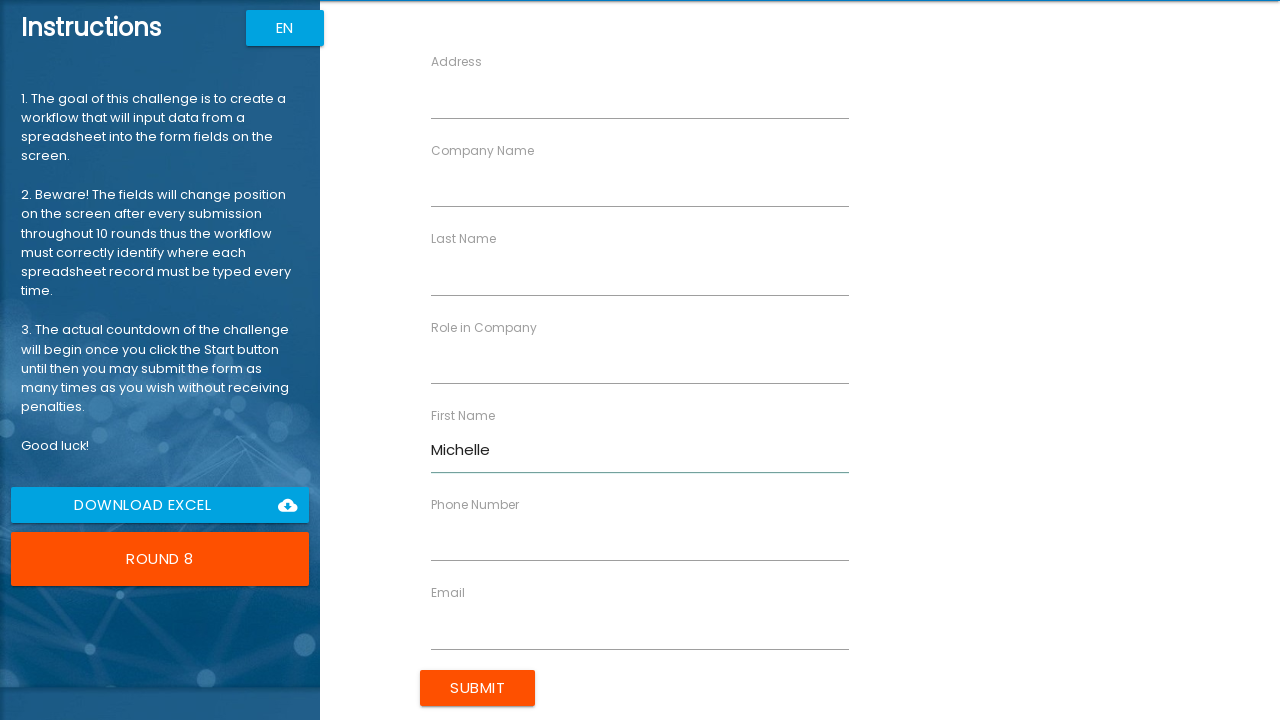

Filled Last Name field with 'Norton' on //input[@ng-reflect-name='labelLastName']
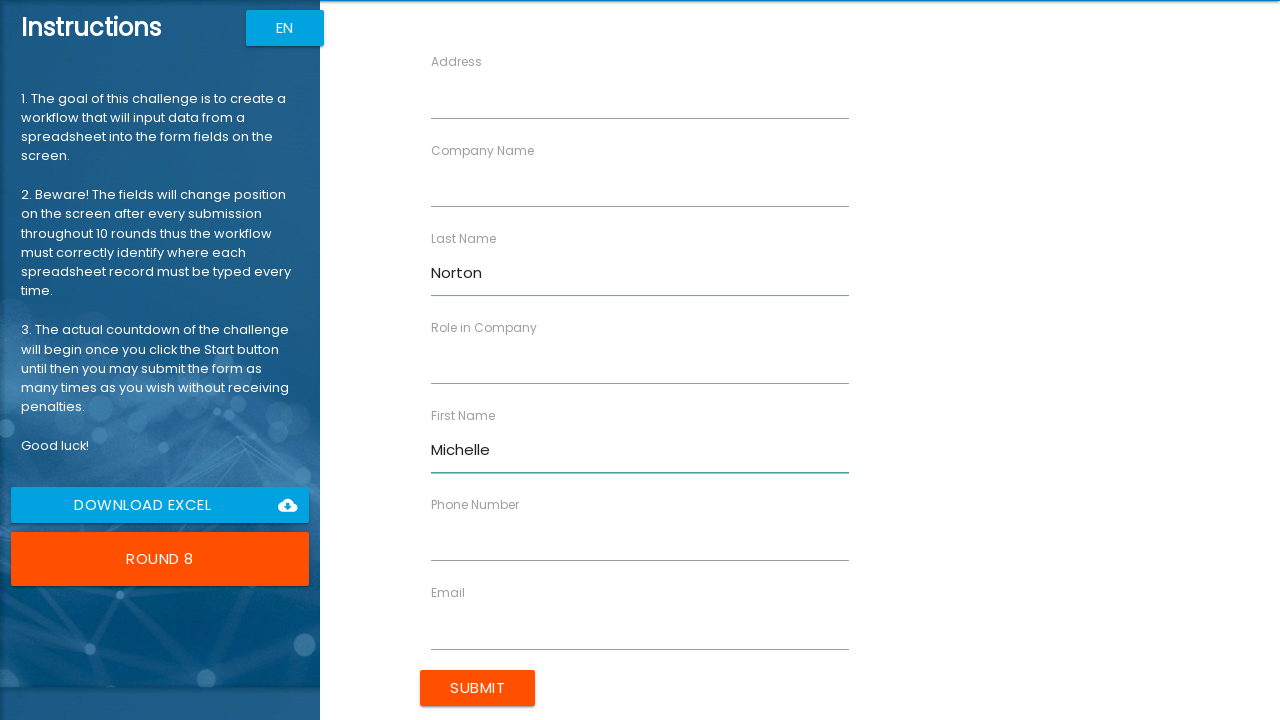

Filled Company Name field with 'Aperture Inc.' on //input[@ng-reflect-name='labelCompanyName']
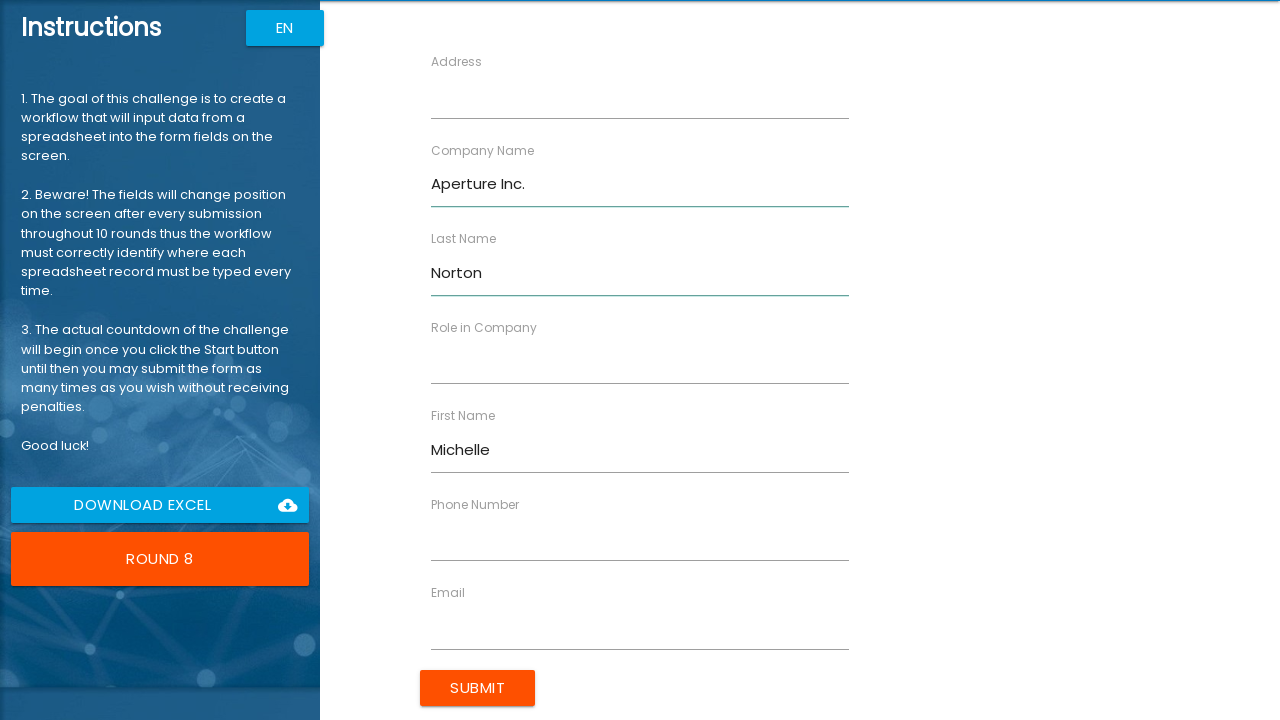

Filled Role in Company field with 'Scientist' on //input[@ng-reflect-name='labelRole']
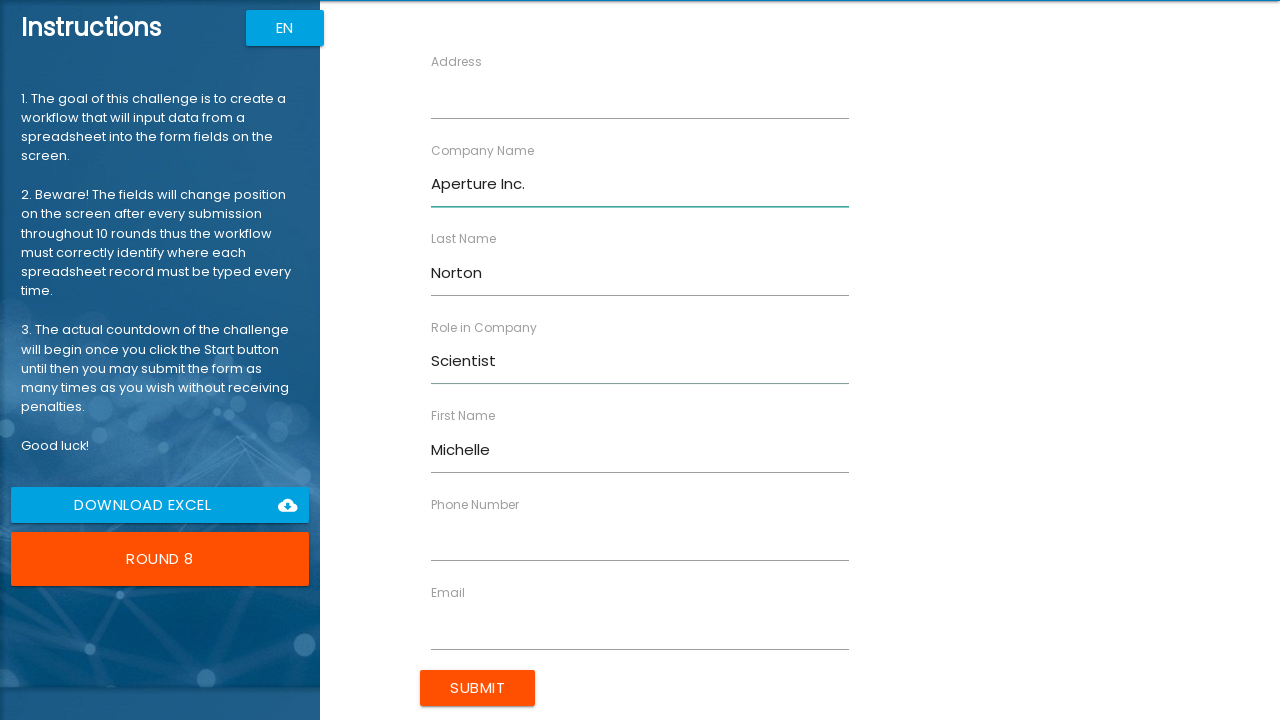

Filled Address field with '13 White Rabbit Street' on //input[@ng-reflect-name='labelAddress']
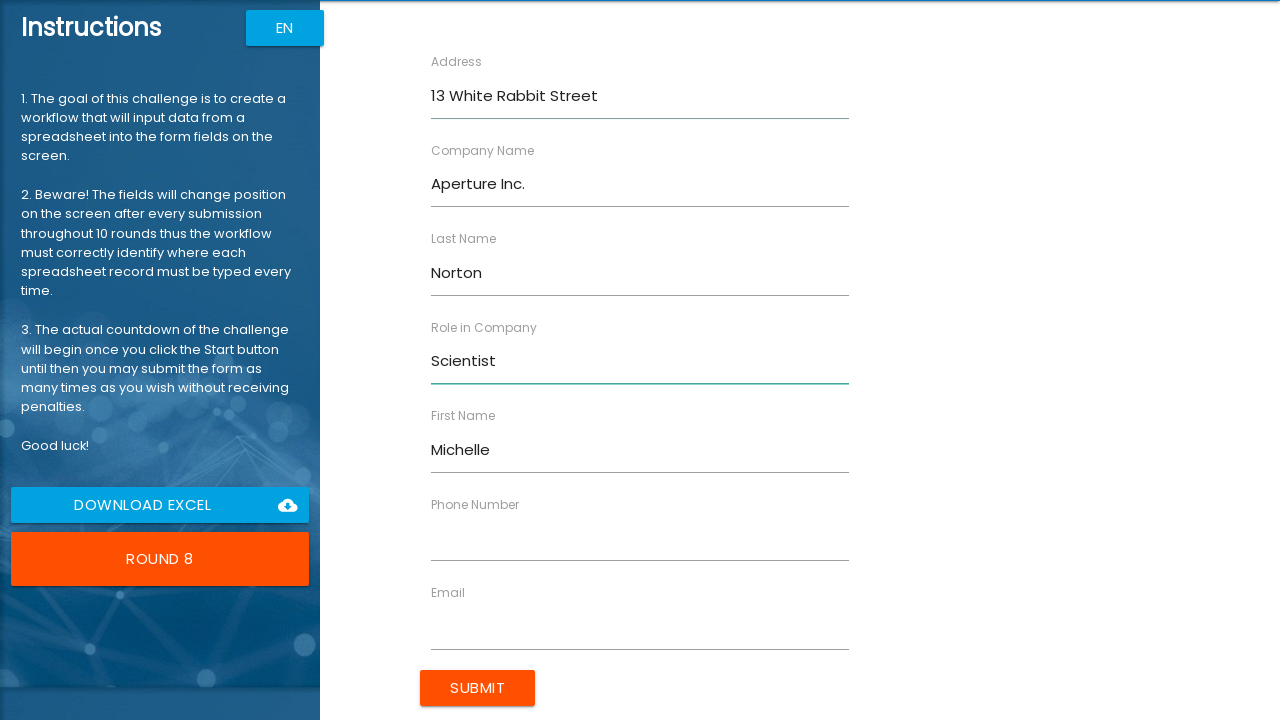

Filled Email field with 'mnorton@aperture.us' on //input[@ng-reflect-name='labelEmail']
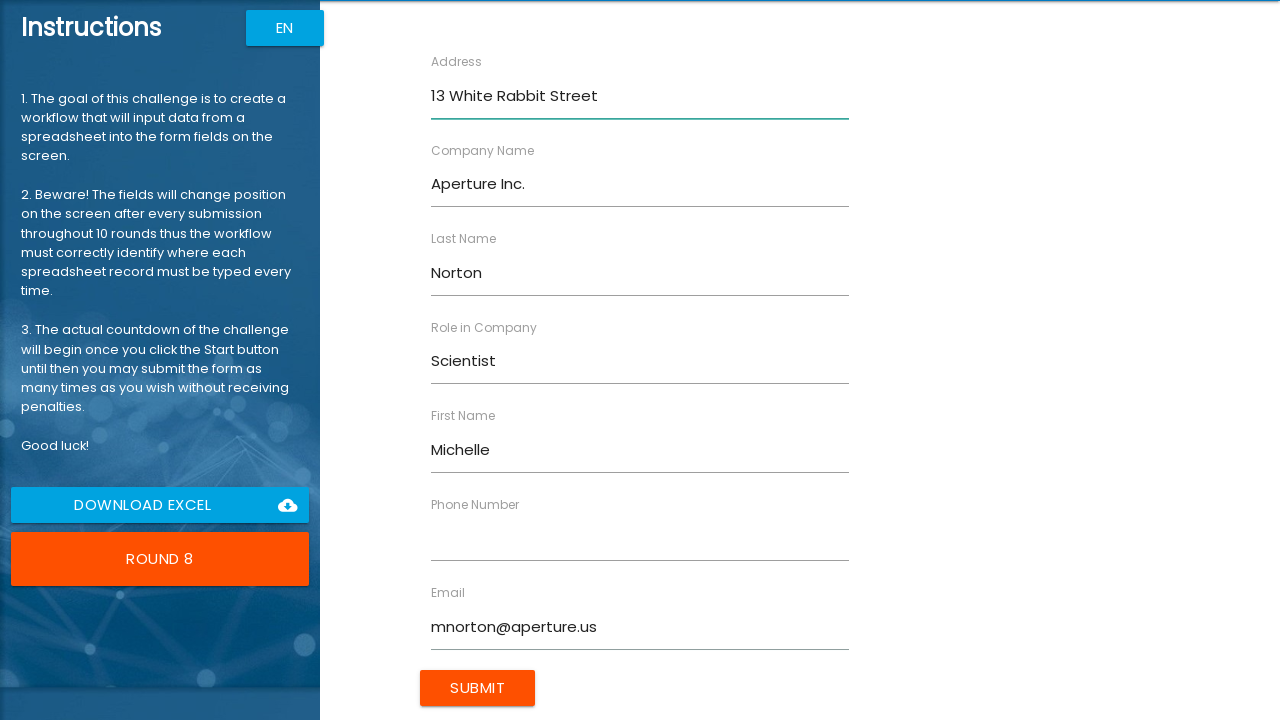

Filled Phone Number field with '40731254562' on //input[@ng-reflect-name='labelPhone']
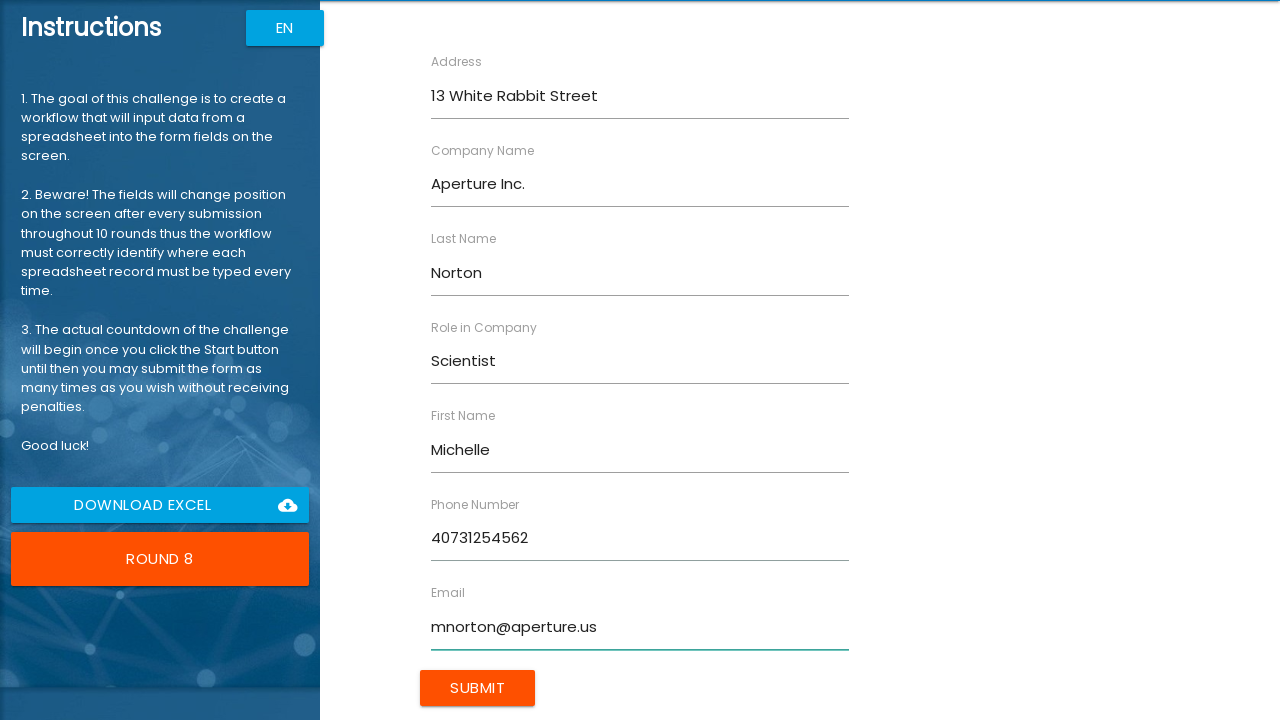

Clicked submit button for Michelle Norton at (478, 688) on xpath=//input[@type='submit']
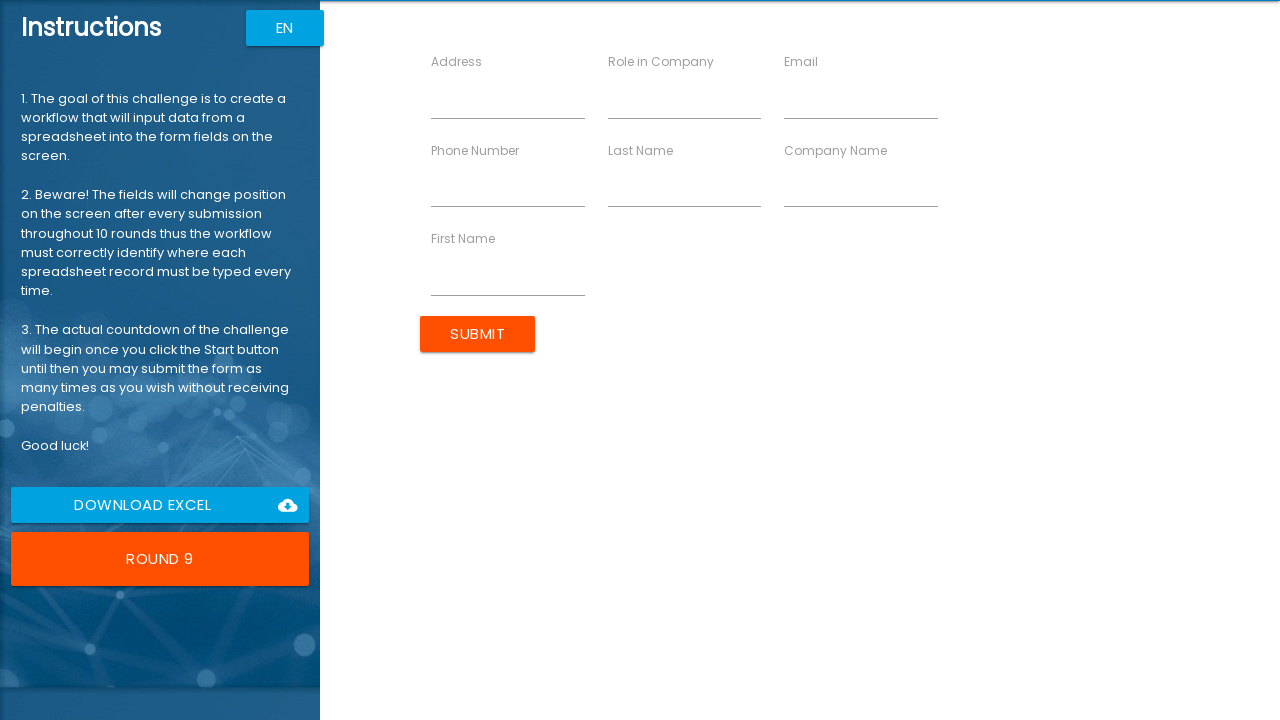

Waited 1000ms for form submission to be processed
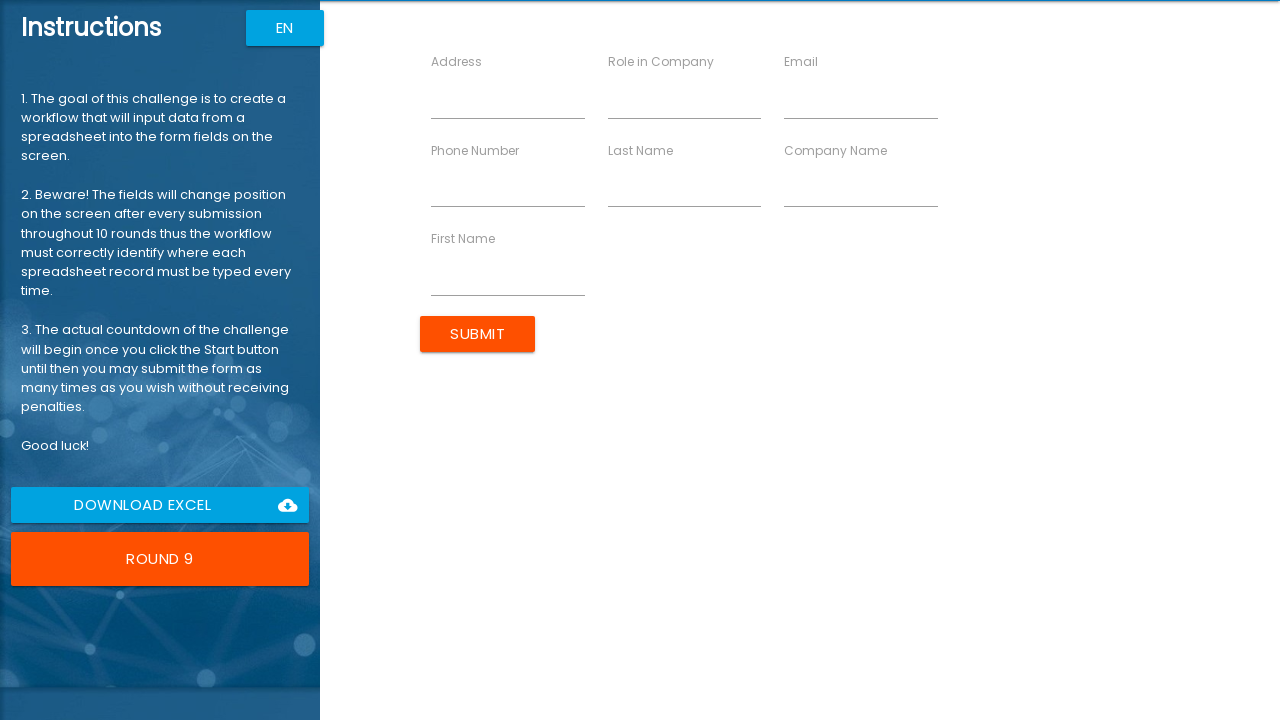

Filled First Name field with 'Stacy' on //input[@ng-reflect-name='labelFirstName']
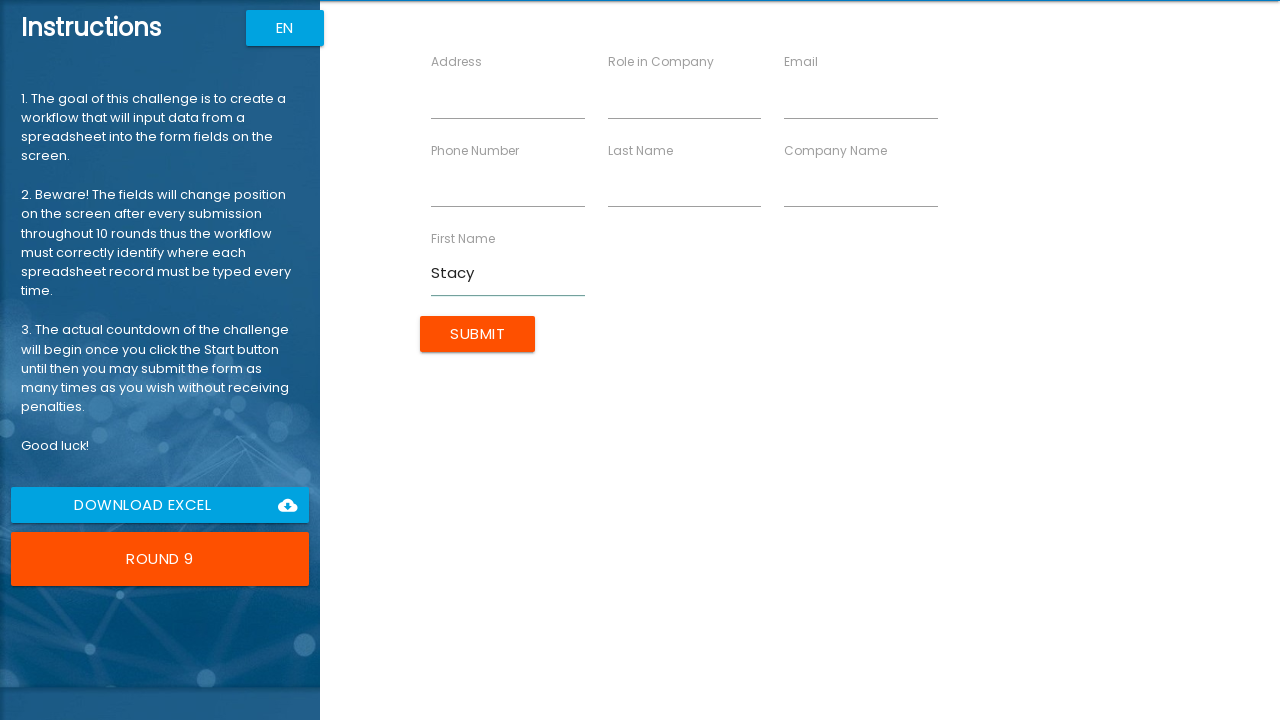

Filled Last Name field with 'Shelby' on //input[@ng-reflect-name='labelLastName']
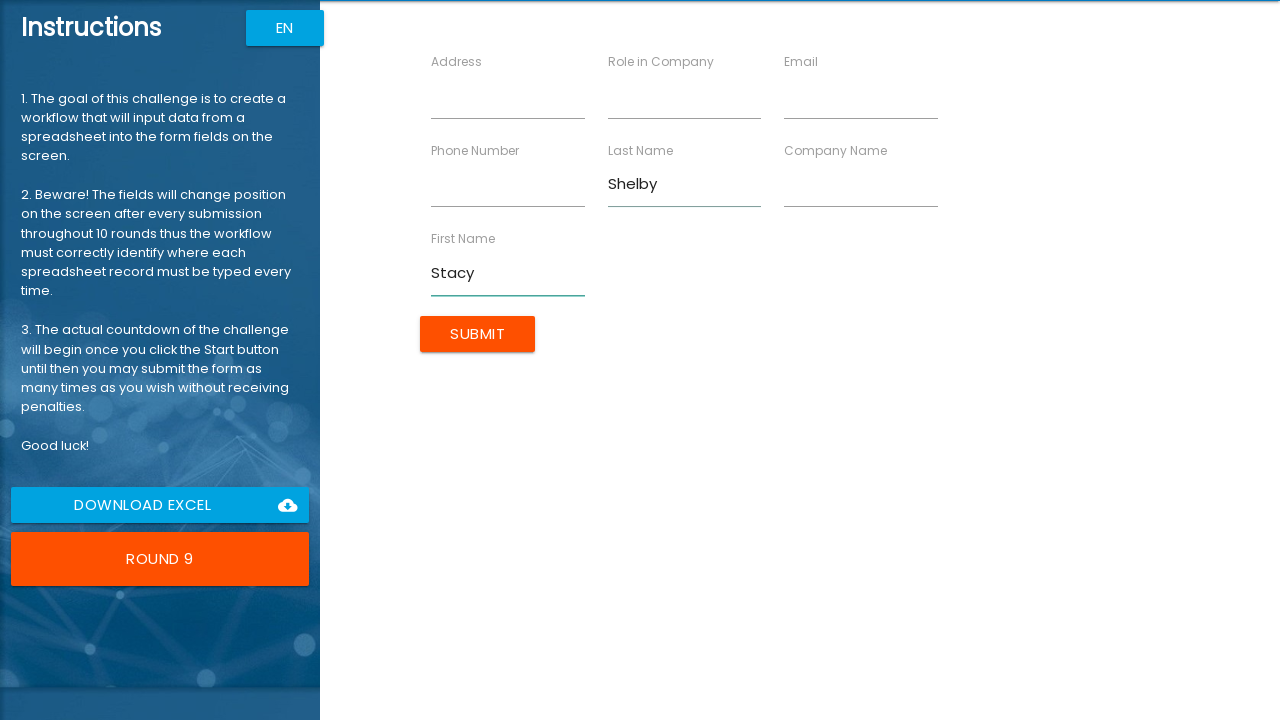

Filled Company Name field with 'TechDev' on //input[@ng-reflect-name='labelCompanyName']
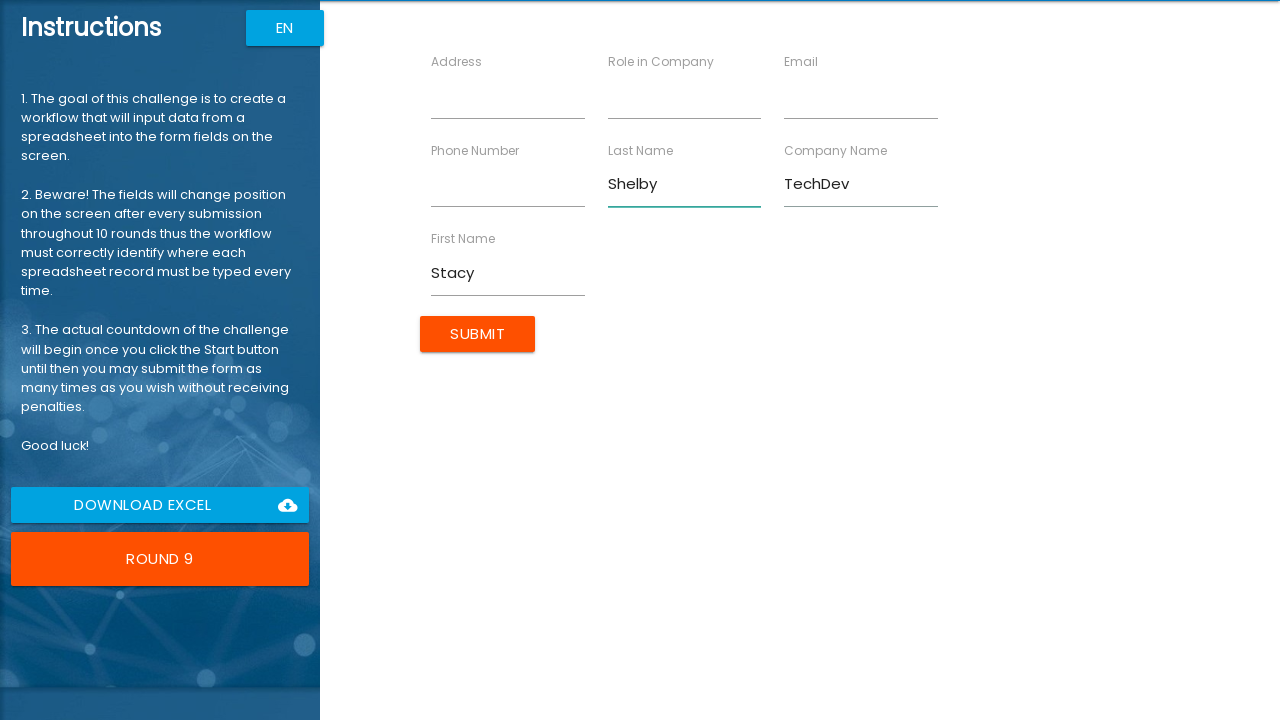

Filled Role in Company field with 'HR Manager' on //input[@ng-reflect-name='labelRole']
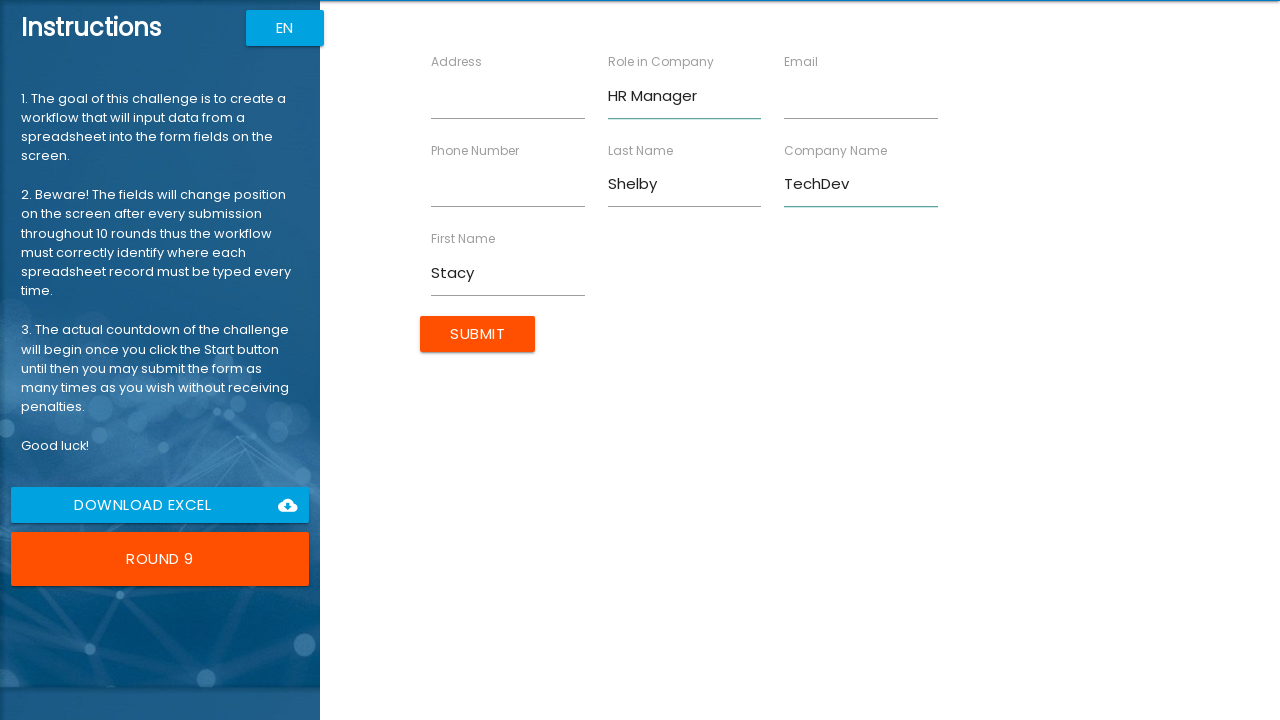

Filled Address field with '19 Pineapple Boulevard' on //input[@ng-reflect-name='labelAddress']
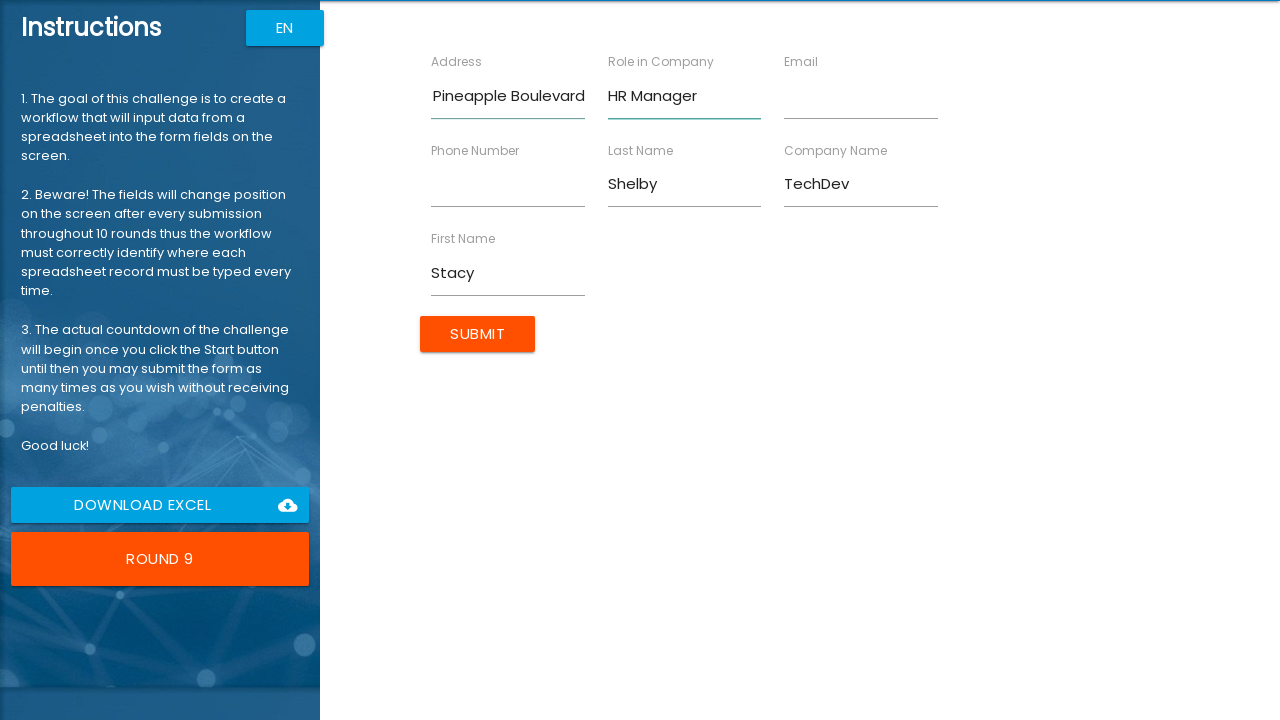

Filled Email field with 'sshelby@techdev.com' on //input[@ng-reflect-name='labelEmail']
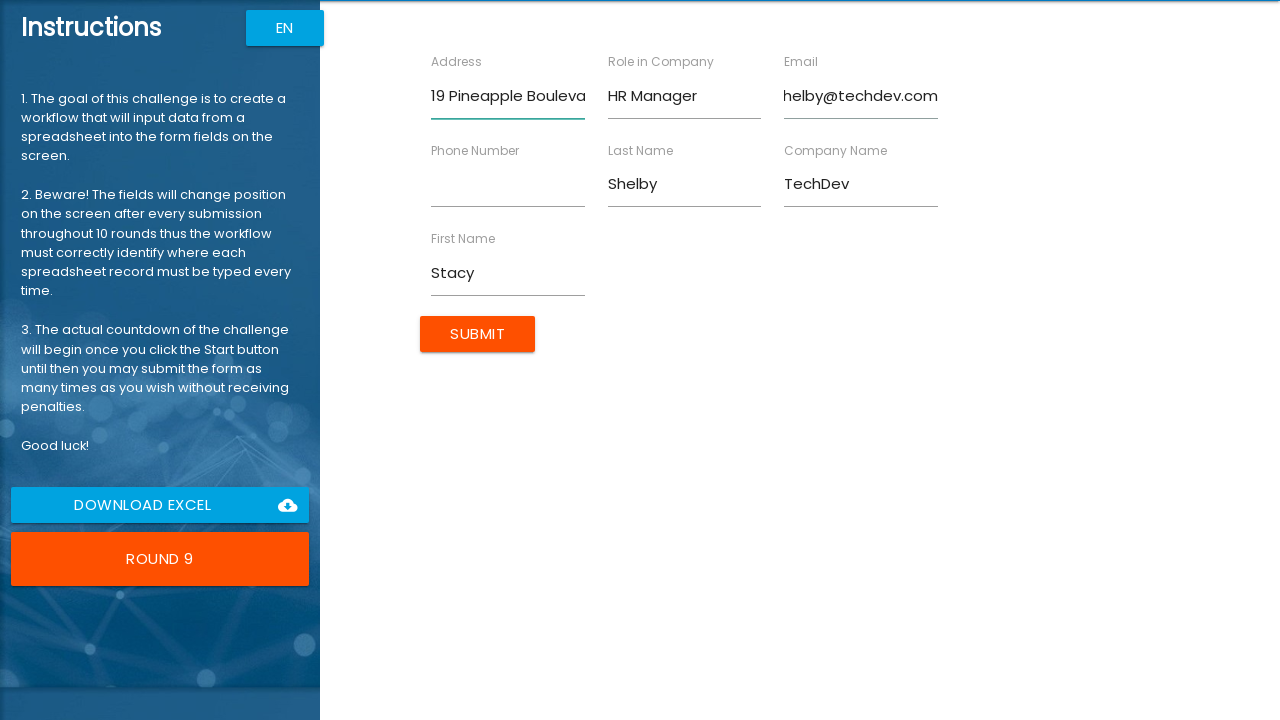

Filled Phone Number field with '40741785214' on //input[@ng-reflect-name='labelPhone']
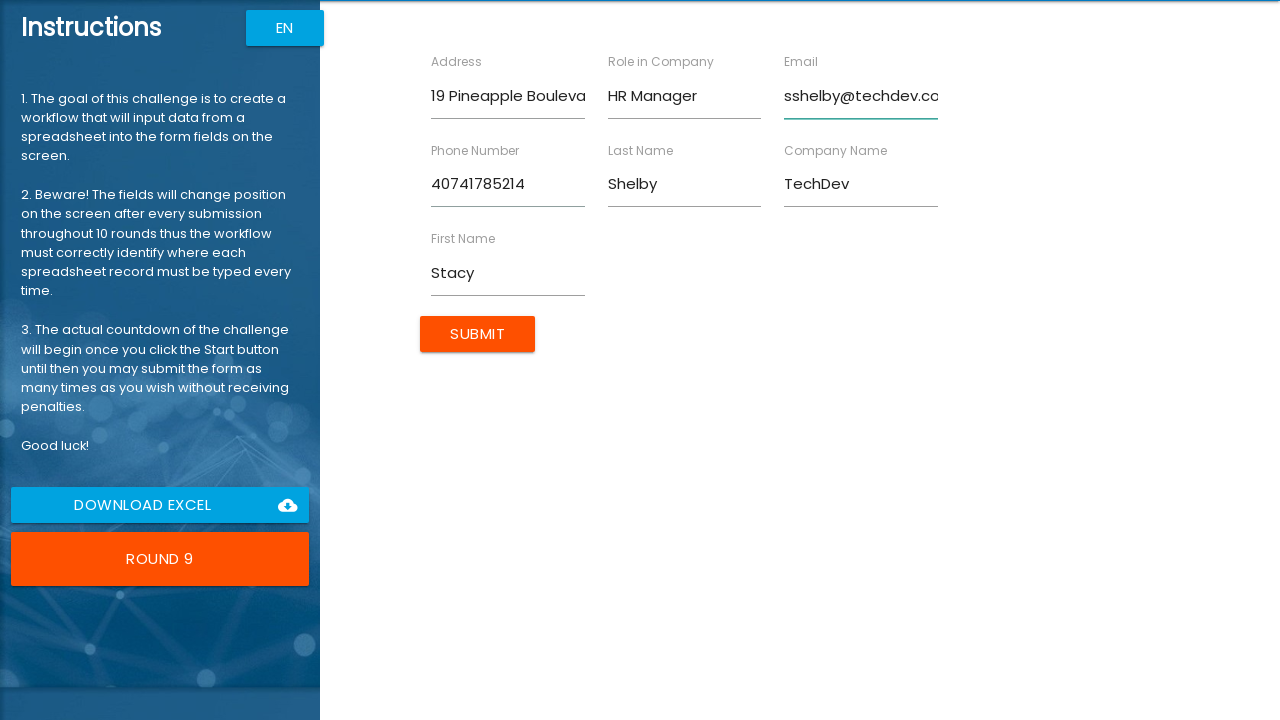

Clicked submit button for Stacy Shelby at (478, 334) on xpath=//input[@type='submit']
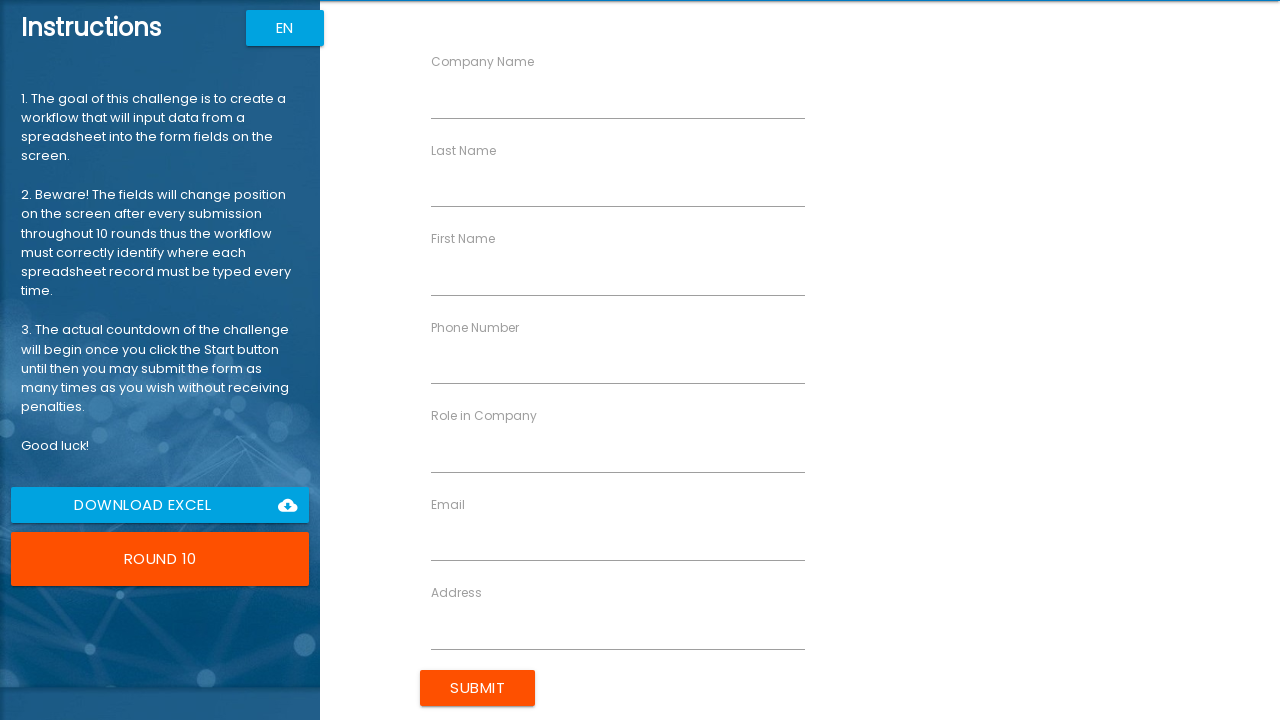

Waited 1000ms for form submission to be processed
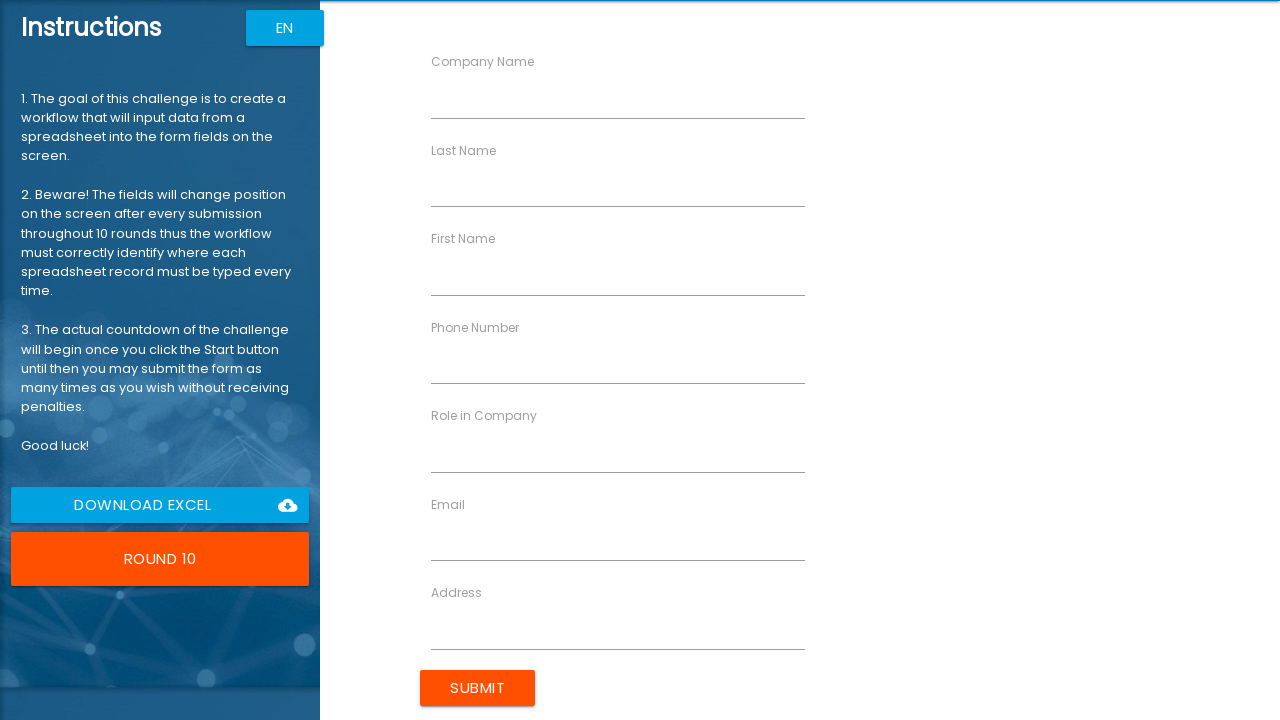

Filled First Name field with 'Lara' on //input[@ng-reflect-name='labelFirstName']
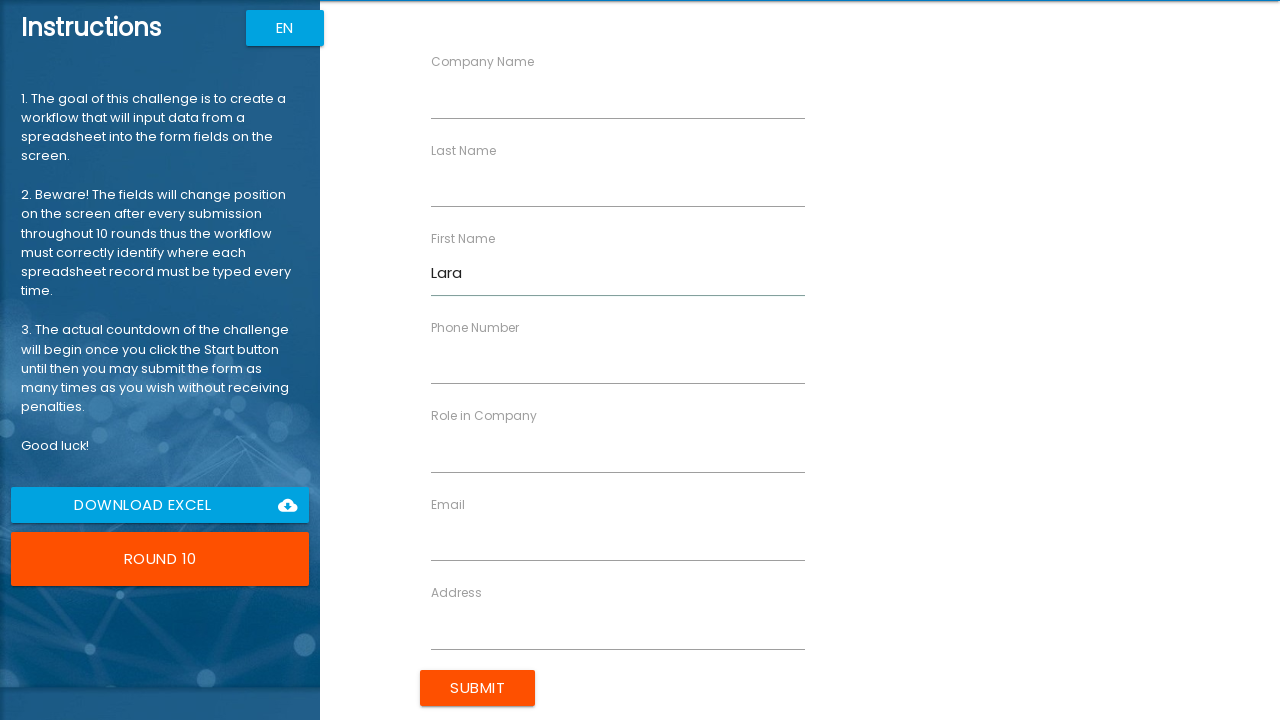

Filled Last Name field with 'Palmer' on //input[@ng-reflect-name='labelLastName']
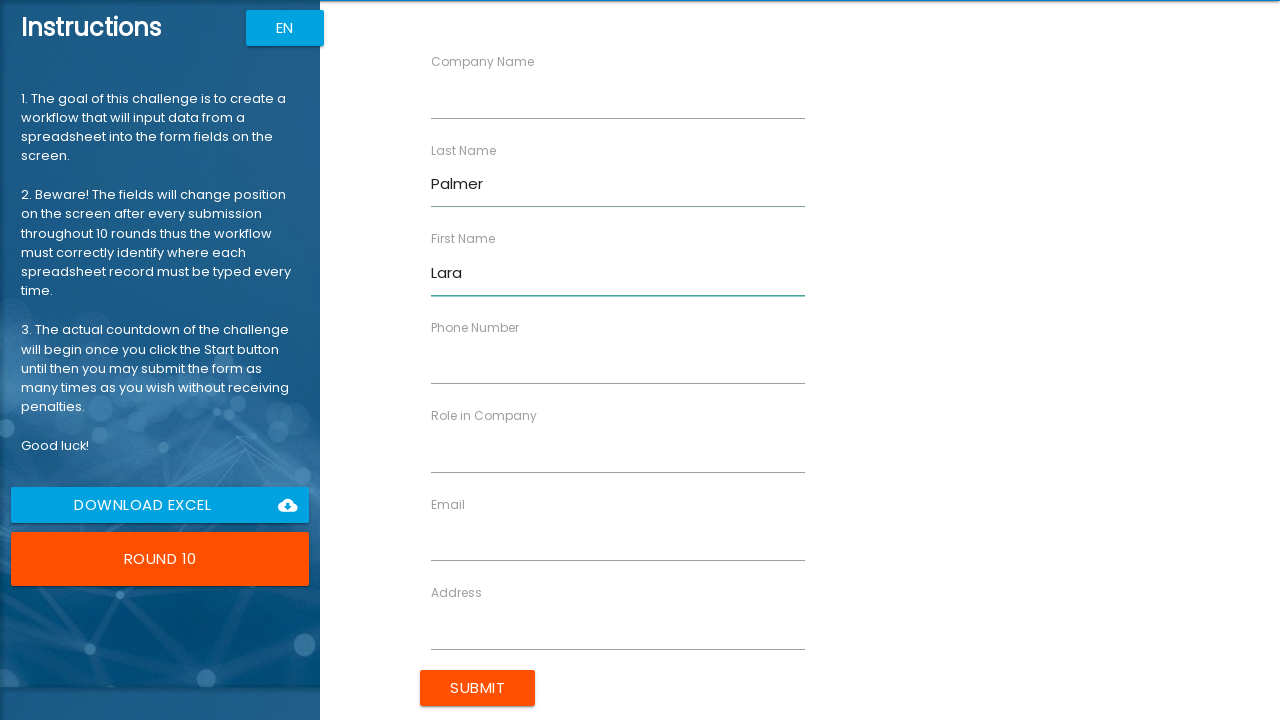

Filled Company Name field with 'Timepath Inc.' on //input[@ng-reflect-name='labelCompanyName']
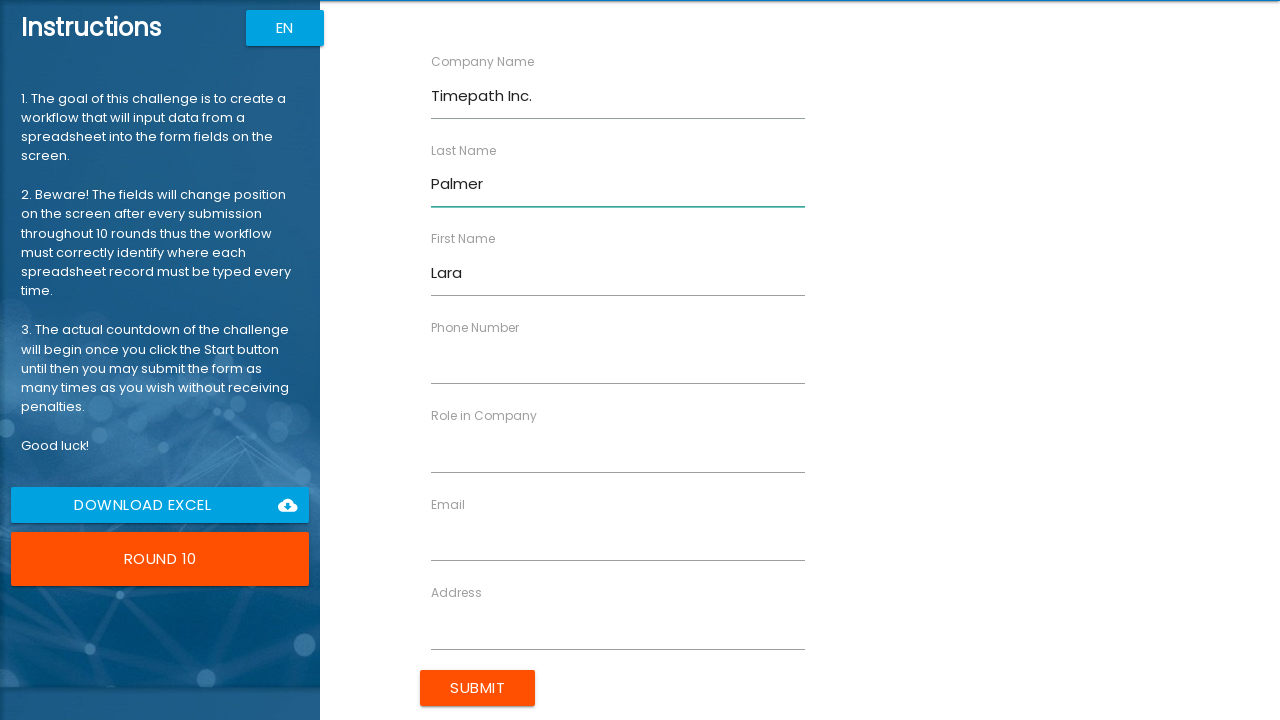

Filled Role in Company field with 'Programmer' on //input[@ng-reflect-name='labelRole']
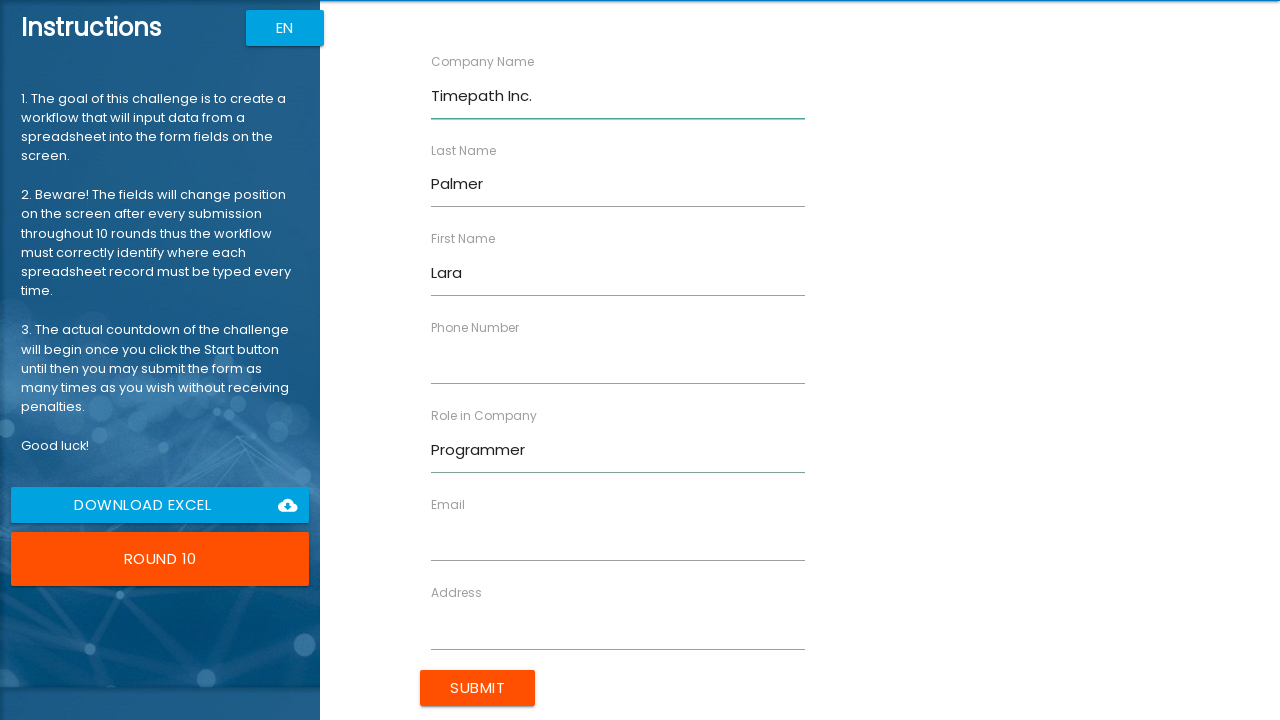

Filled Address field with '87 Orange Street' on //input[@ng-reflect-name='labelAddress']
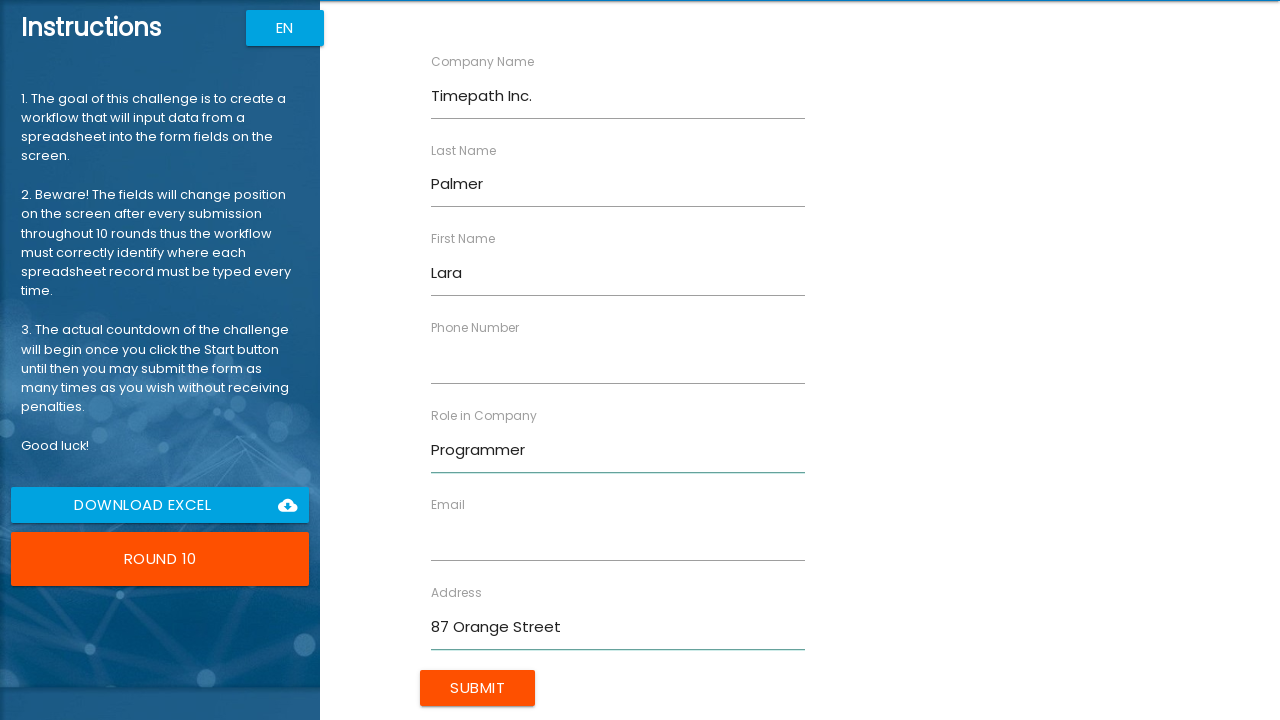

Filled Email field with 'lpalmer@timepath.co.uk' on //input[@ng-reflect-name='labelEmail']
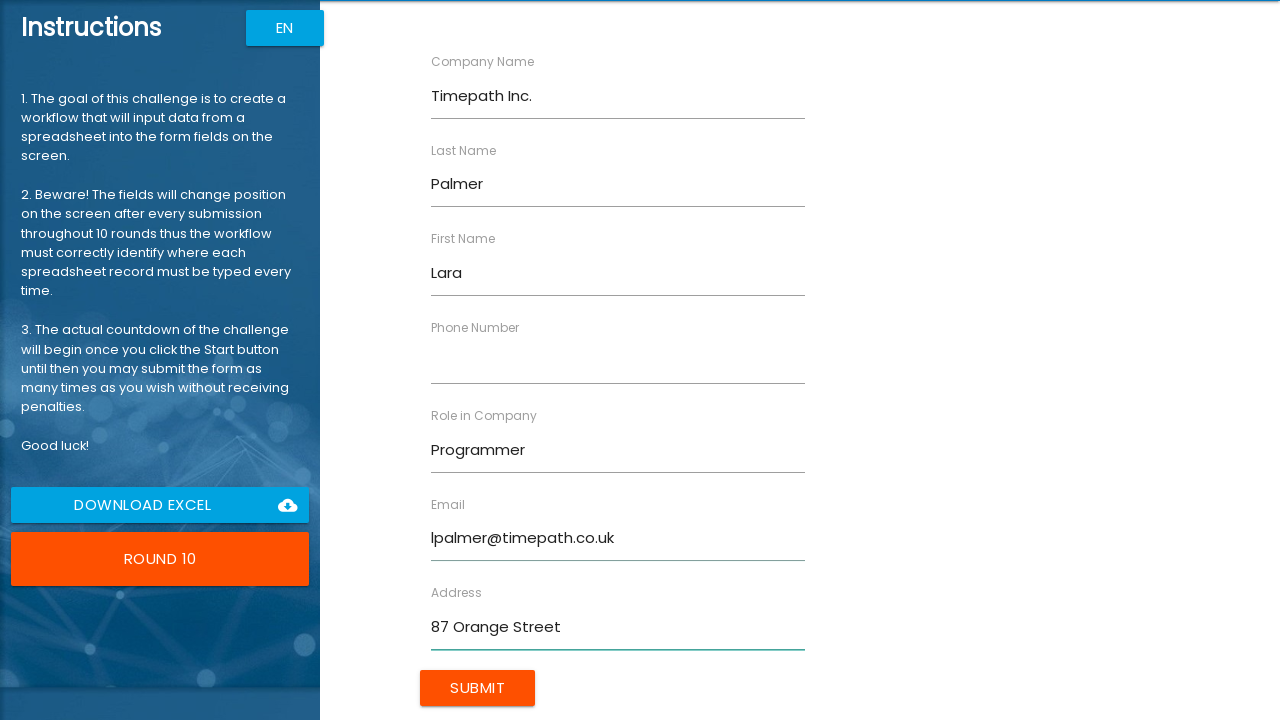

Filled Phone Number field with '40731653845' on //input[@ng-reflect-name='labelPhone']
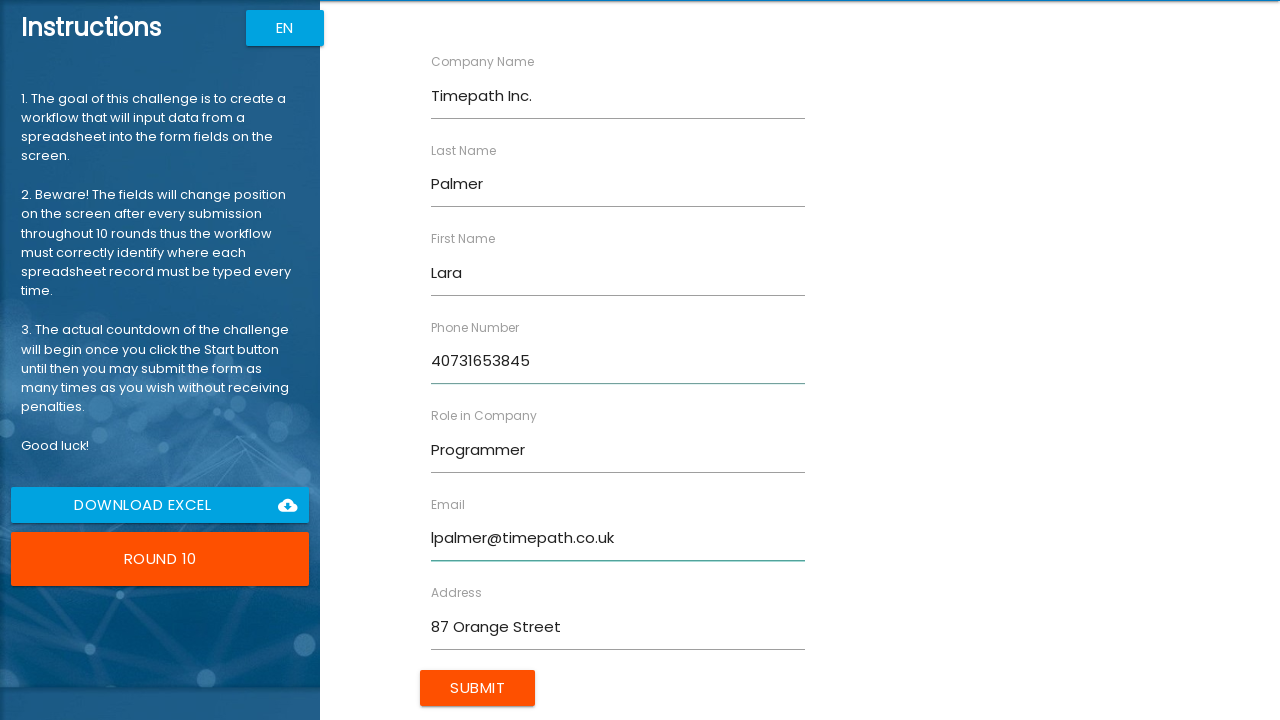

Clicked submit button for Lara Palmer at (478, 688) on xpath=//input[@type='submit']
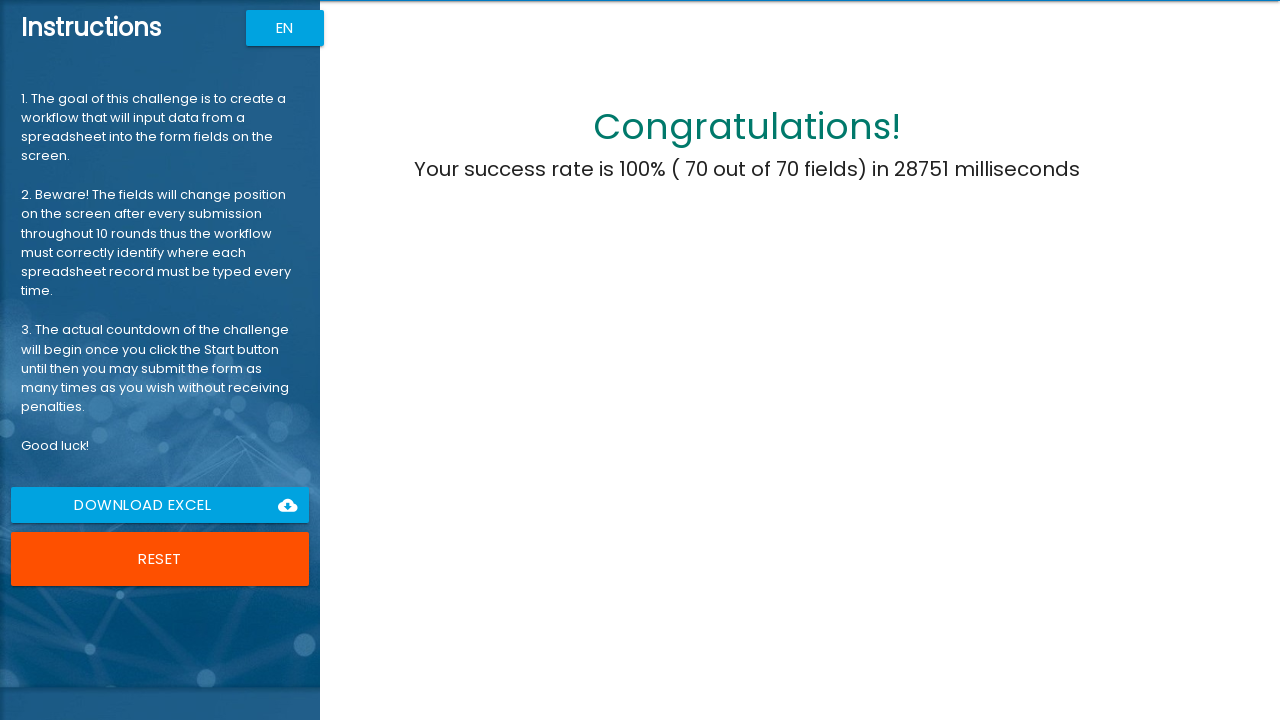

Waited 1000ms for form submission to be processed
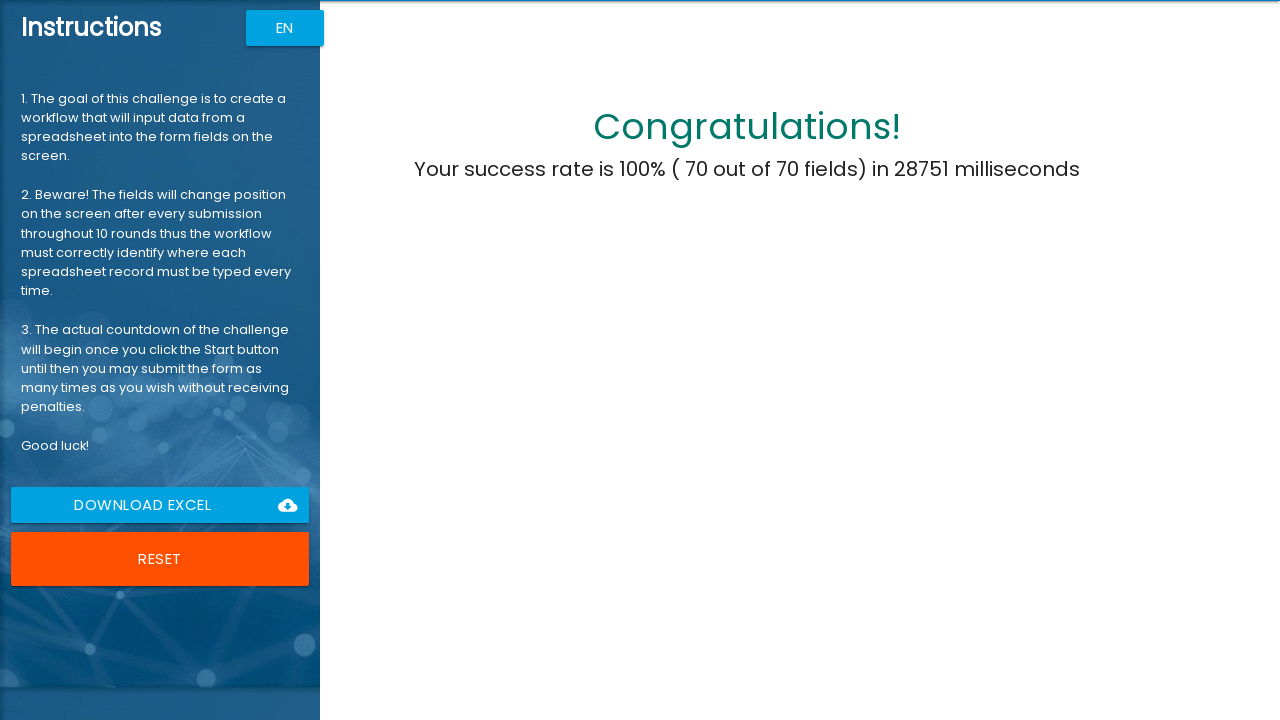

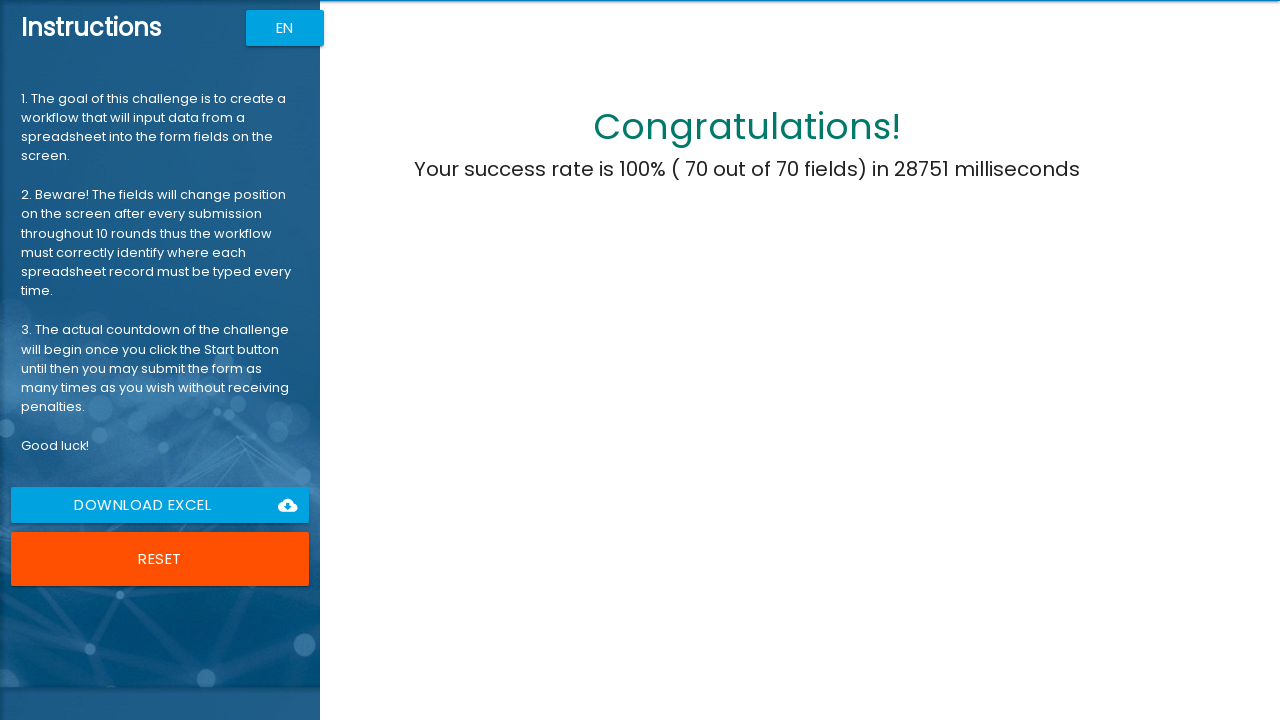